Tests filling a large form by entering text into all input fields and clicking the submit button

Starting URL: http://suninjuly.github.io/huge_form.html

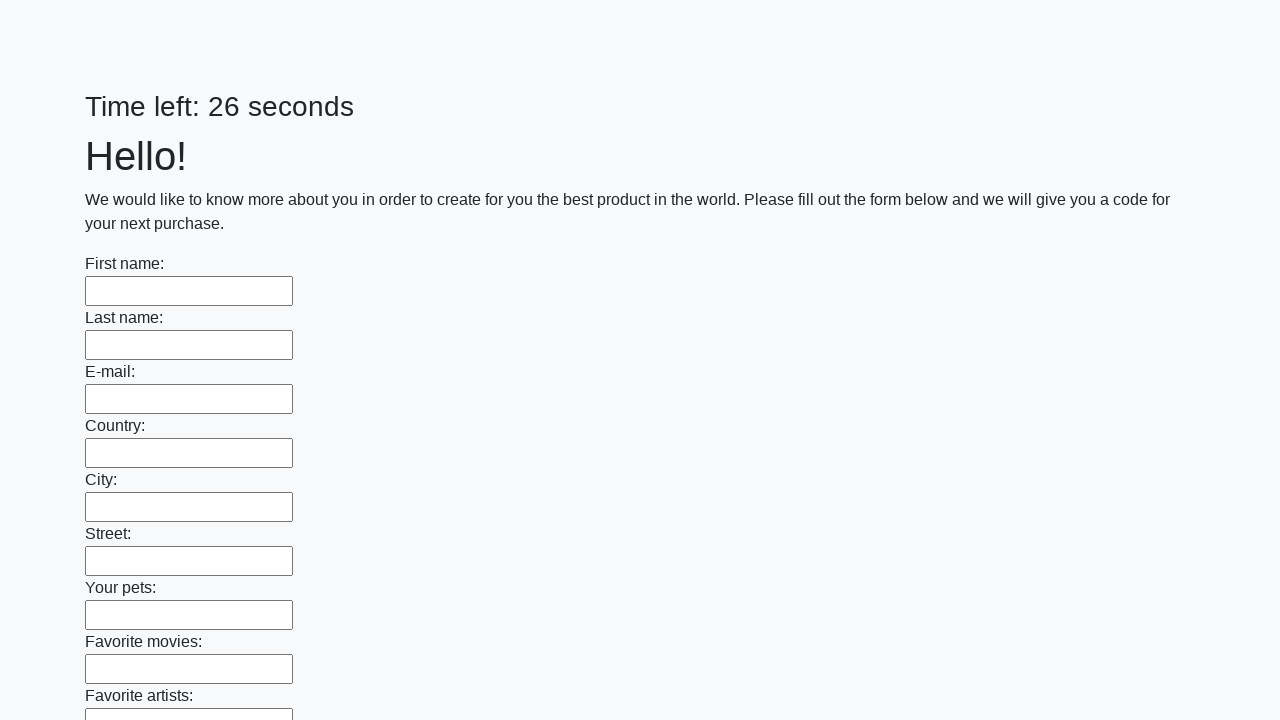

Located all input fields on the huge form
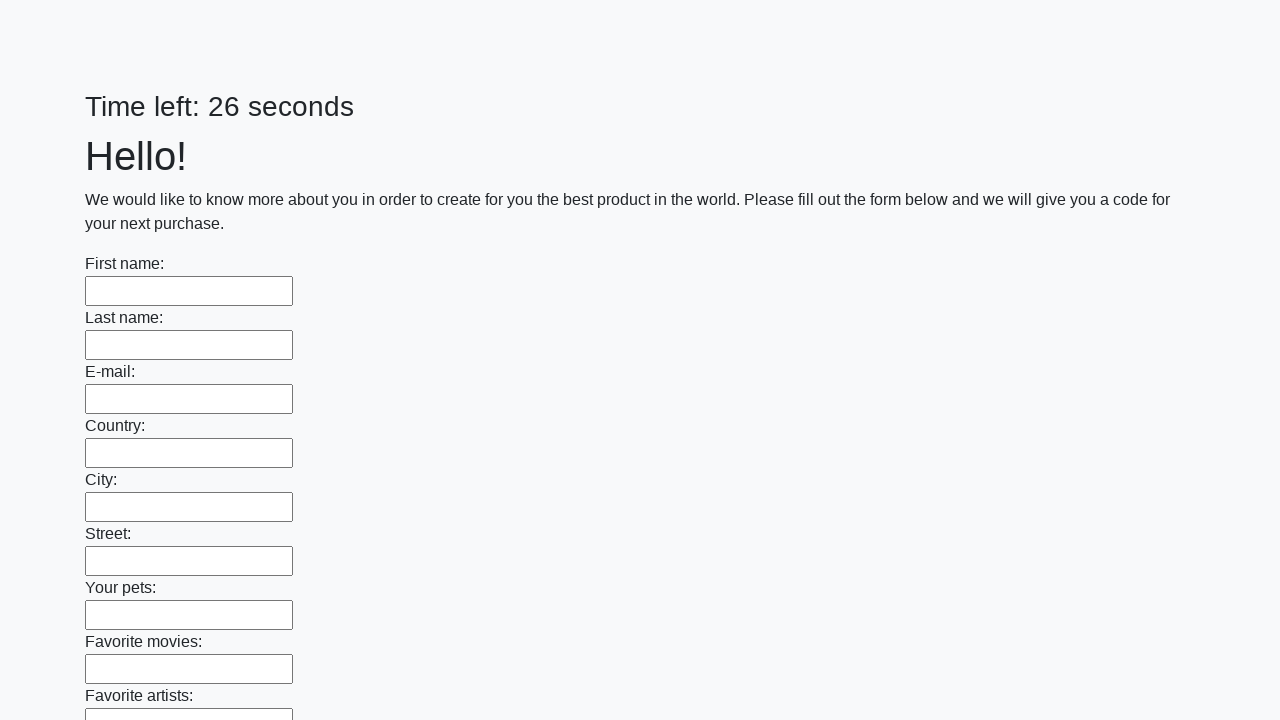

Filled an input field with 'My answer' on input >> nth=0
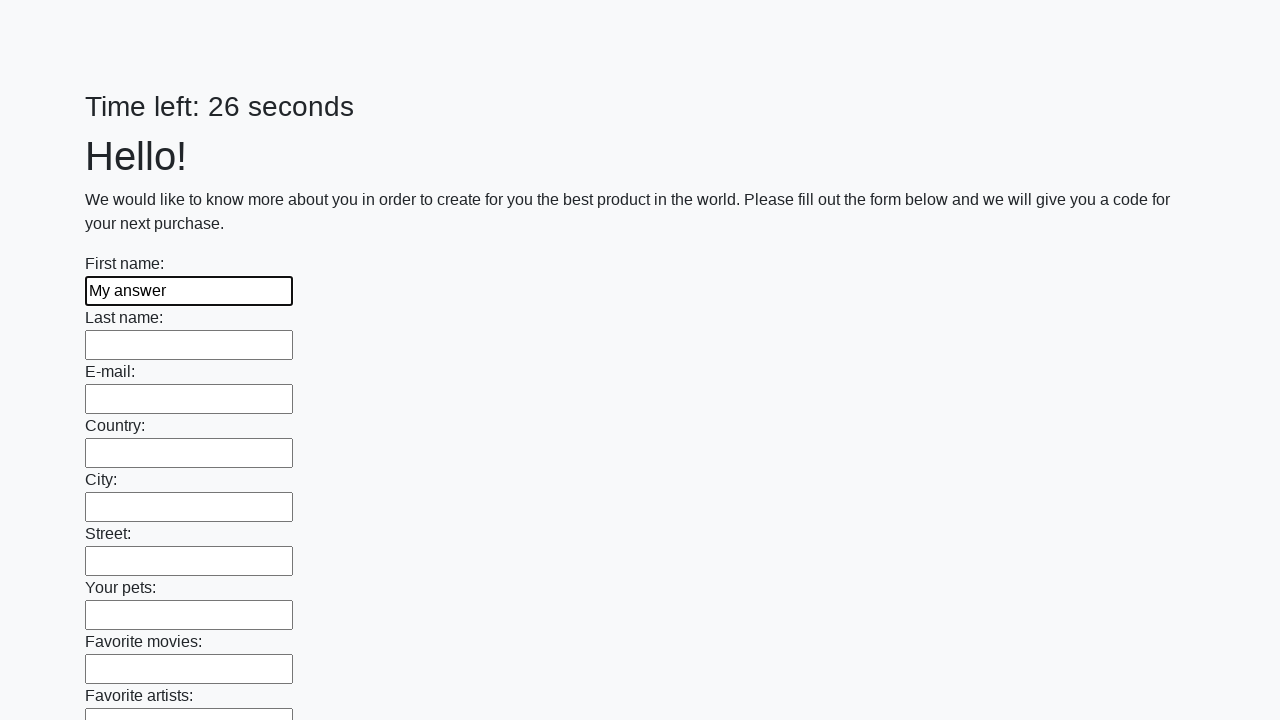

Filled an input field with 'My answer' on input >> nth=1
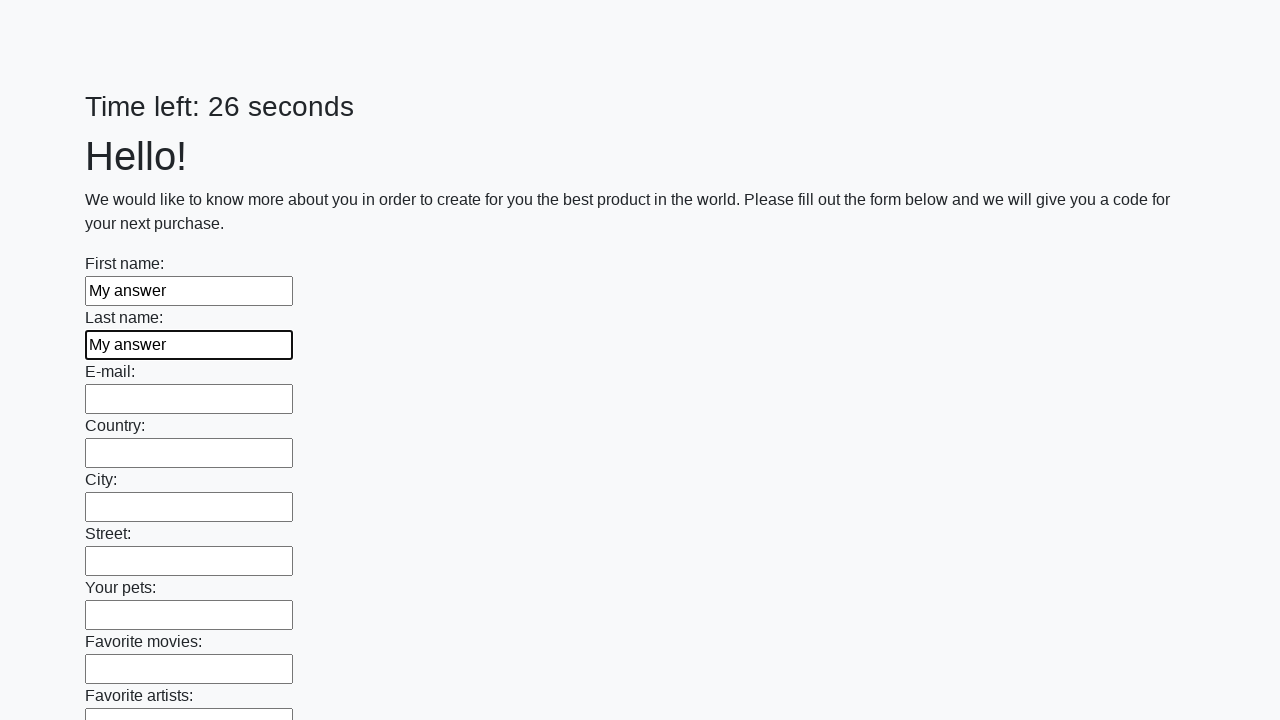

Filled an input field with 'My answer' on input >> nth=2
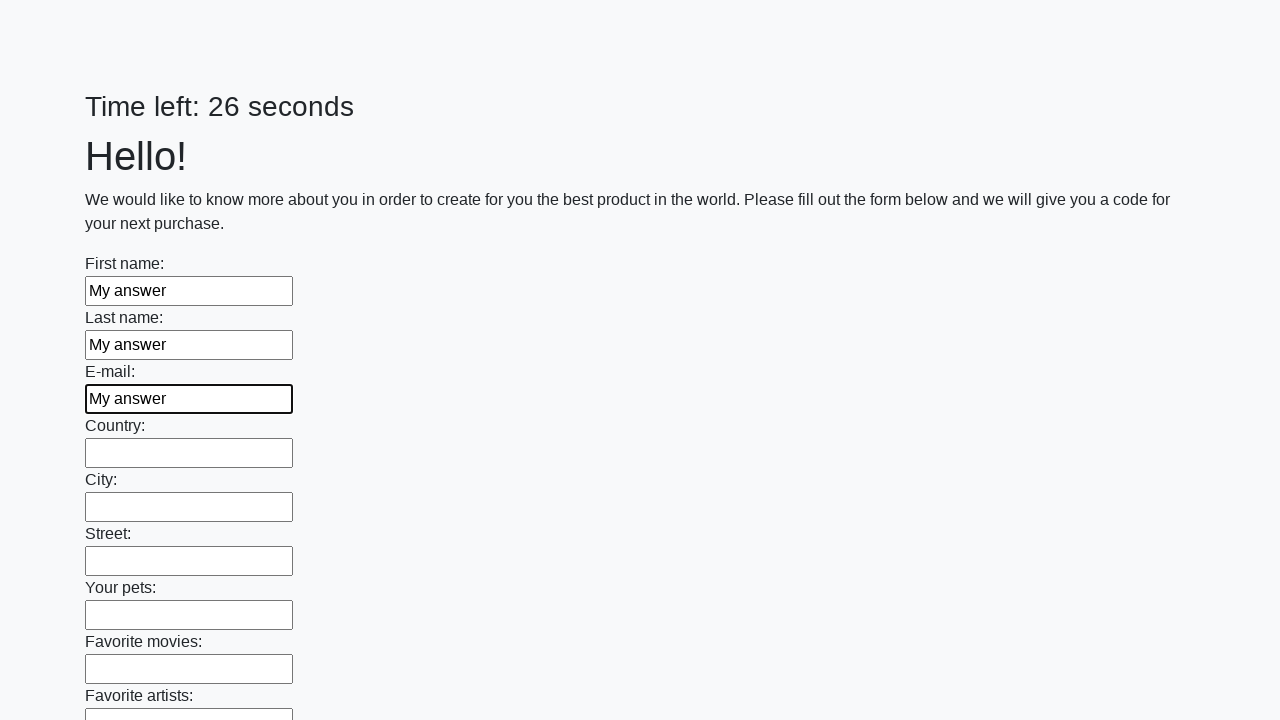

Filled an input field with 'My answer' on input >> nth=3
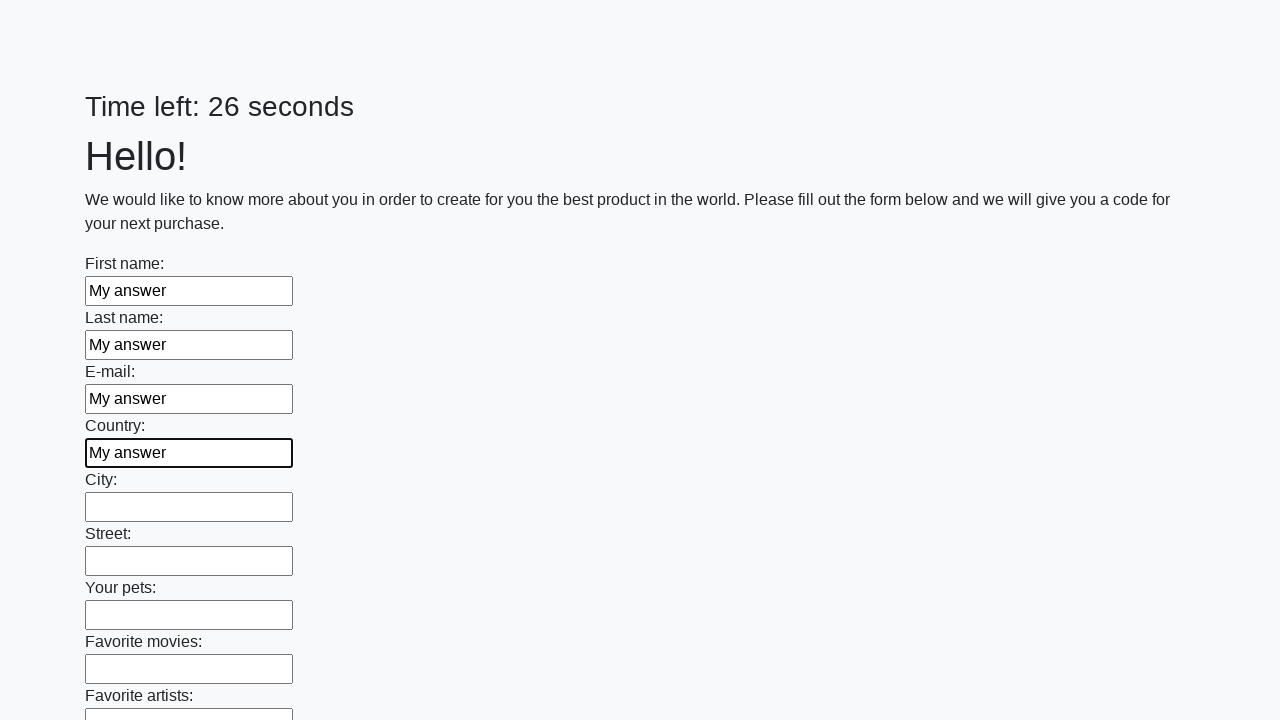

Filled an input field with 'My answer' on input >> nth=4
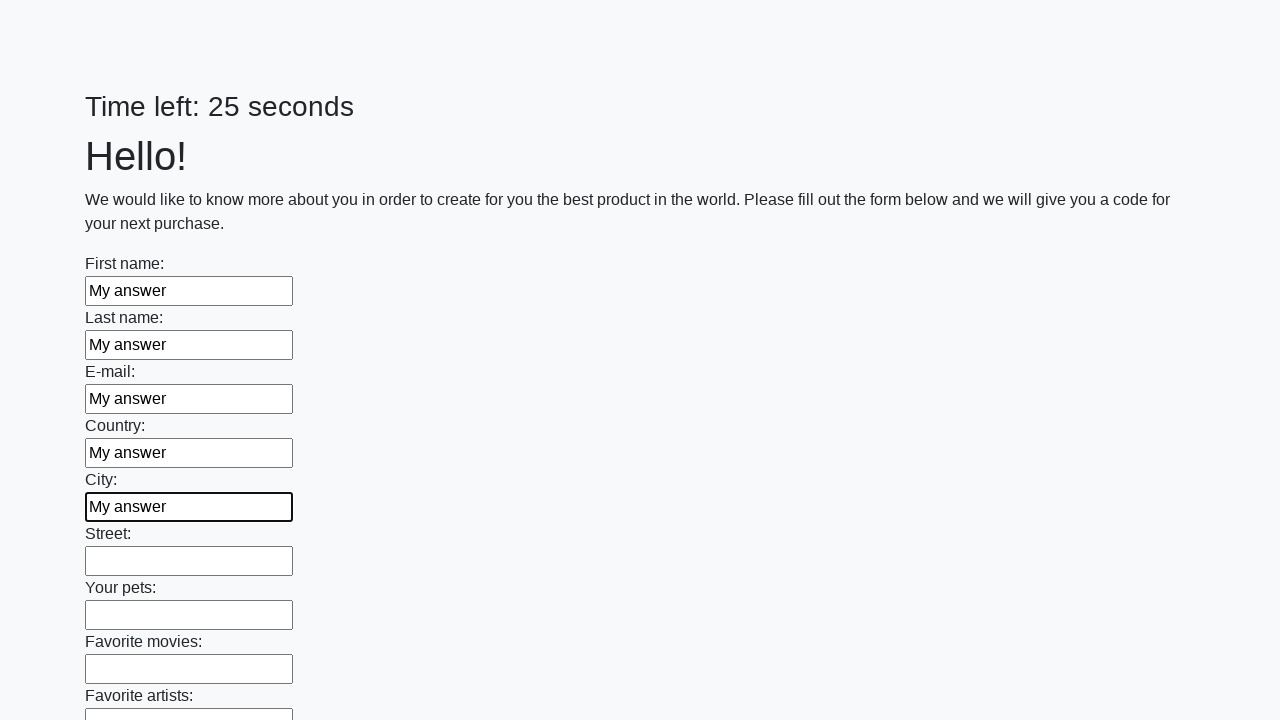

Filled an input field with 'My answer' on input >> nth=5
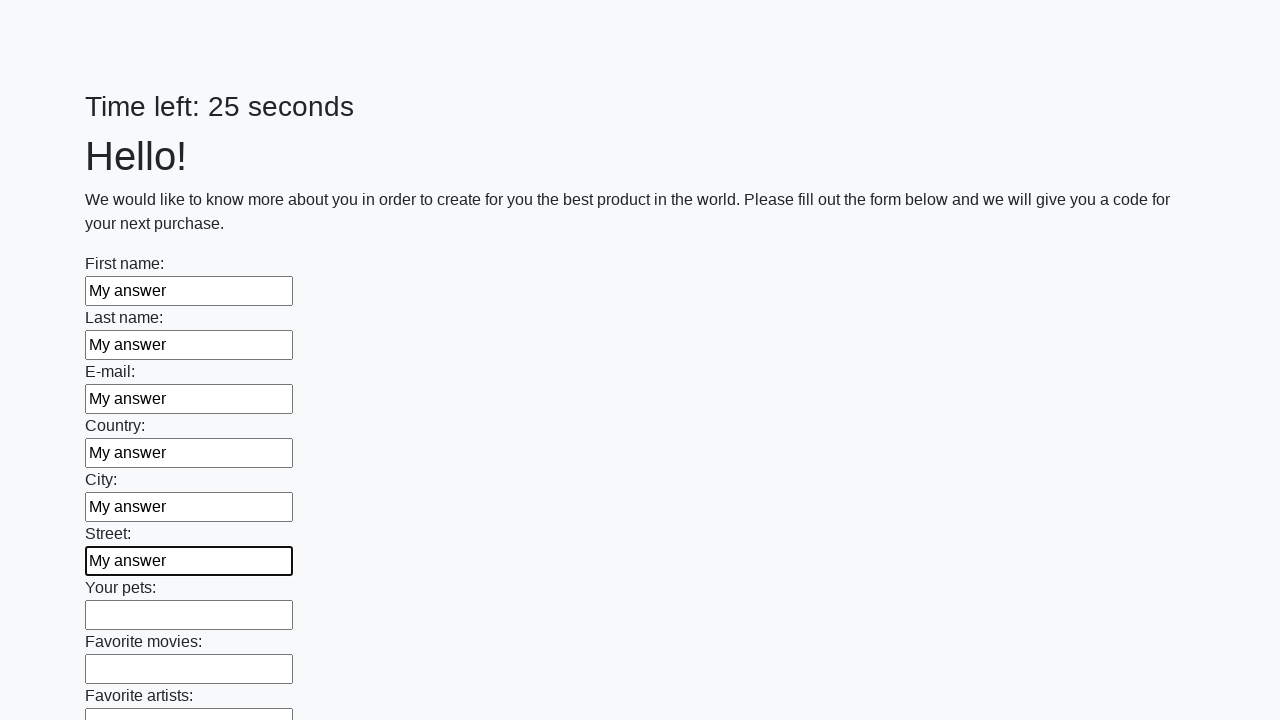

Filled an input field with 'My answer' on input >> nth=6
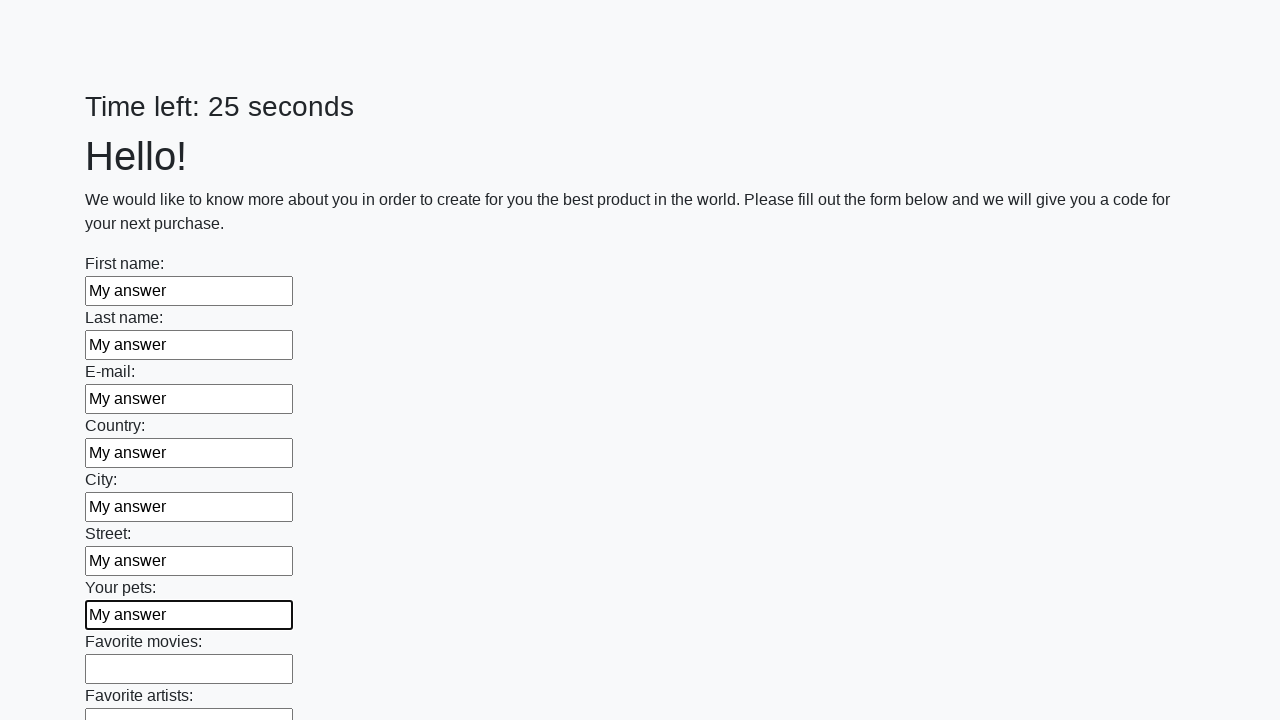

Filled an input field with 'My answer' on input >> nth=7
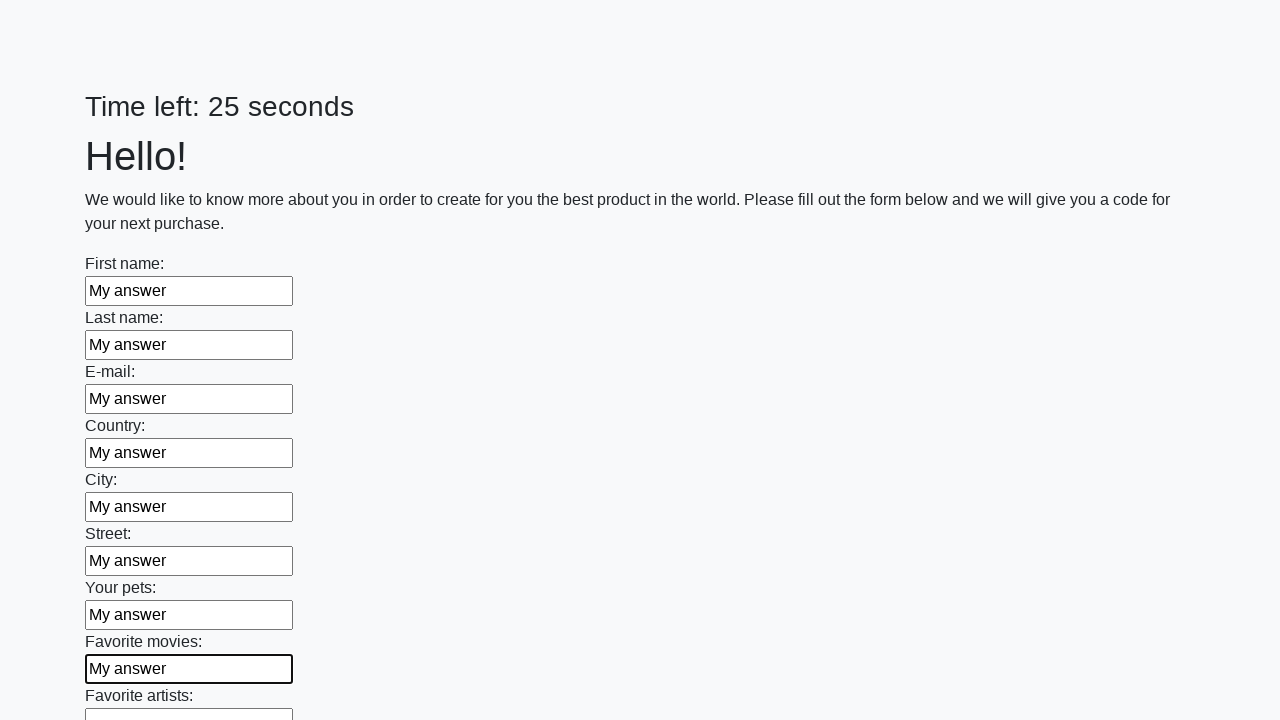

Filled an input field with 'My answer' on input >> nth=8
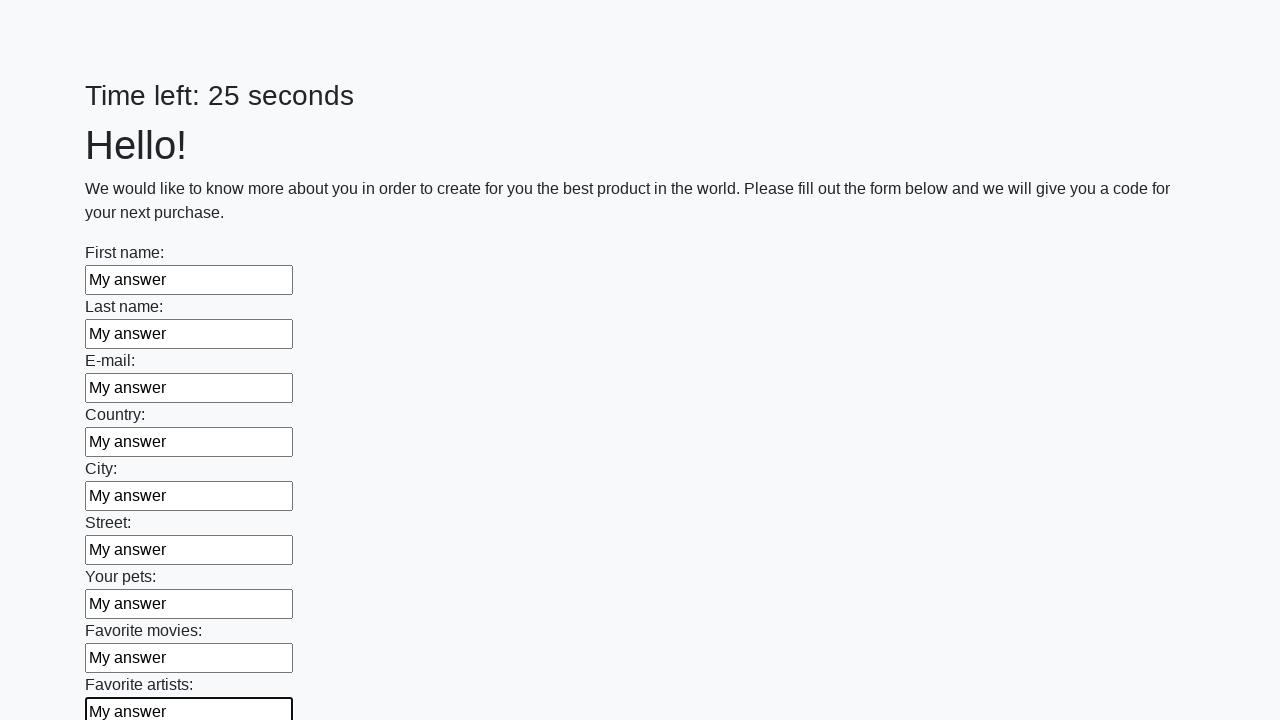

Filled an input field with 'My answer' on input >> nth=9
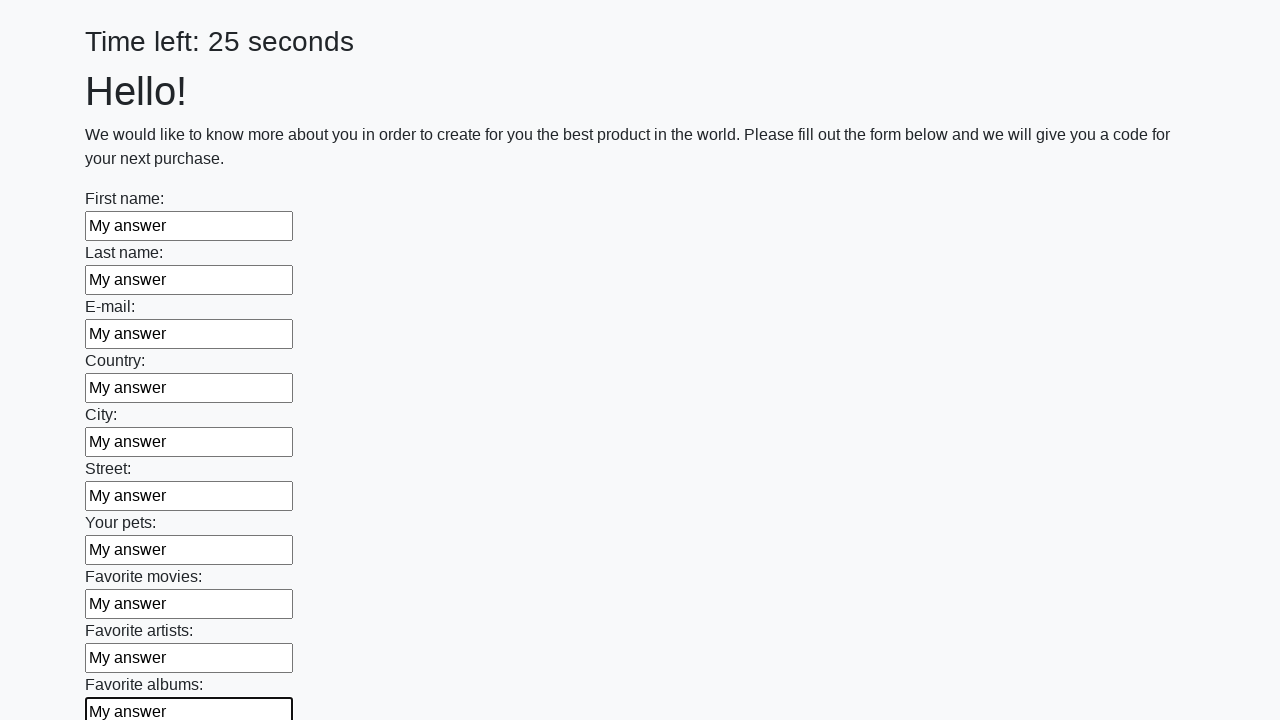

Filled an input field with 'My answer' on input >> nth=10
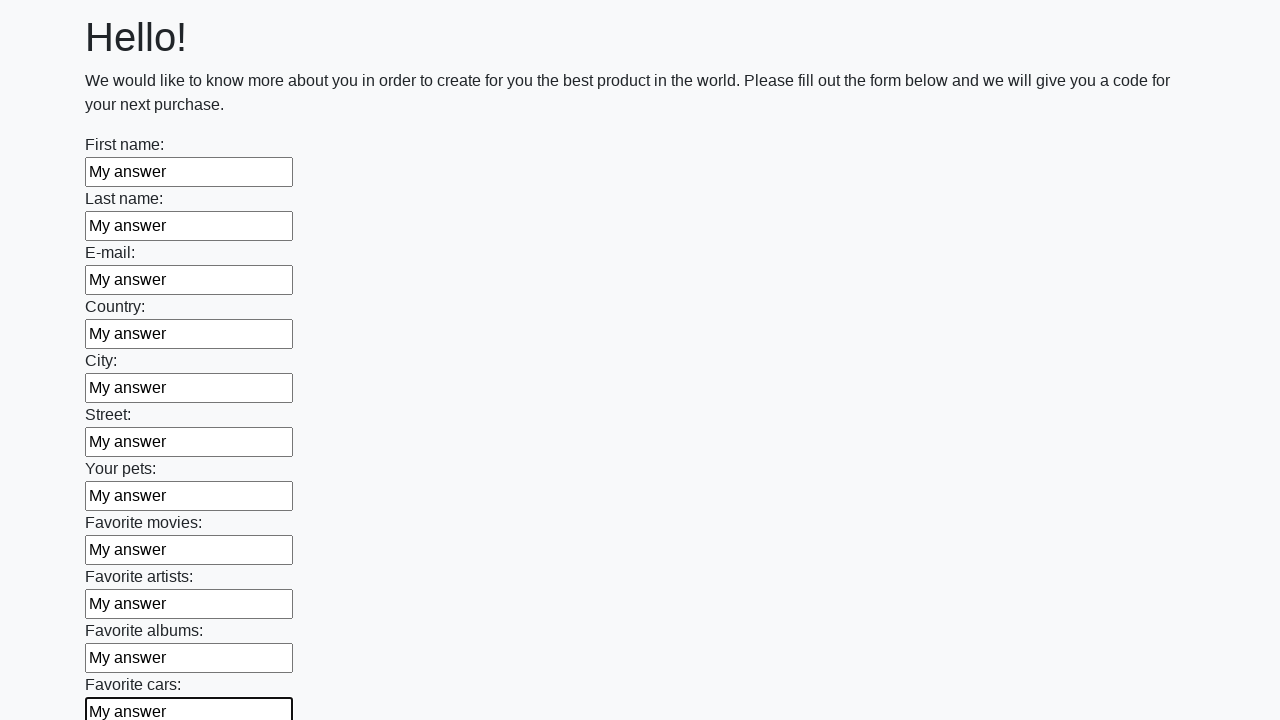

Filled an input field with 'My answer' on input >> nth=11
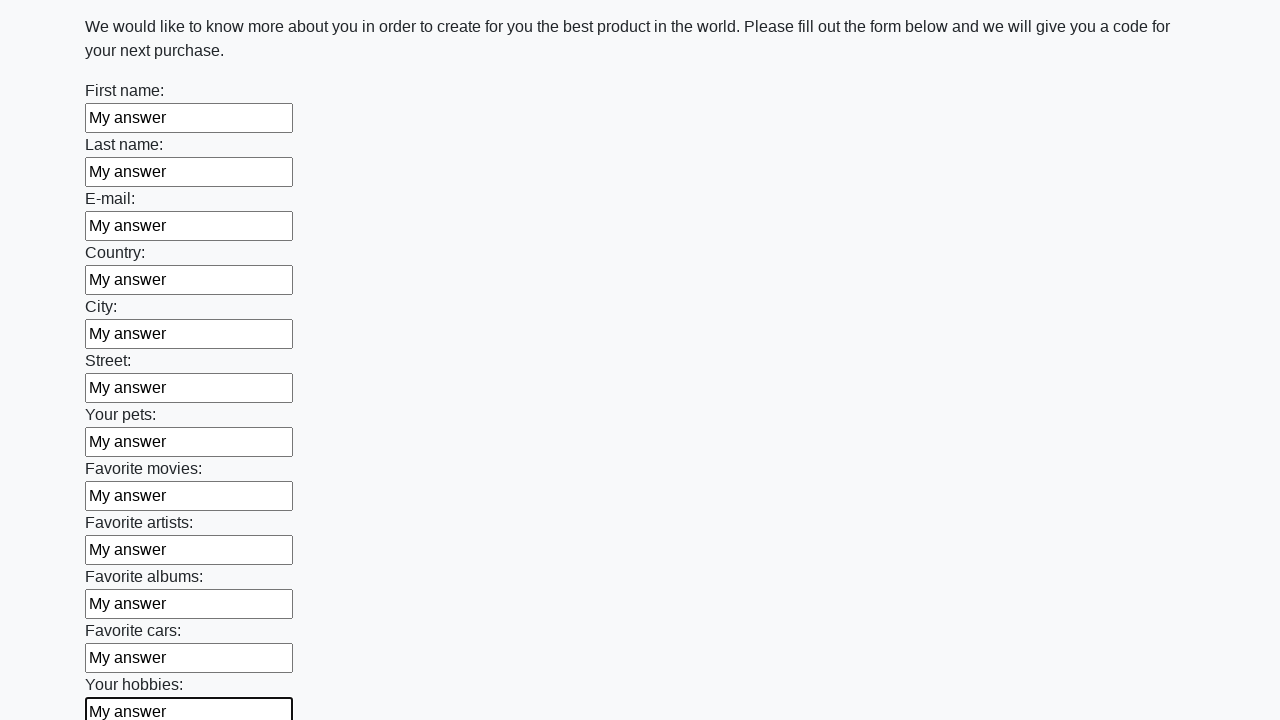

Filled an input field with 'My answer' on input >> nth=12
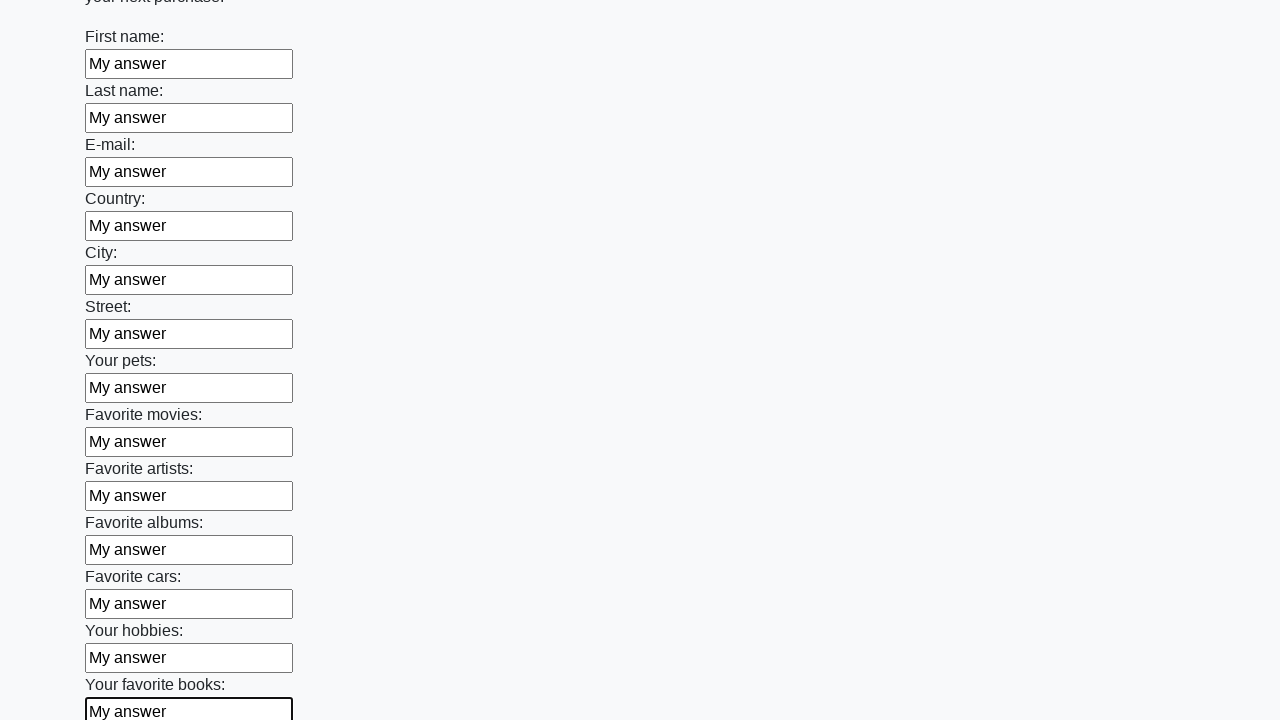

Filled an input field with 'My answer' on input >> nth=13
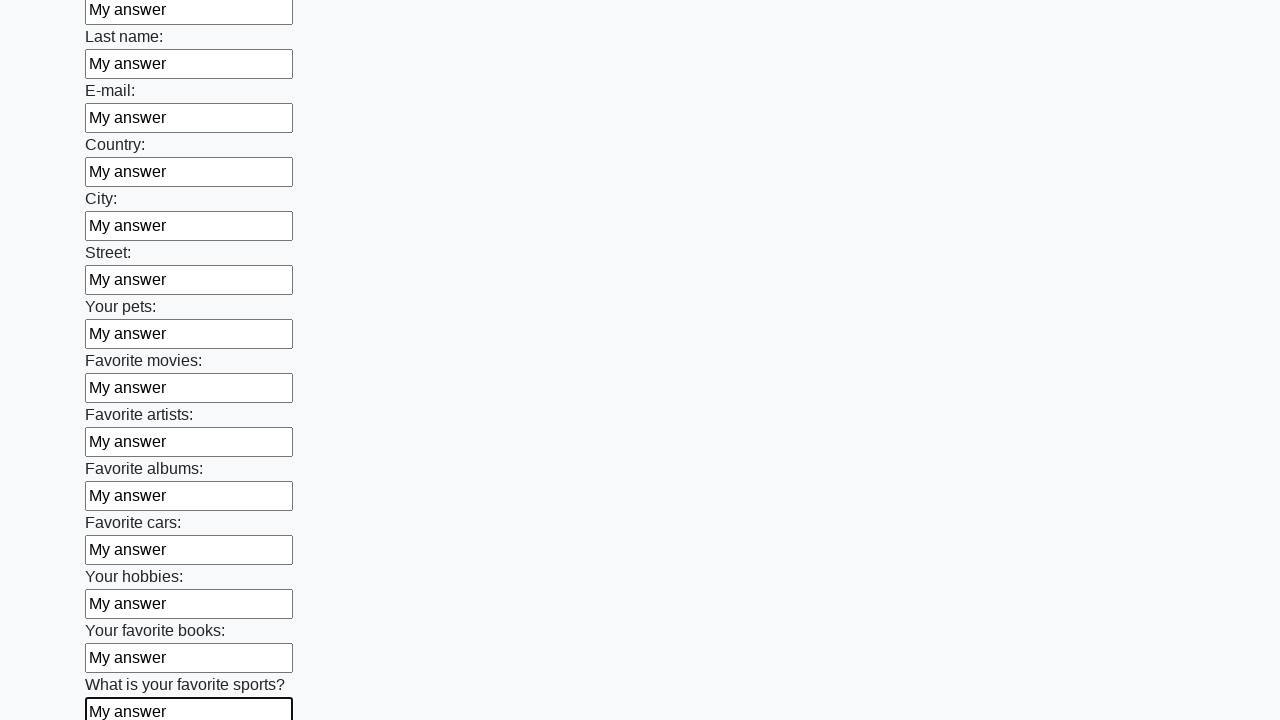

Filled an input field with 'My answer' on input >> nth=14
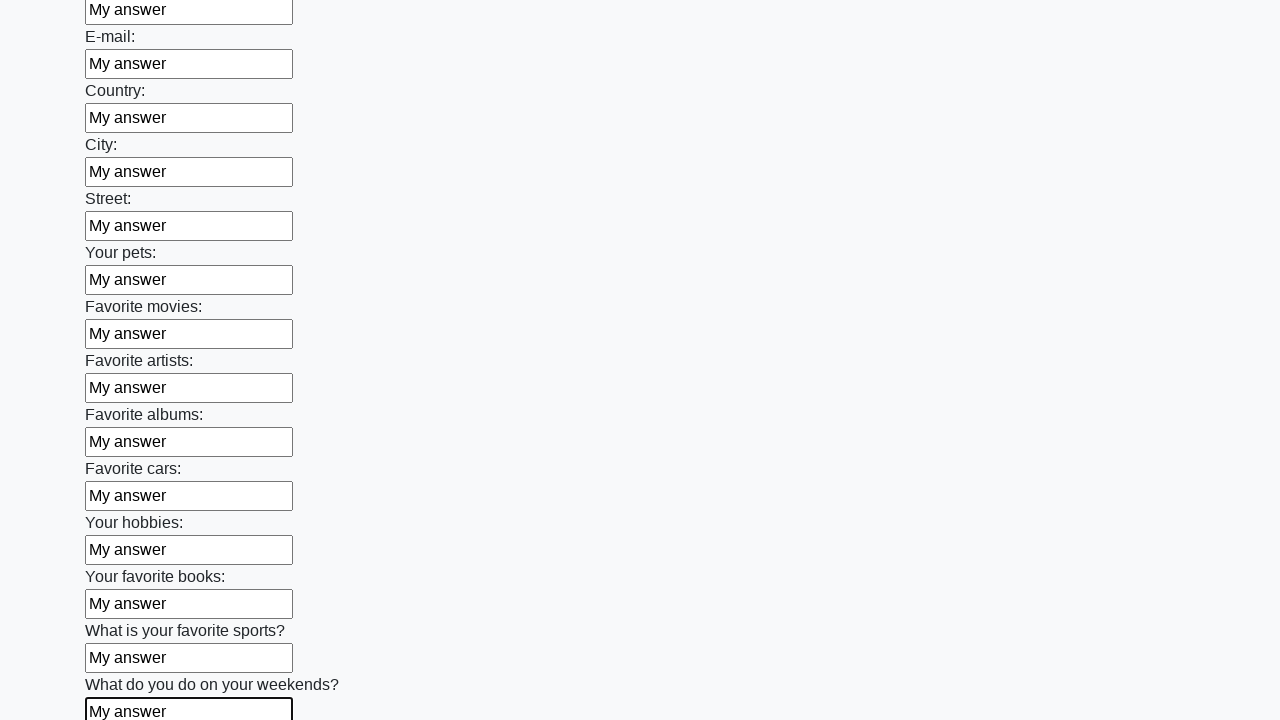

Filled an input field with 'My answer' on input >> nth=15
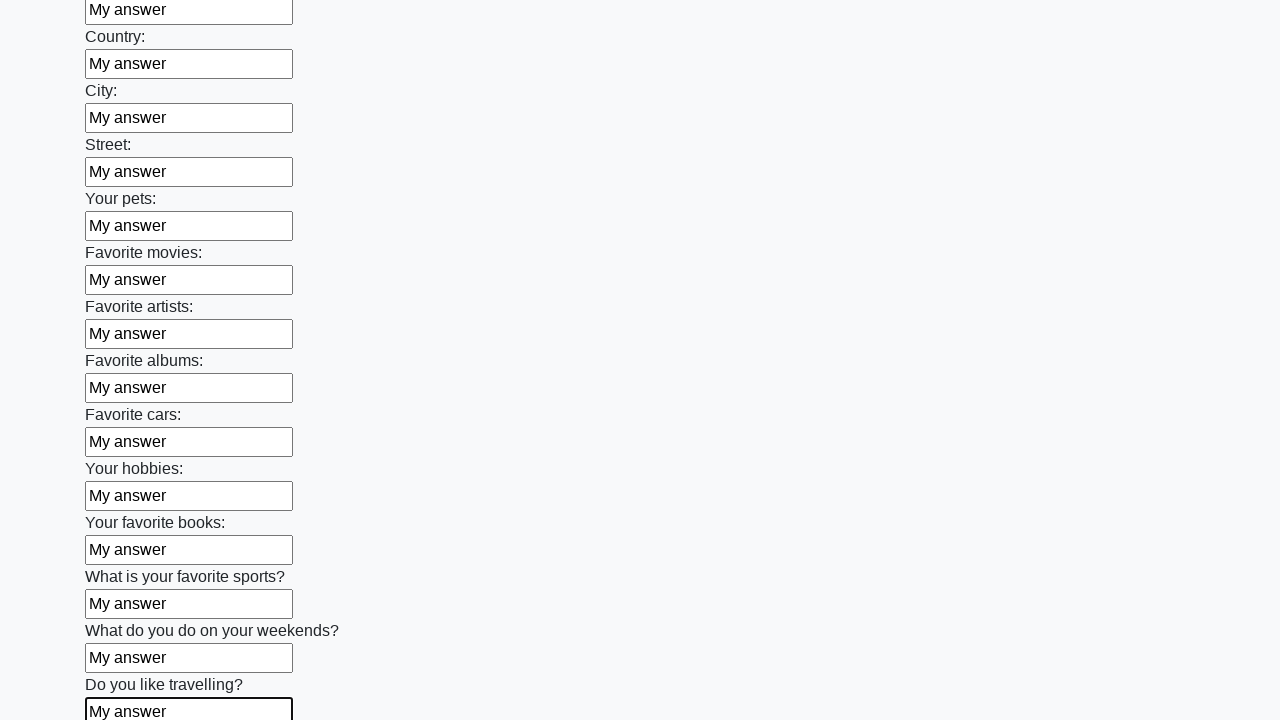

Filled an input field with 'My answer' on input >> nth=16
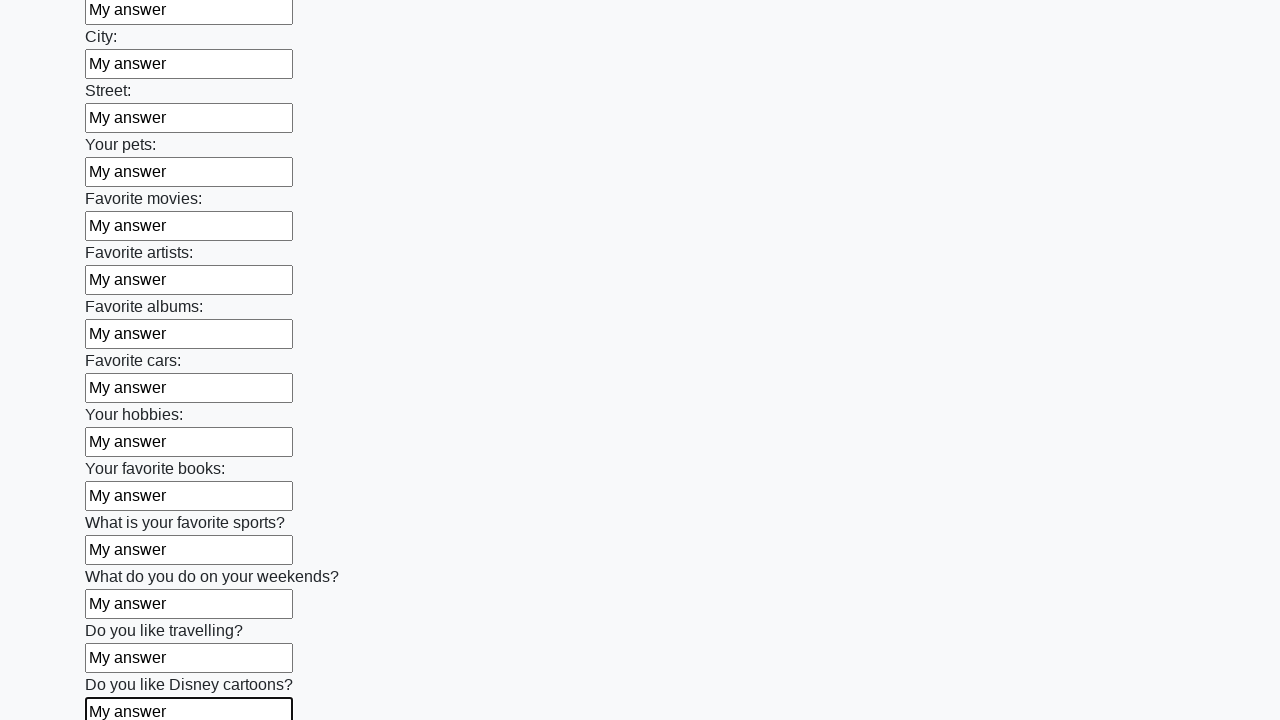

Filled an input field with 'My answer' on input >> nth=17
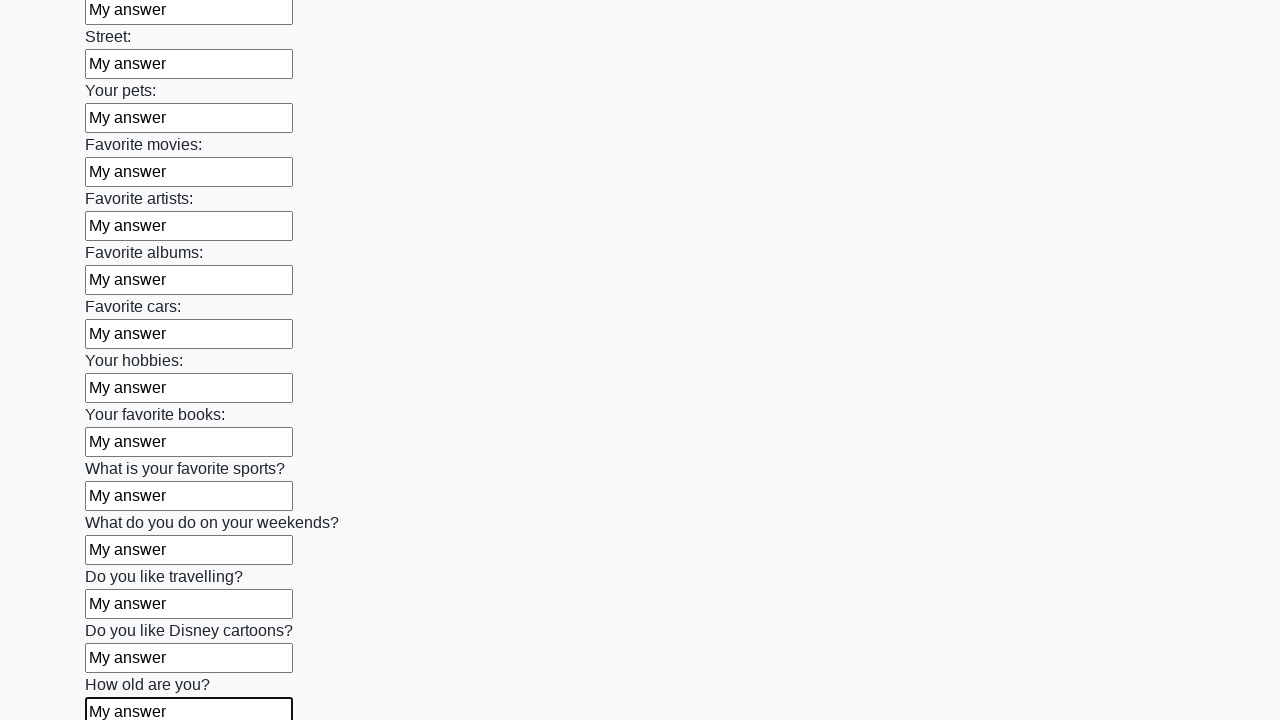

Filled an input field with 'My answer' on input >> nth=18
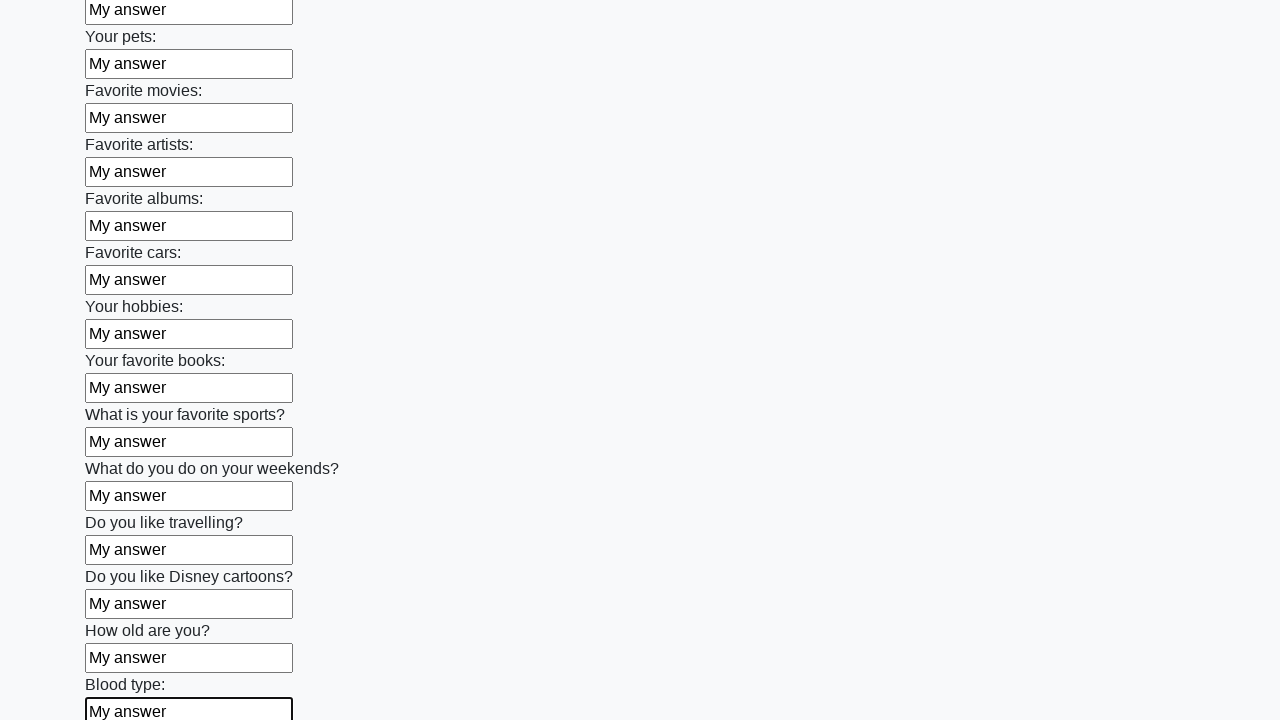

Filled an input field with 'My answer' on input >> nth=19
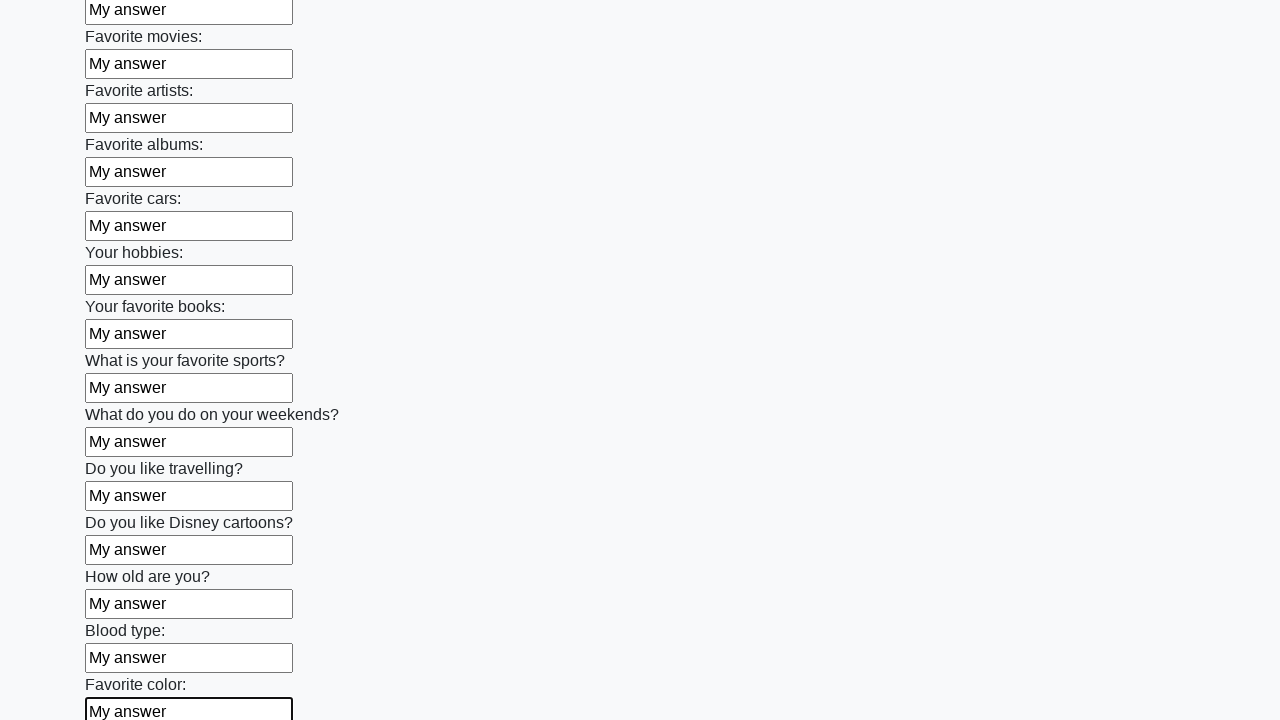

Filled an input field with 'My answer' on input >> nth=20
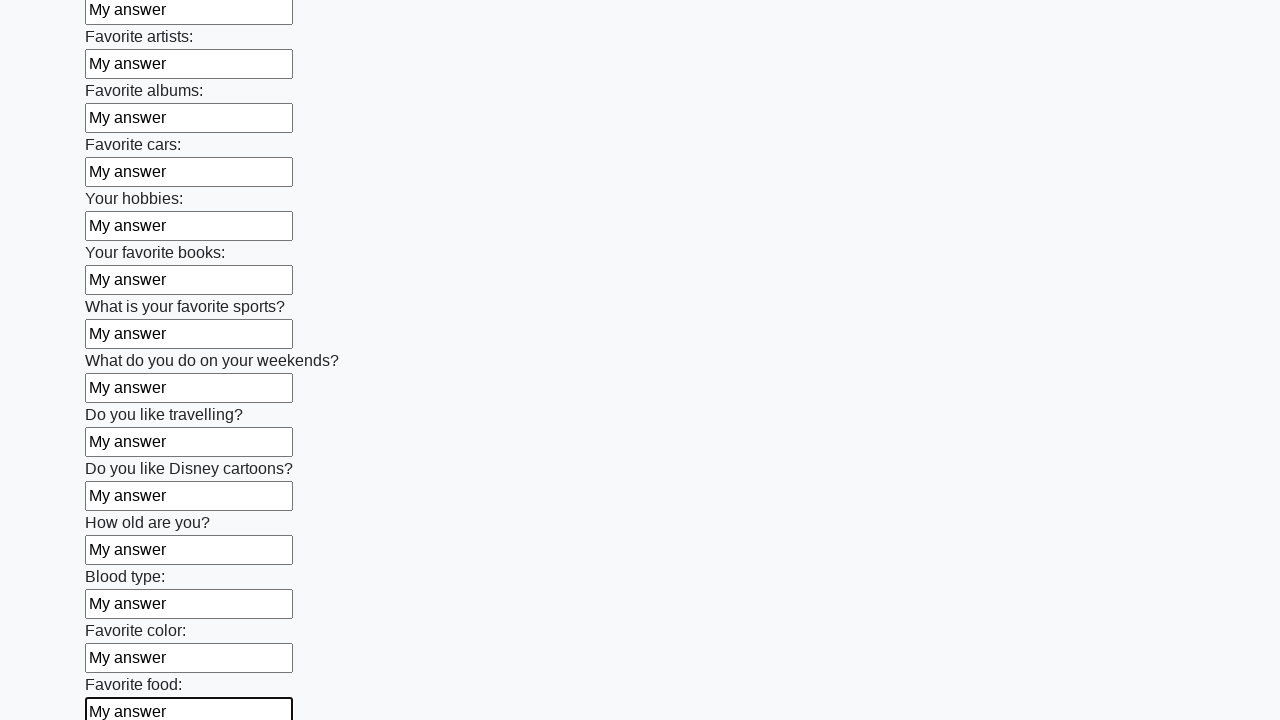

Filled an input field with 'My answer' on input >> nth=21
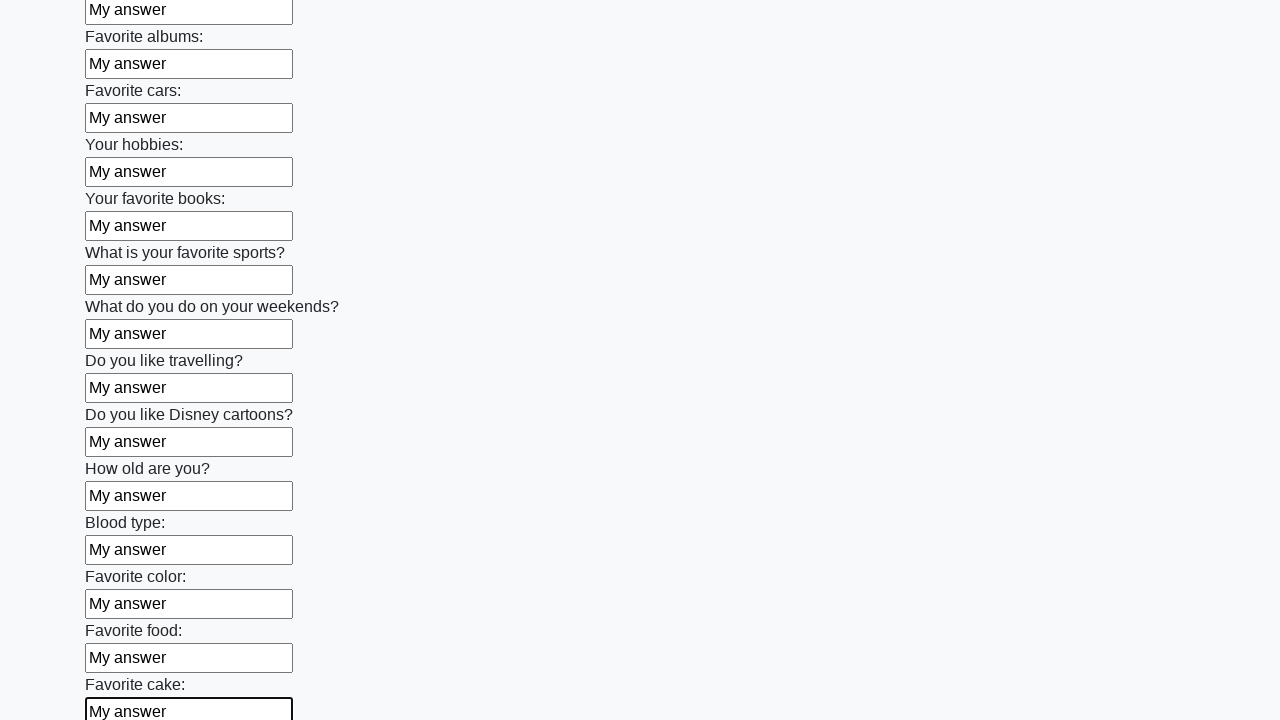

Filled an input field with 'My answer' on input >> nth=22
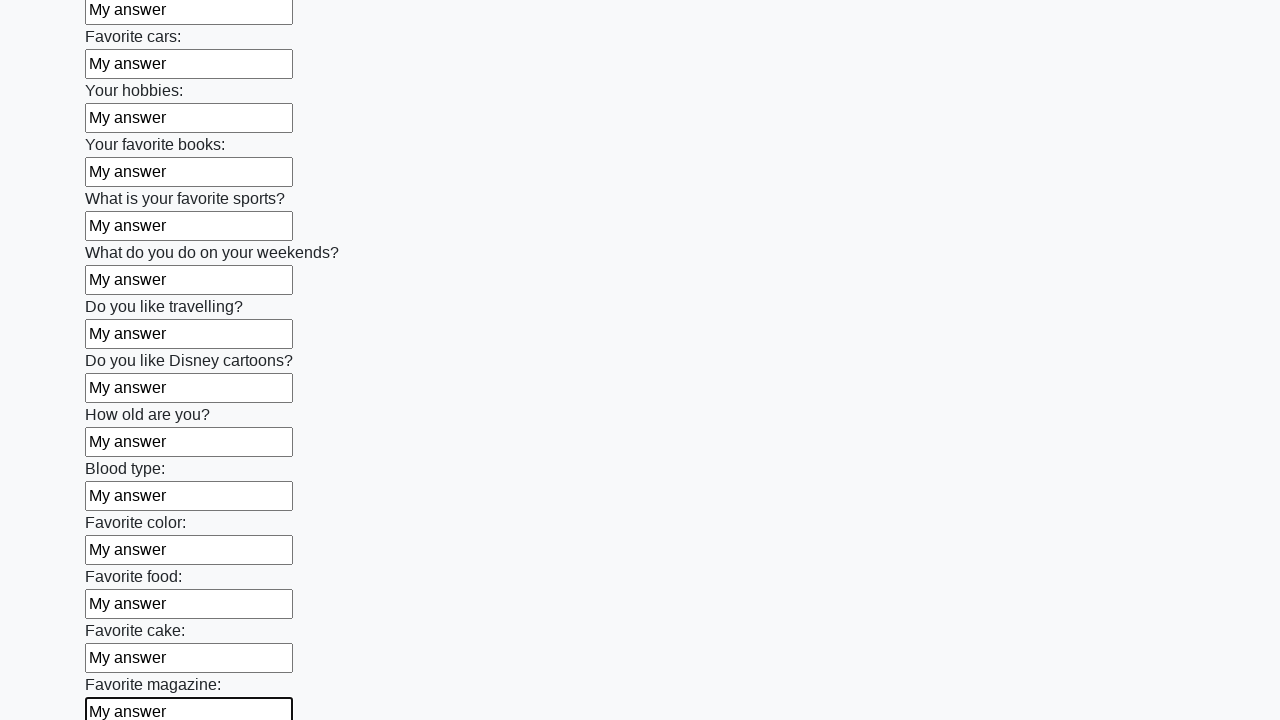

Filled an input field with 'My answer' on input >> nth=23
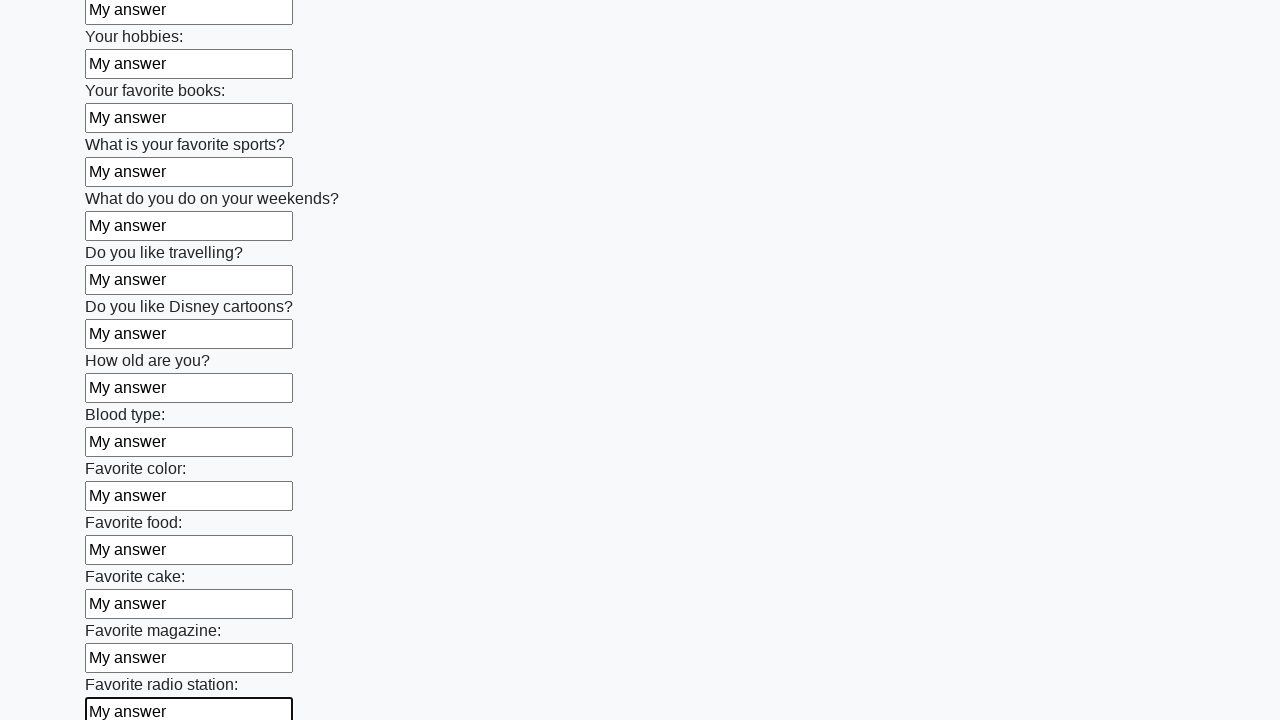

Filled an input field with 'My answer' on input >> nth=24
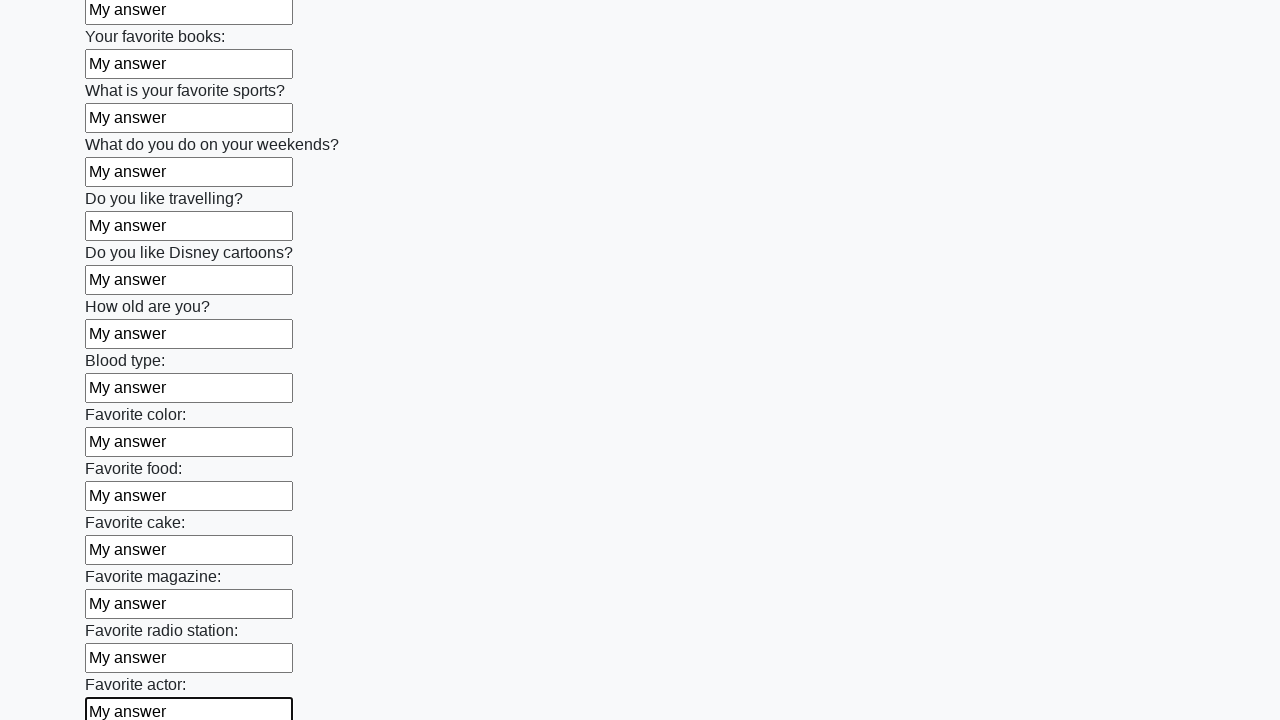

Filled an input field with 'My answer' on input >> nth=25
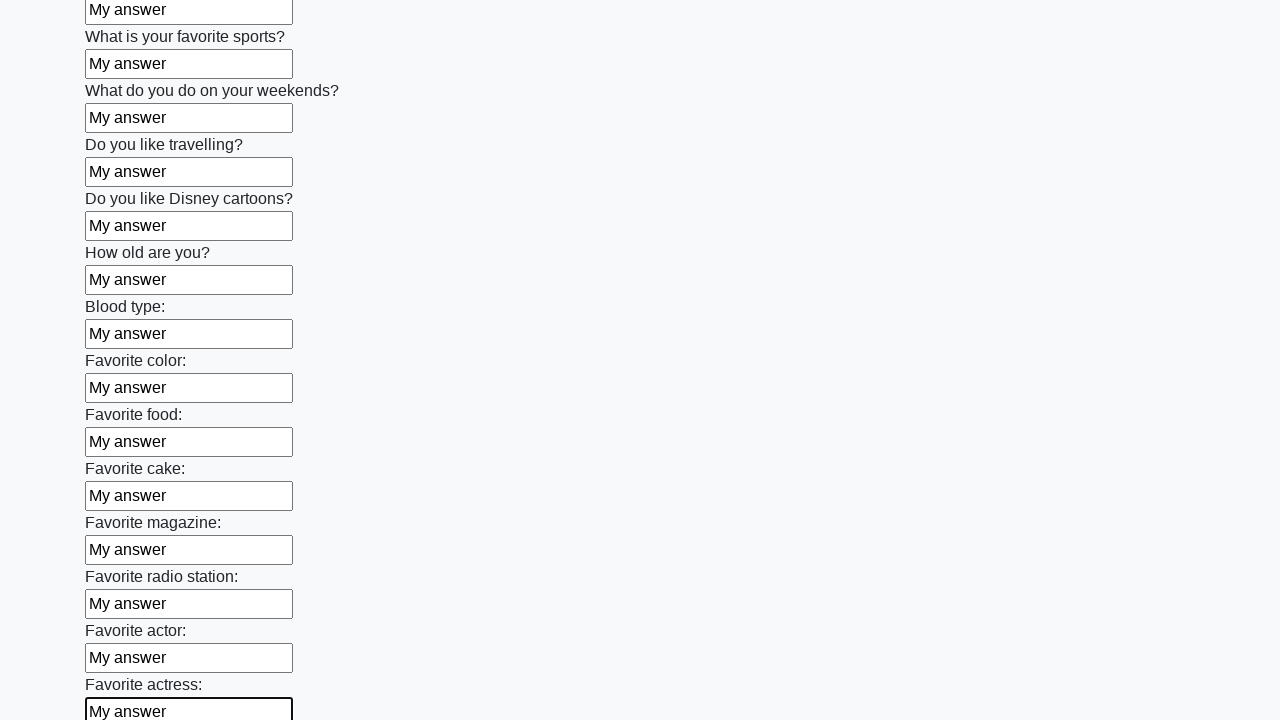

Filled an input field with 'My answer' on input >> nth=26
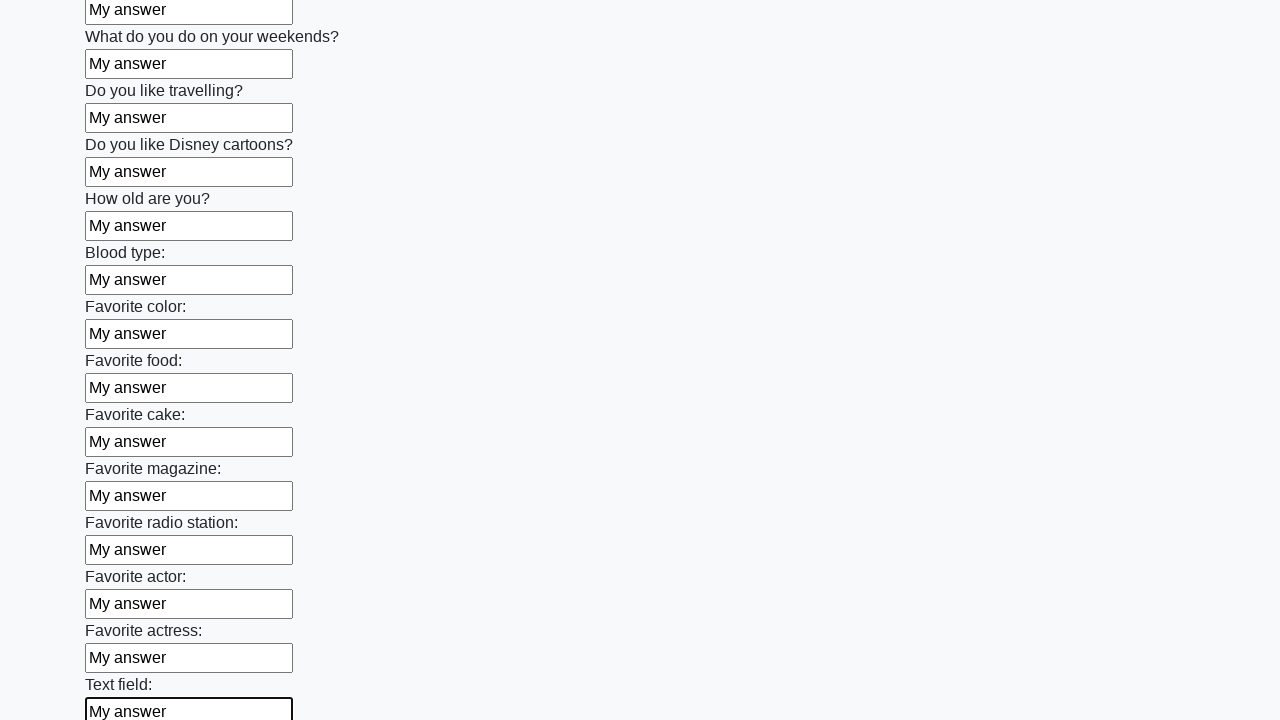

Filled an input field with 'My answer' on input >> nth=27
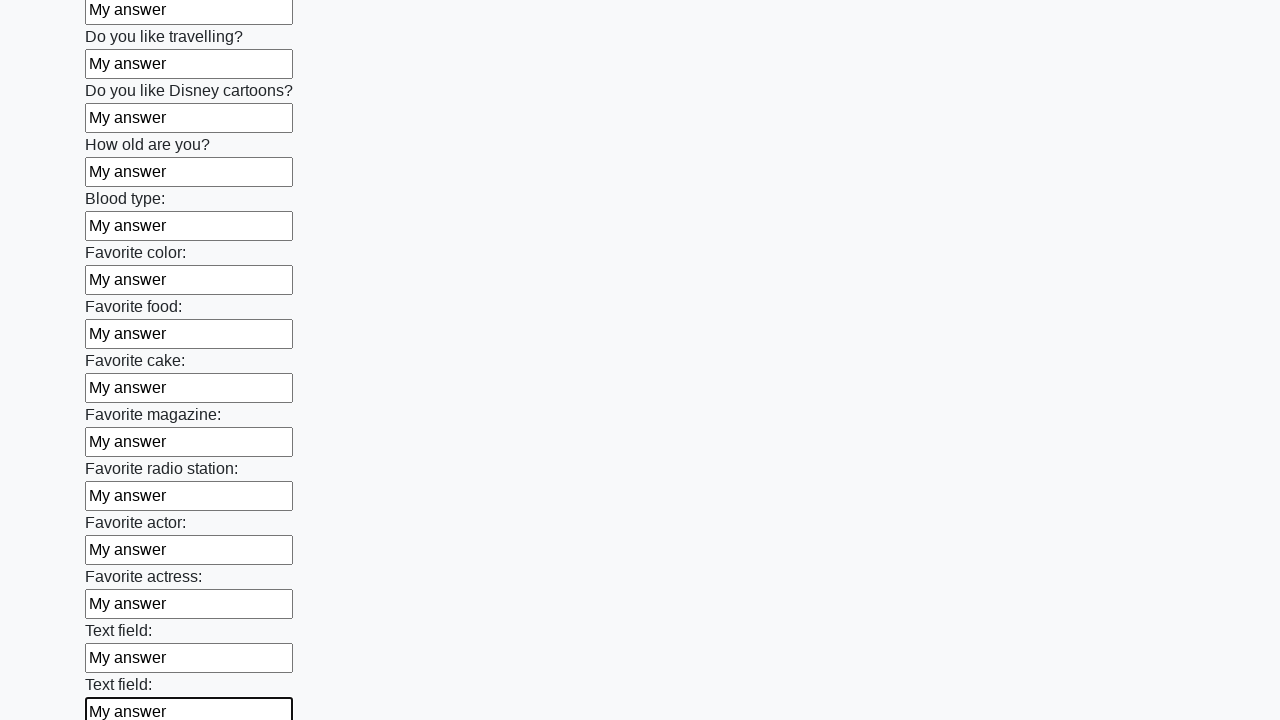

Filled an input field with 'My answer' on input >> nth=28
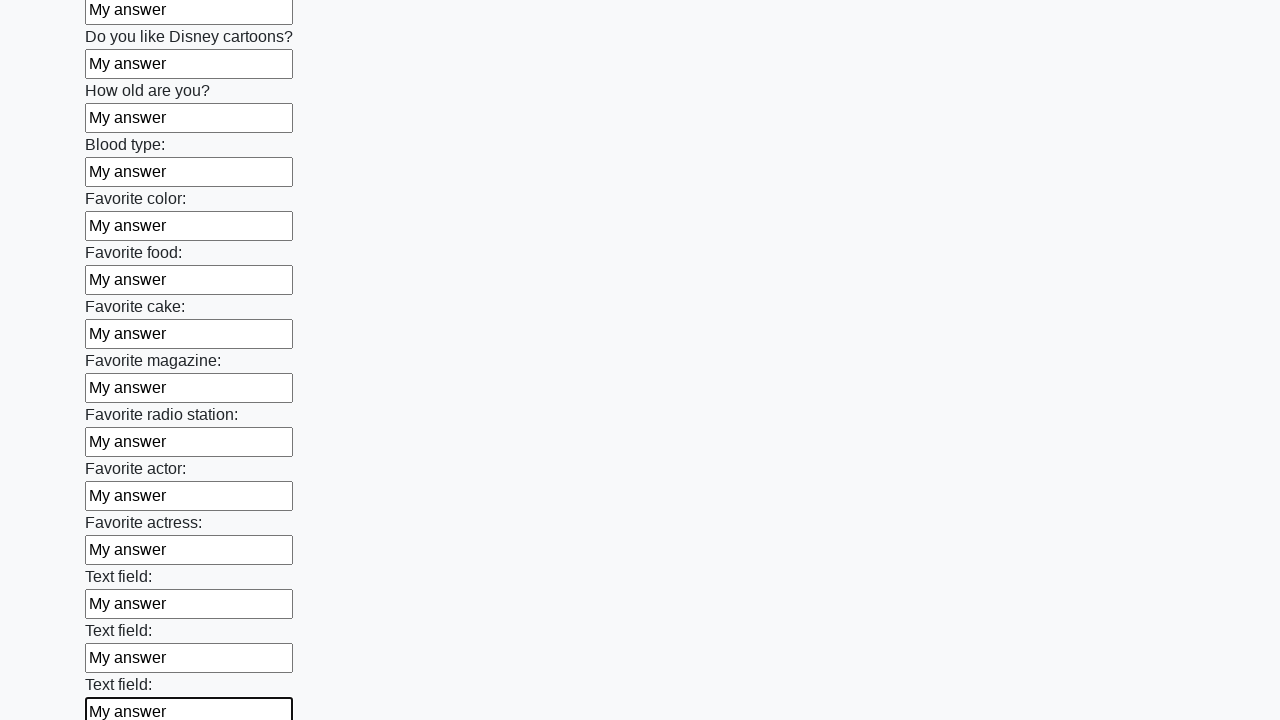

Filled an input field with 'My answer' on input >> nth=29
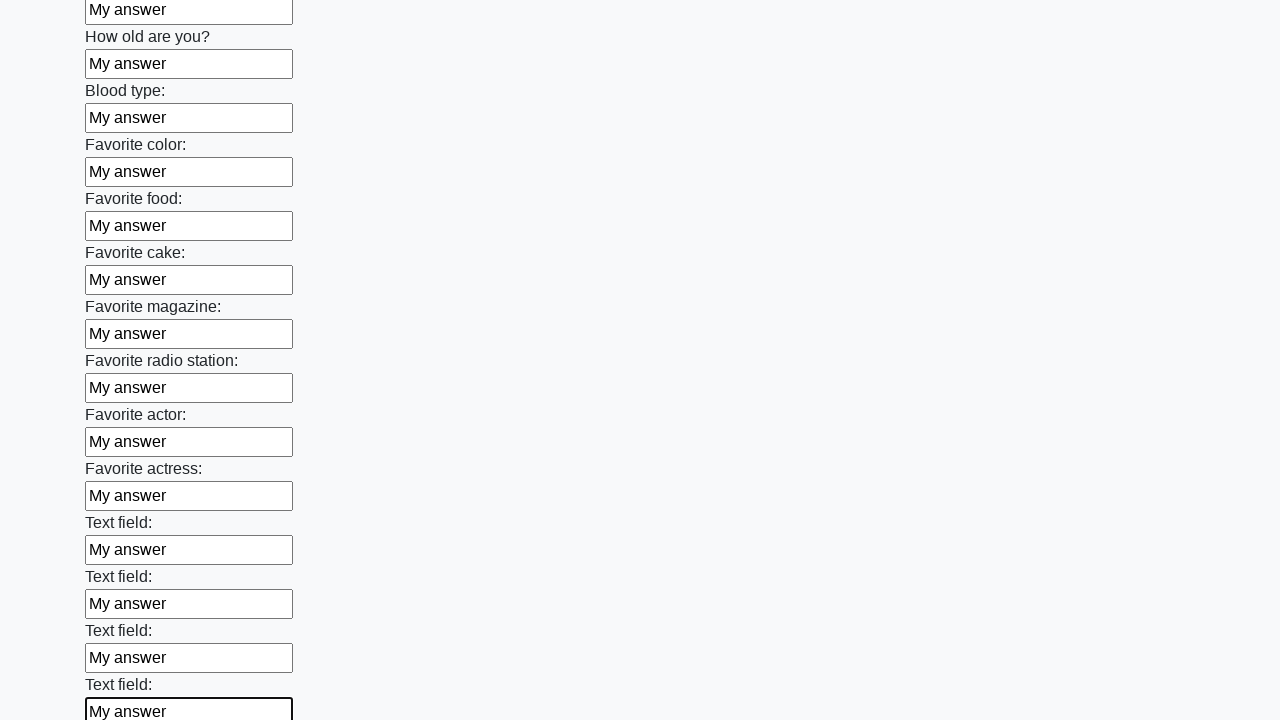

Filled an input field with 'My answer' on input >> nth=30
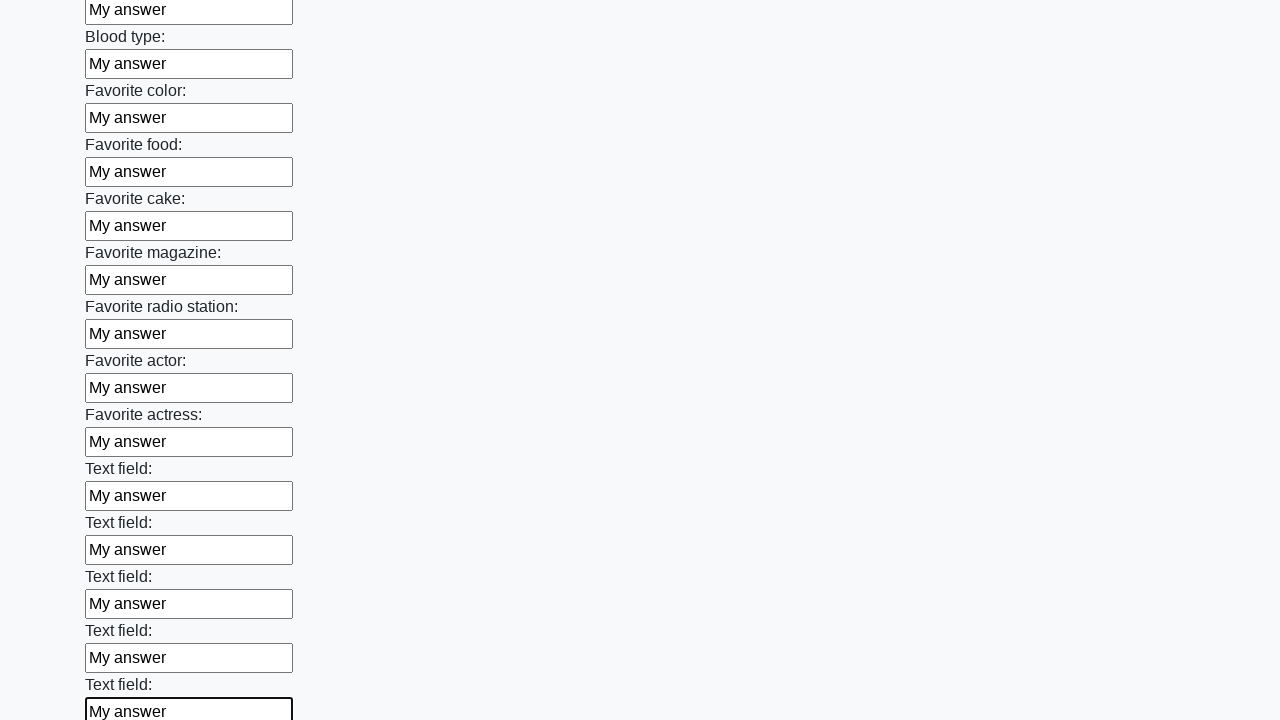

Filled an input field with 'My answer' on input >> nth=31
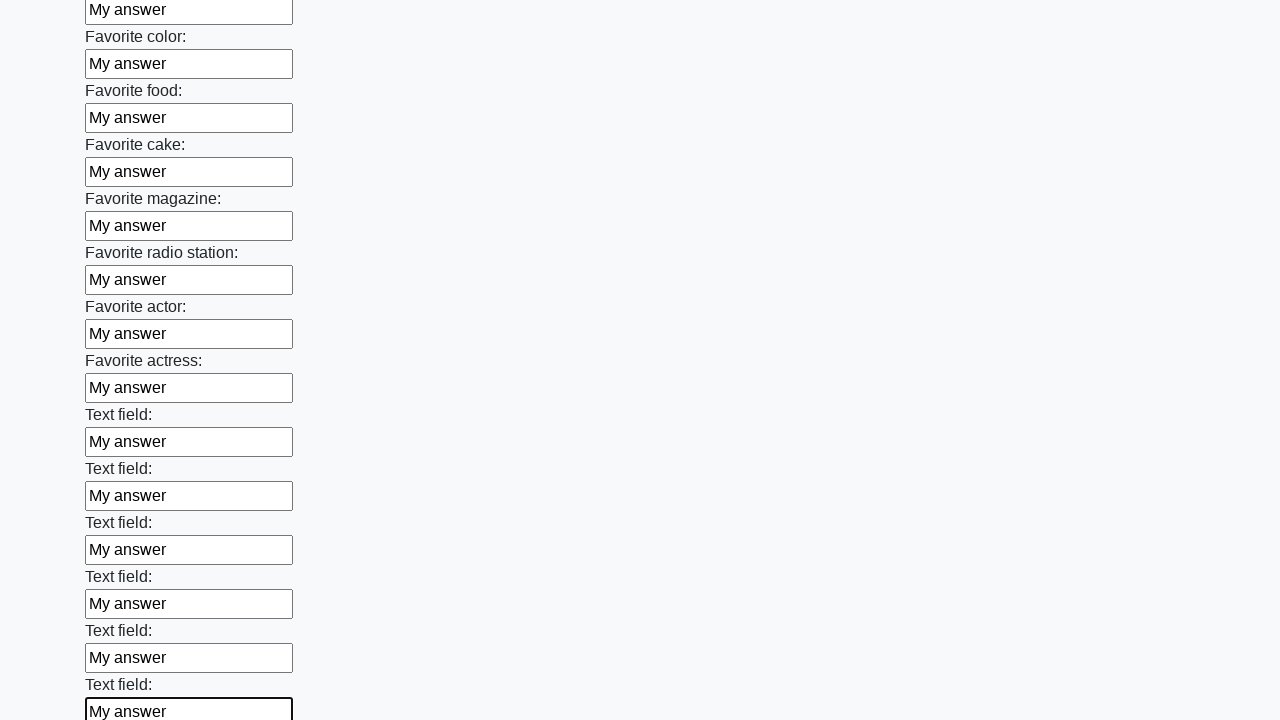

Filled an input field with 'My answer' on input >> nth=32
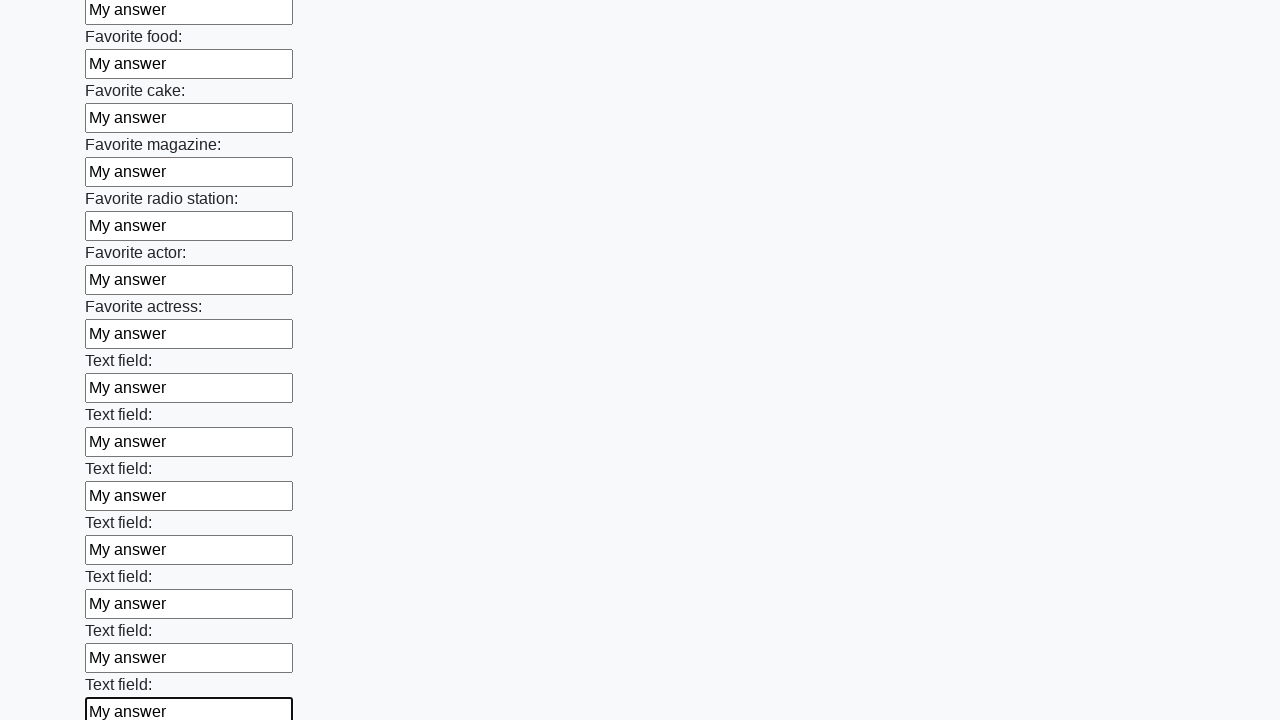

Filled an input field with 'My answer' on input >> nth=33
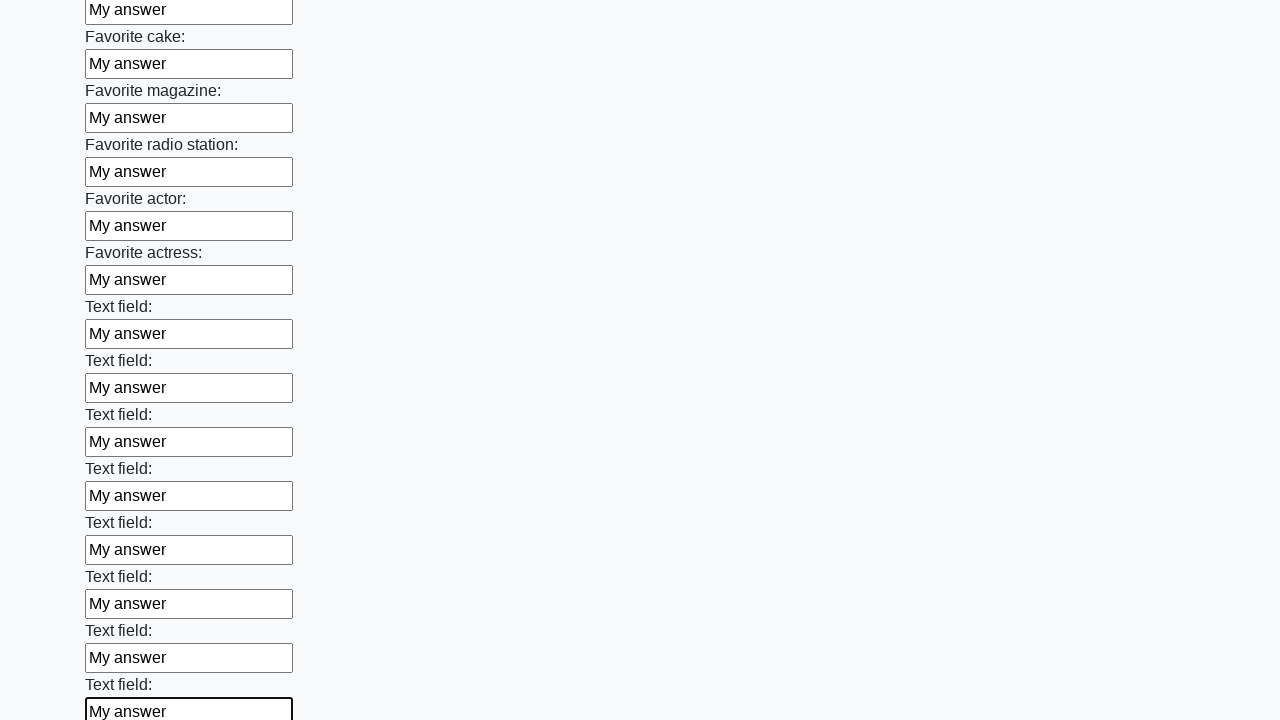

Filled an input field with 'My answer' on input >> nth=34
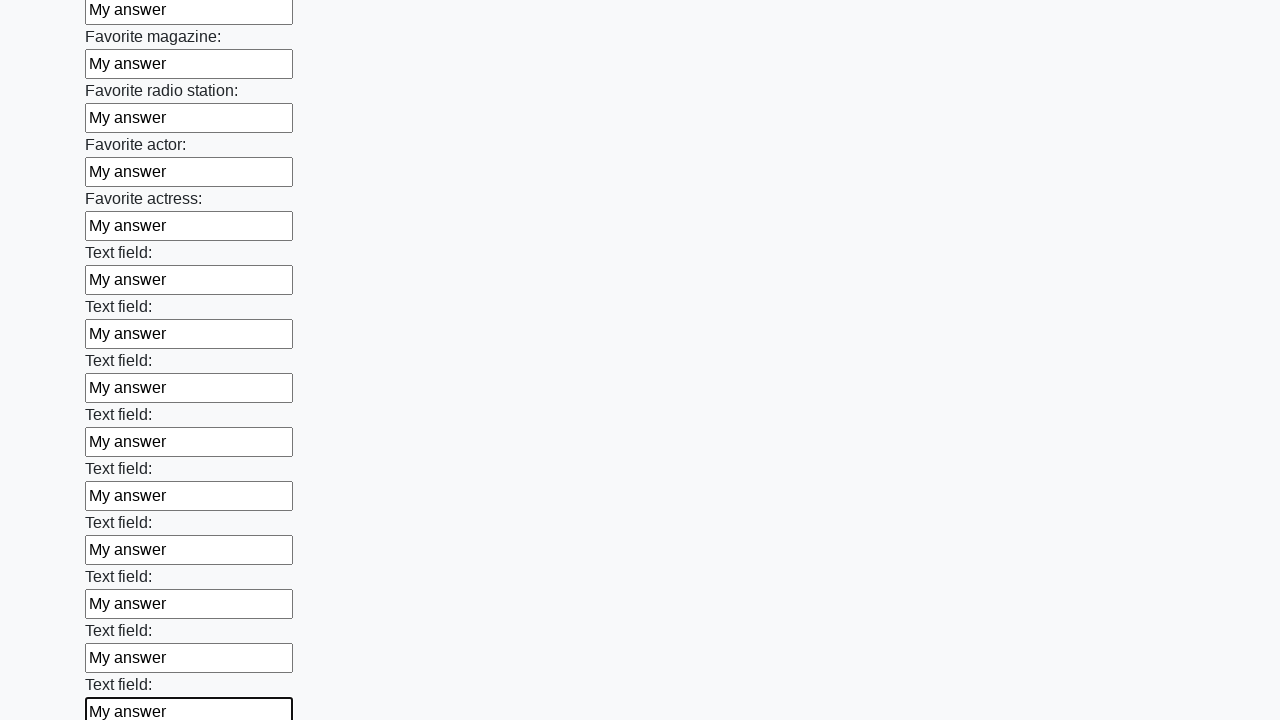

Filled an input field with 'My answer' on input >> nth=35
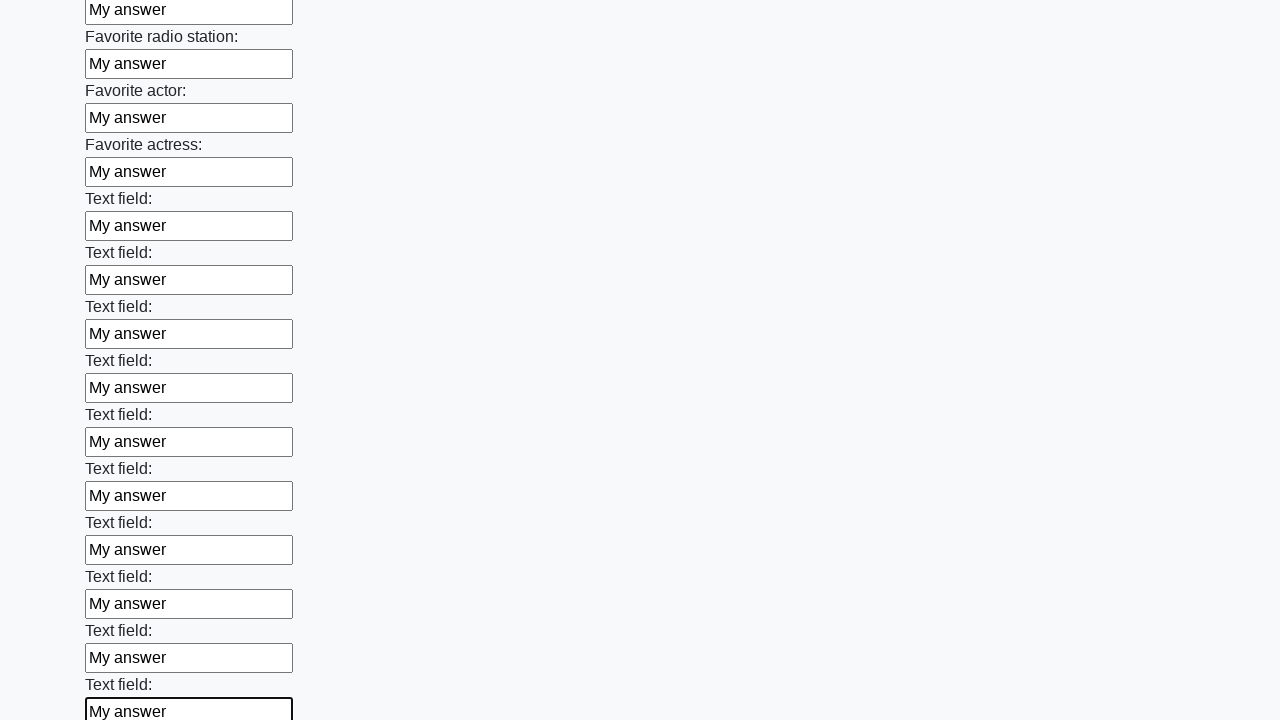

Filled an input field with 'My answer' on input >> nth=36
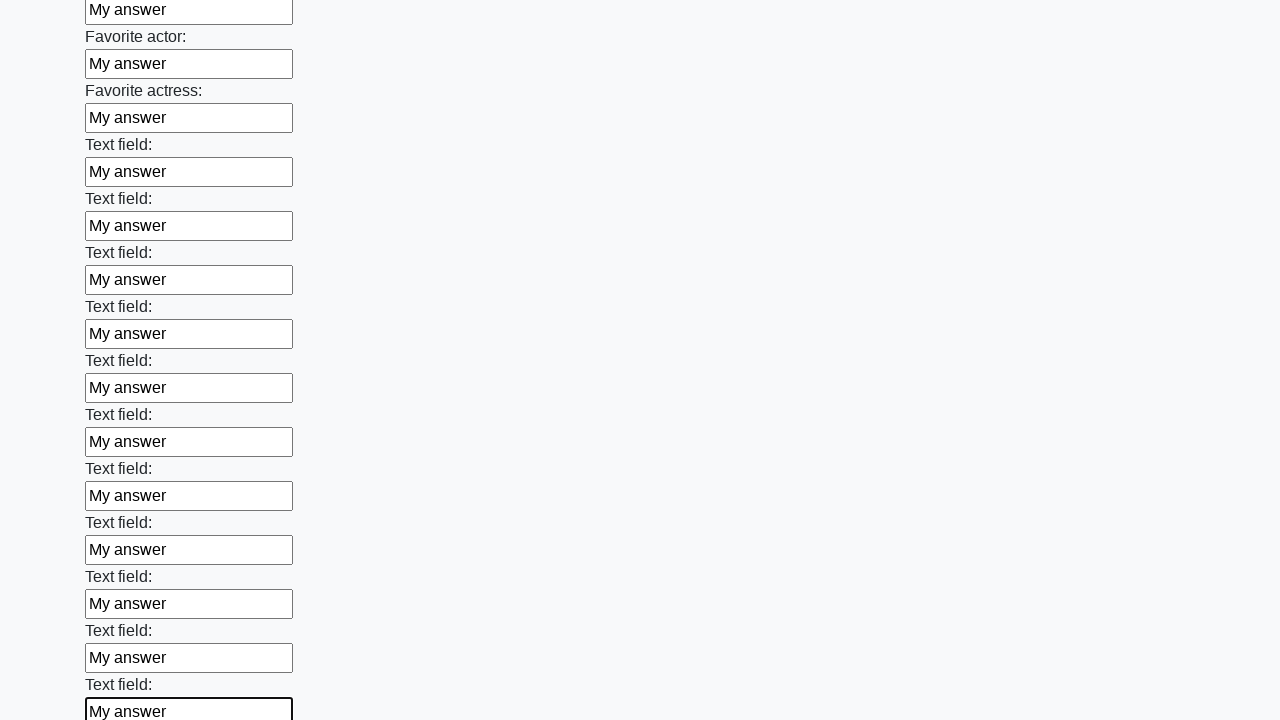

Filled an input field with 'My answer' on input >> nth=37
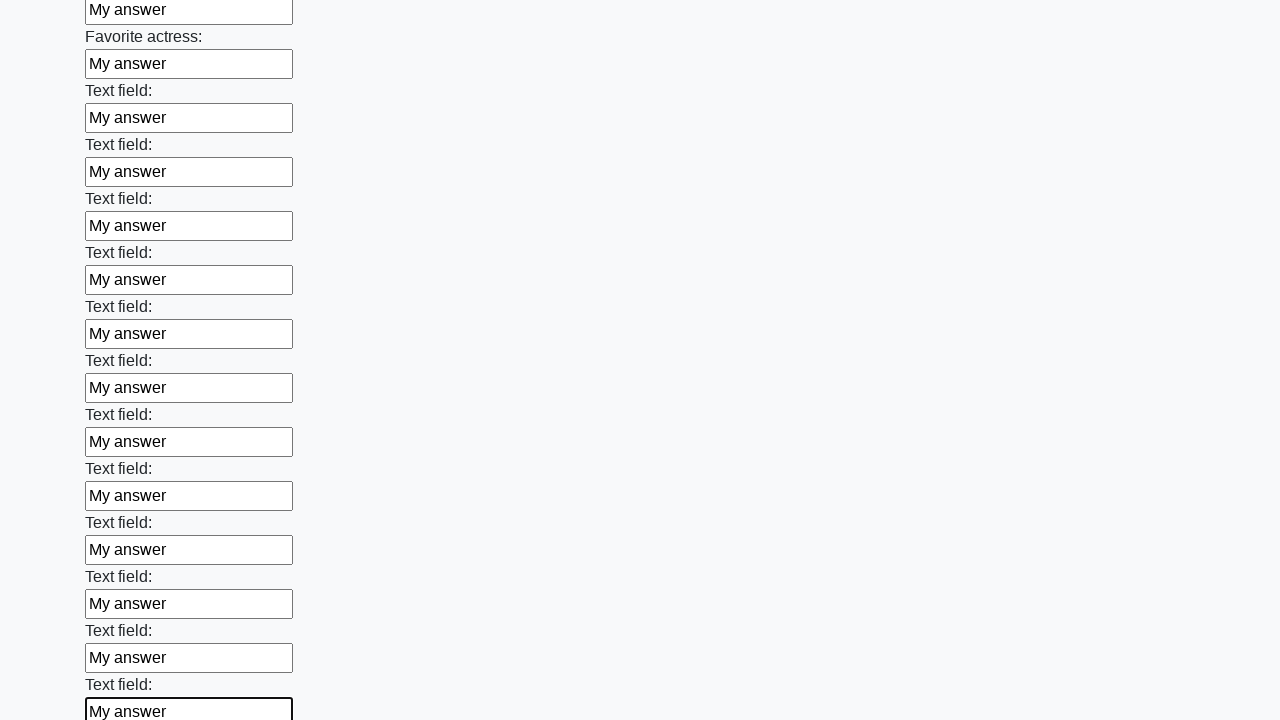

Filled an input field with 'My answer' on input >> nth=38
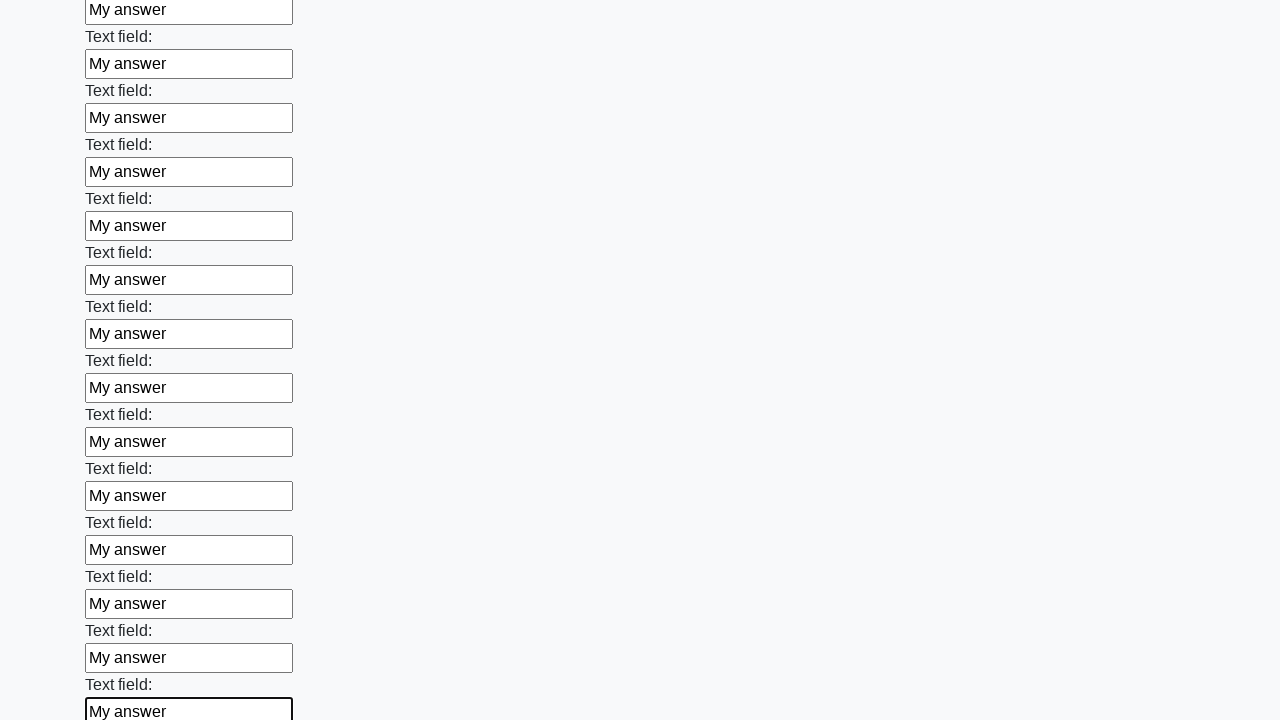

Filled an input field with 'My answer' on input >> nth=39
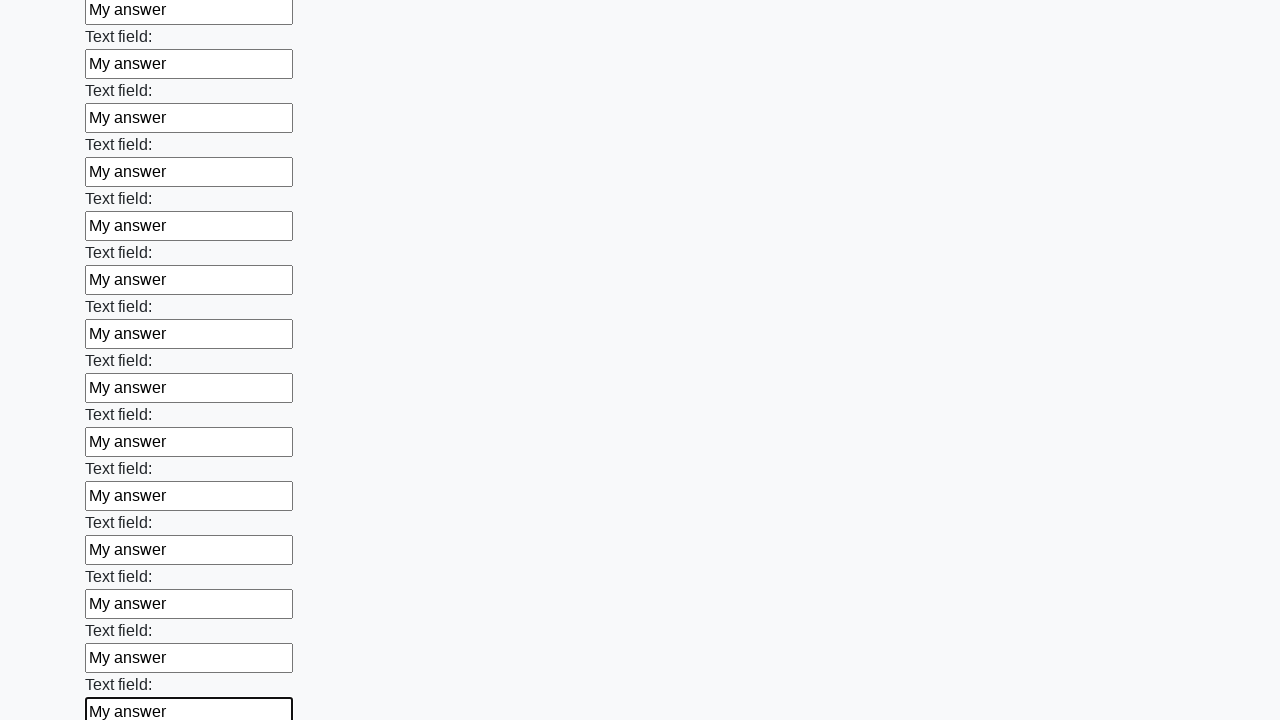

Filled an input field with 'My answer' on input >> nth=40
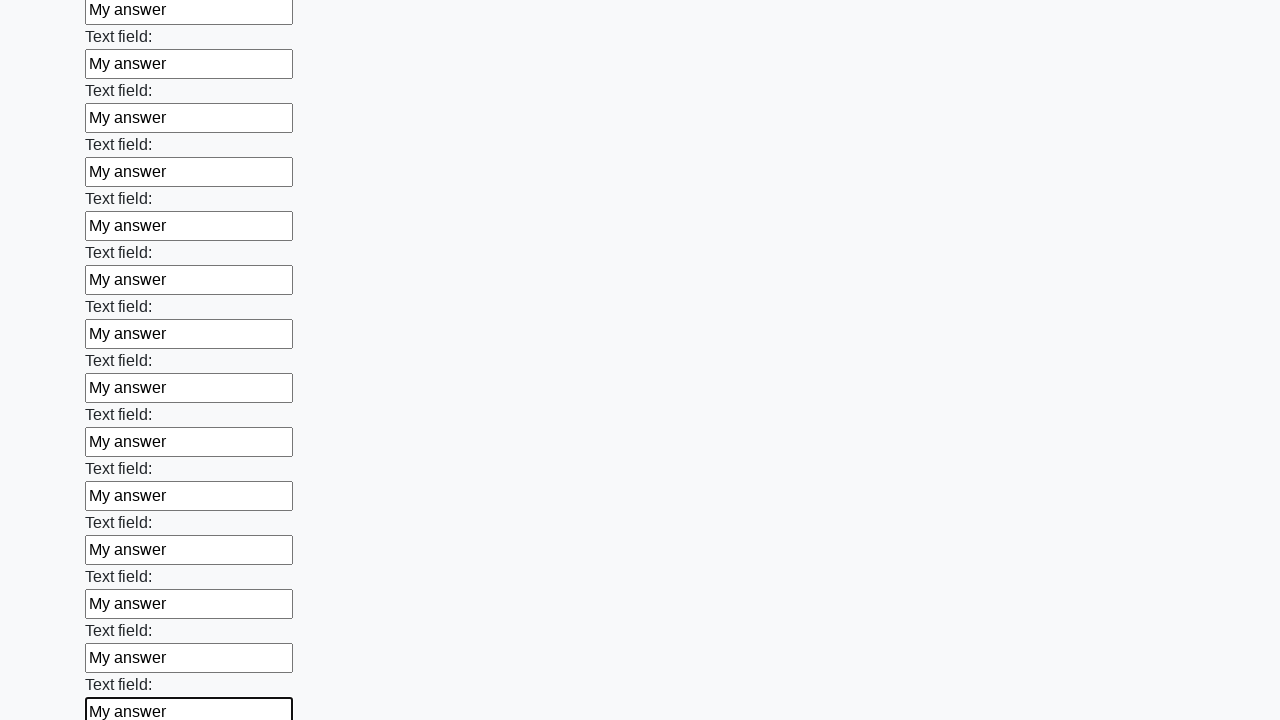

Filled an input field with 'My answer' on input >> nth=41
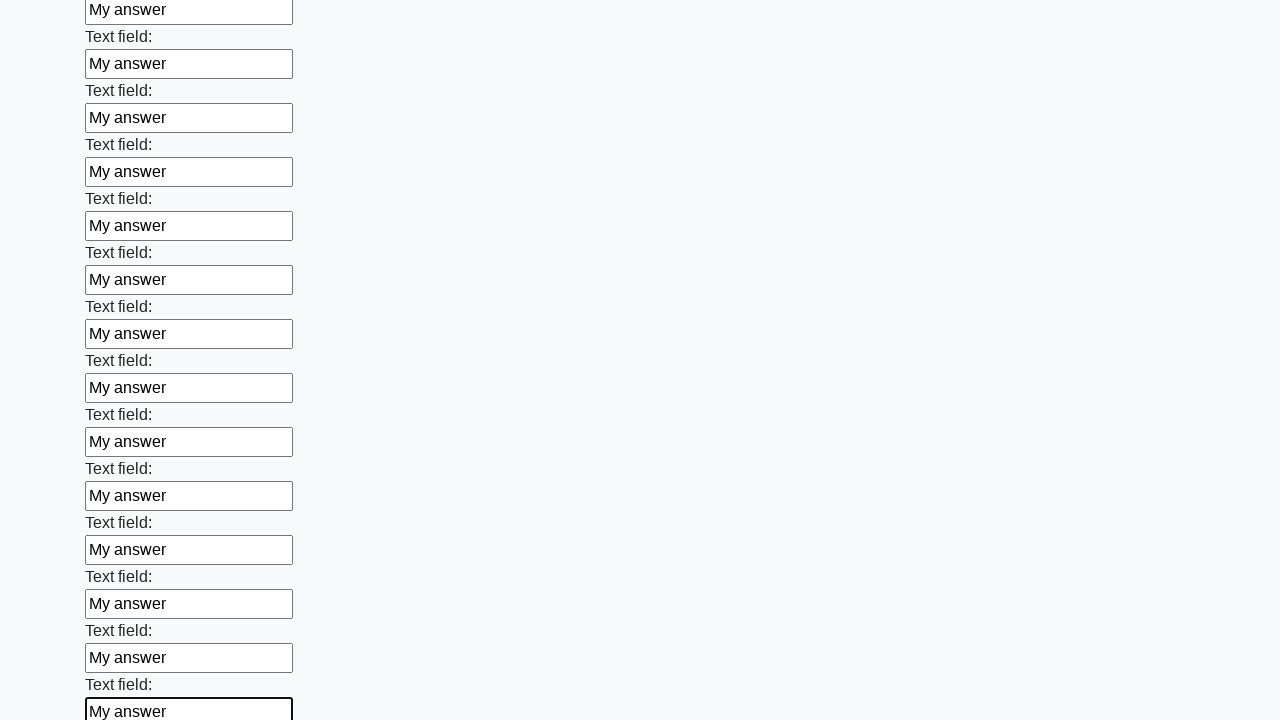

Filled an input field with 'My answer' on input >> nth=42
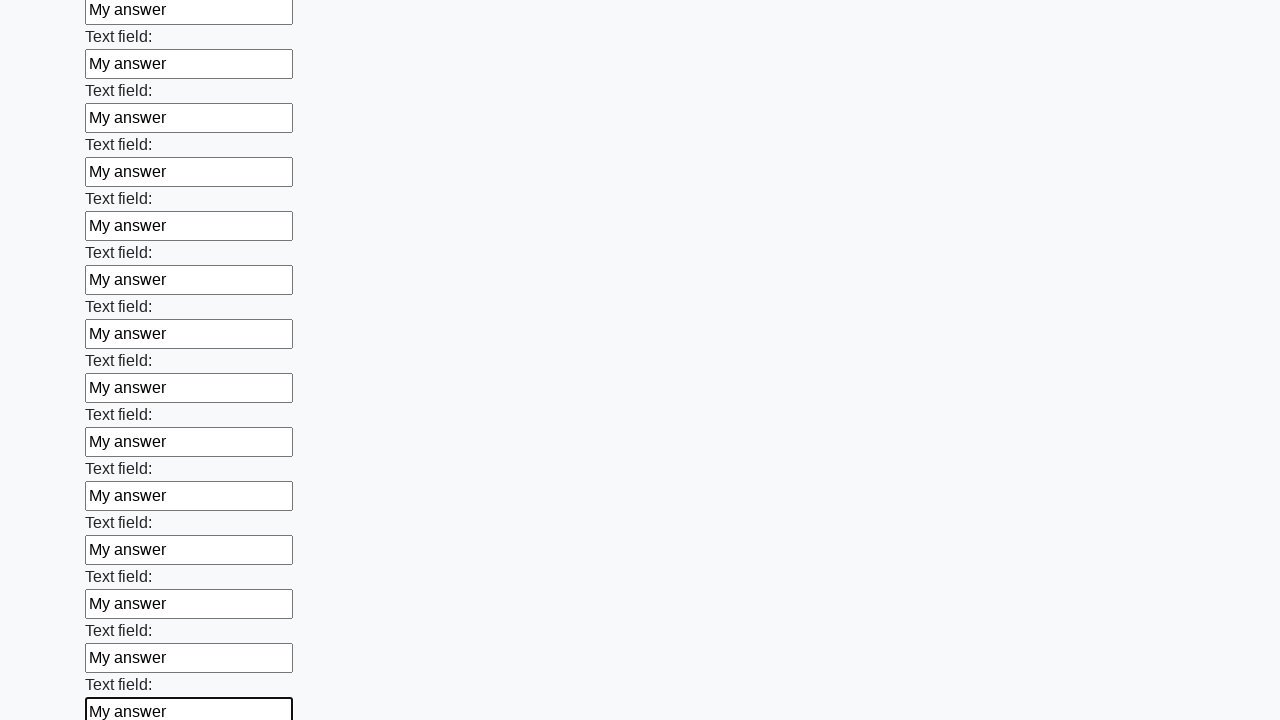

Filled an input field with 'My answer' on input >> nth=43
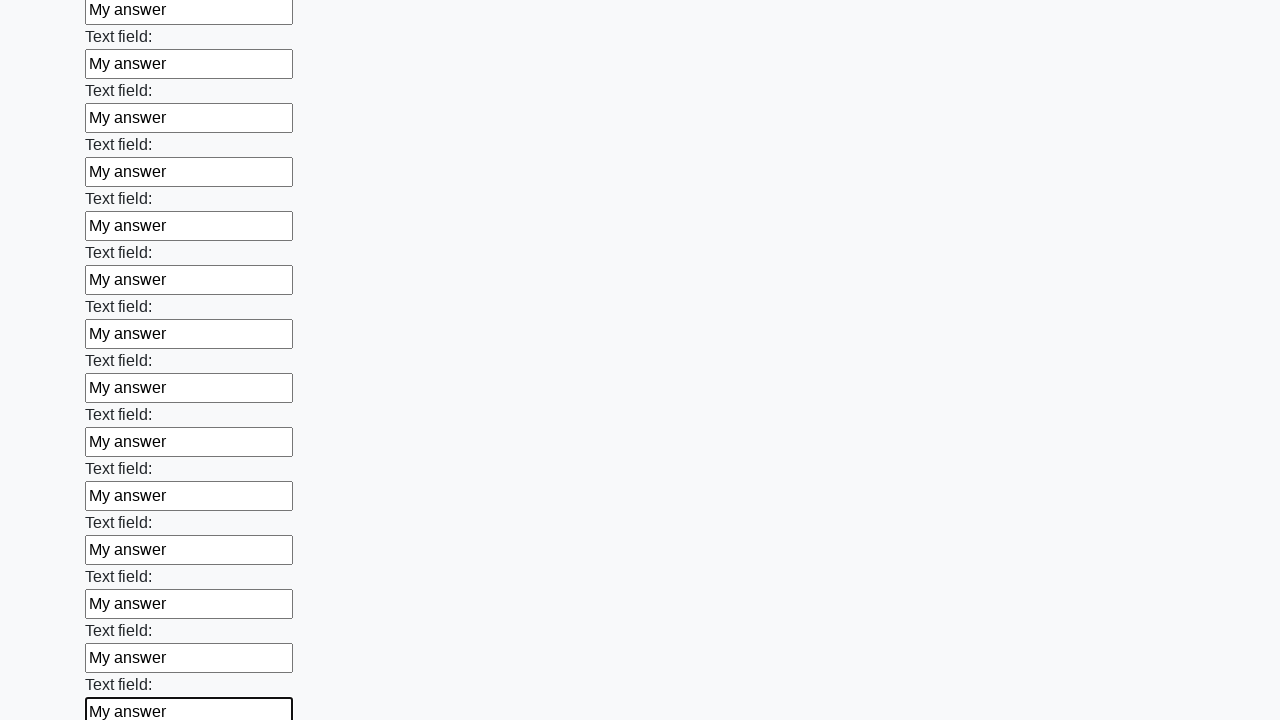

Filled an input field with 'My answer' on input >> nth=44
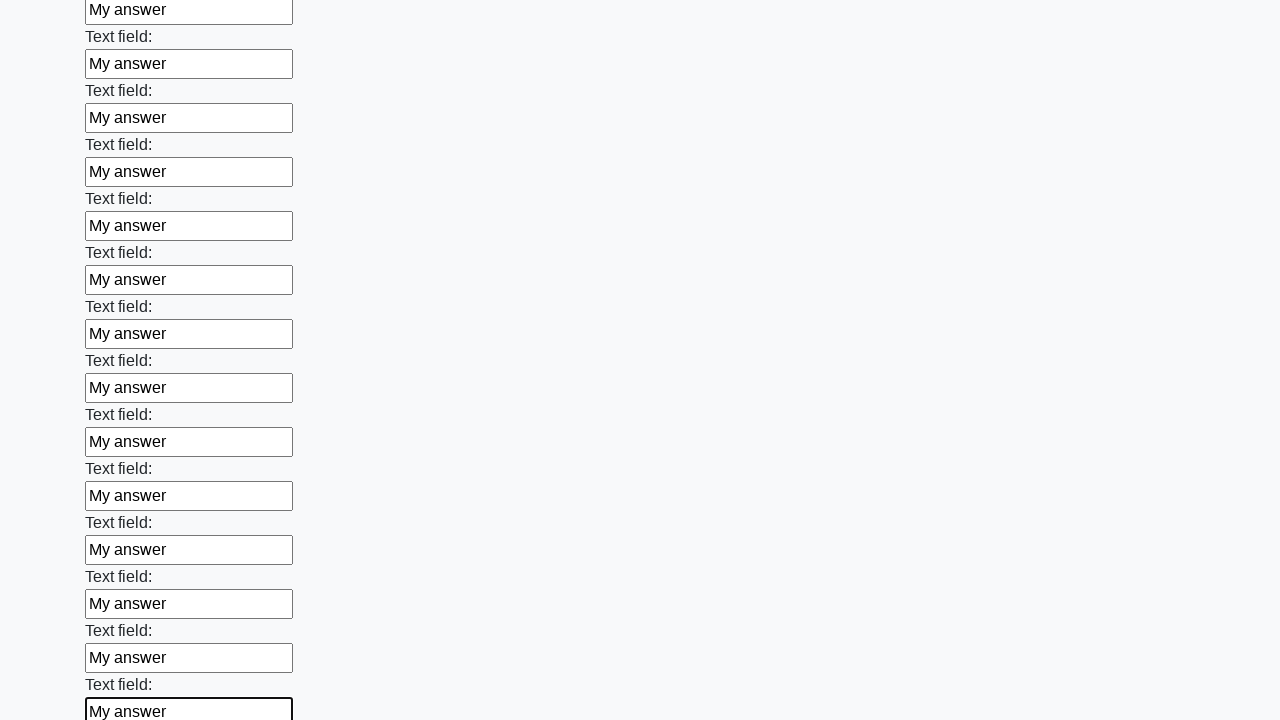

Filled an input field with 'My answer' on input >> nth=45
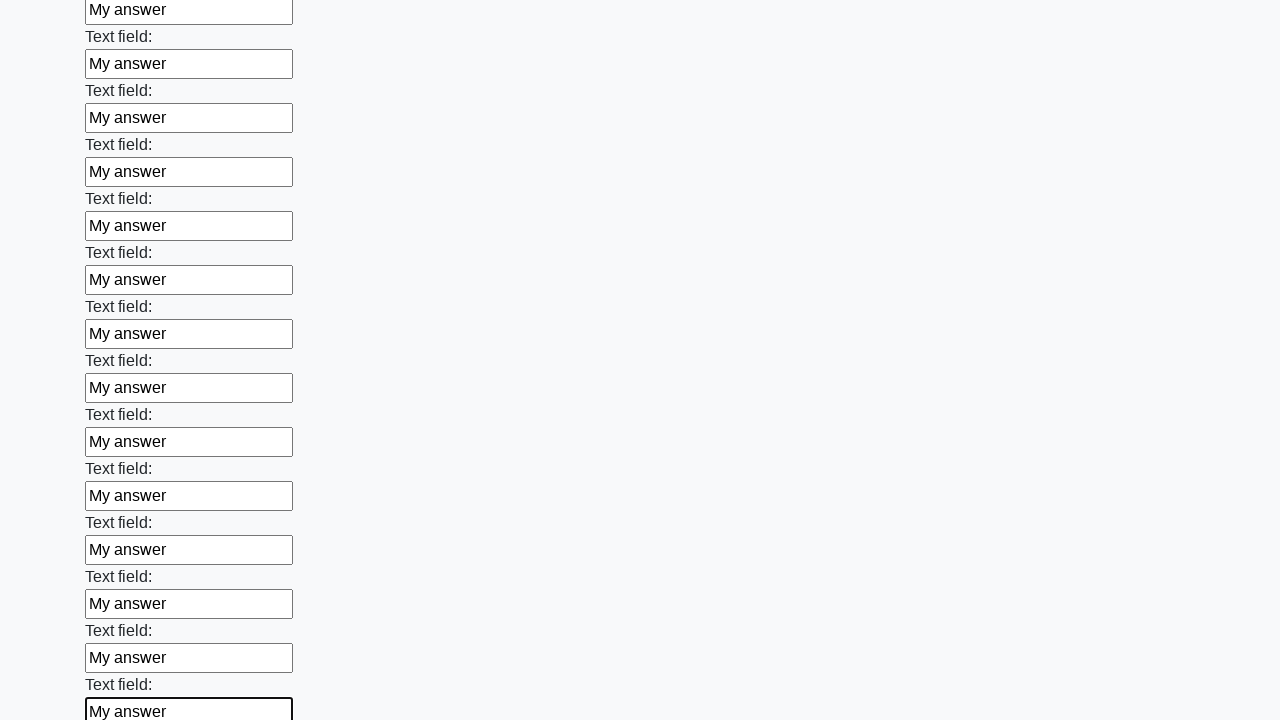

Filled an input field with 'My answer' on input >> nth=46
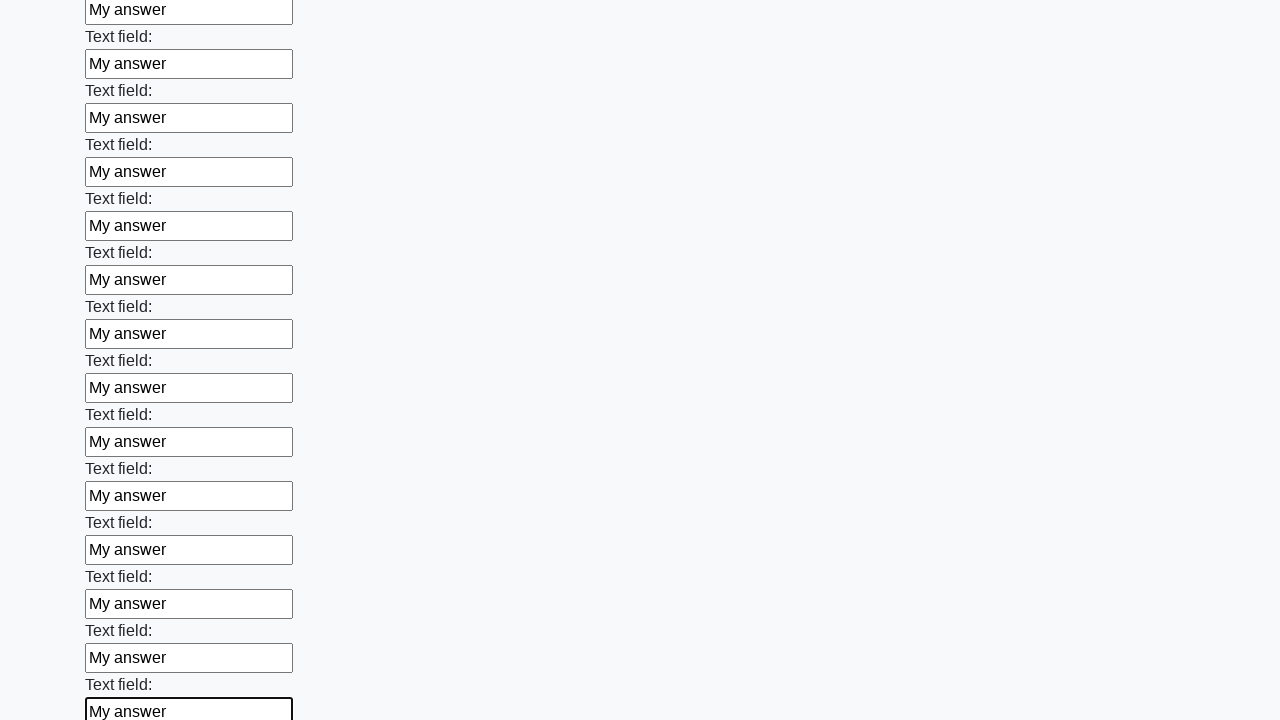

Filled an input field with 'My answer' on input >> nth=47
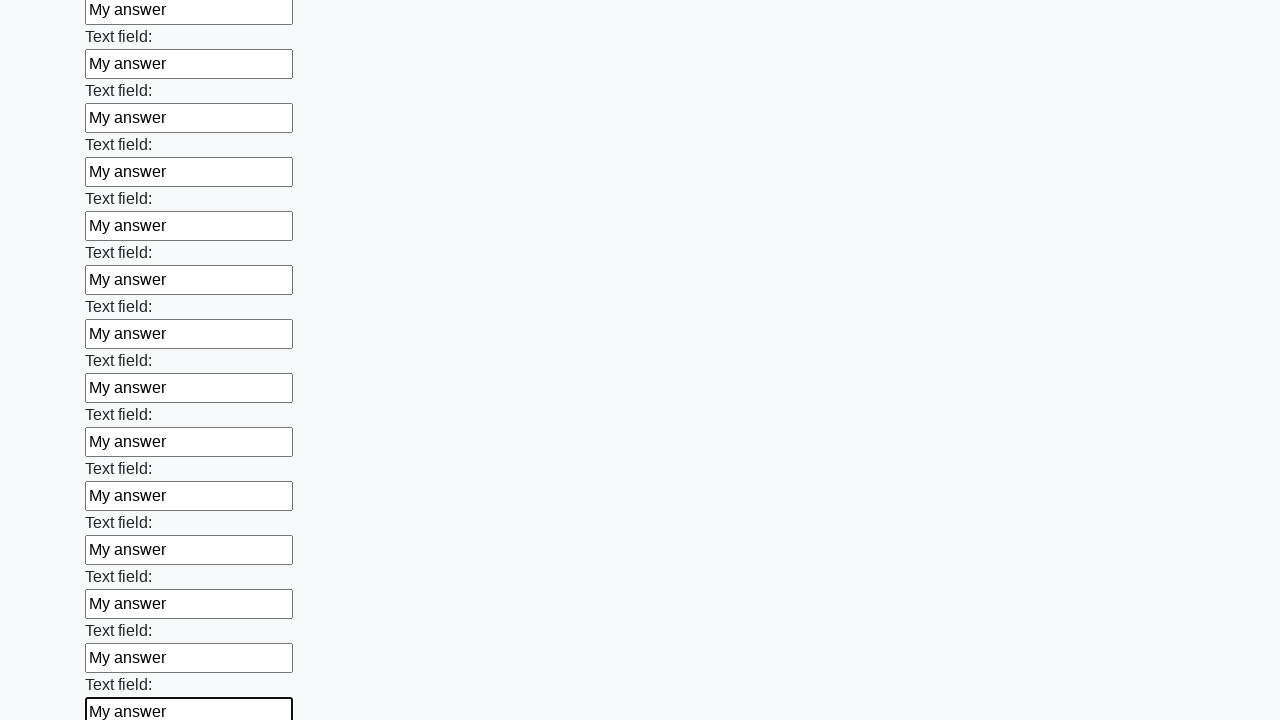

Filled an input field with 'My answer' on input >> nth=48
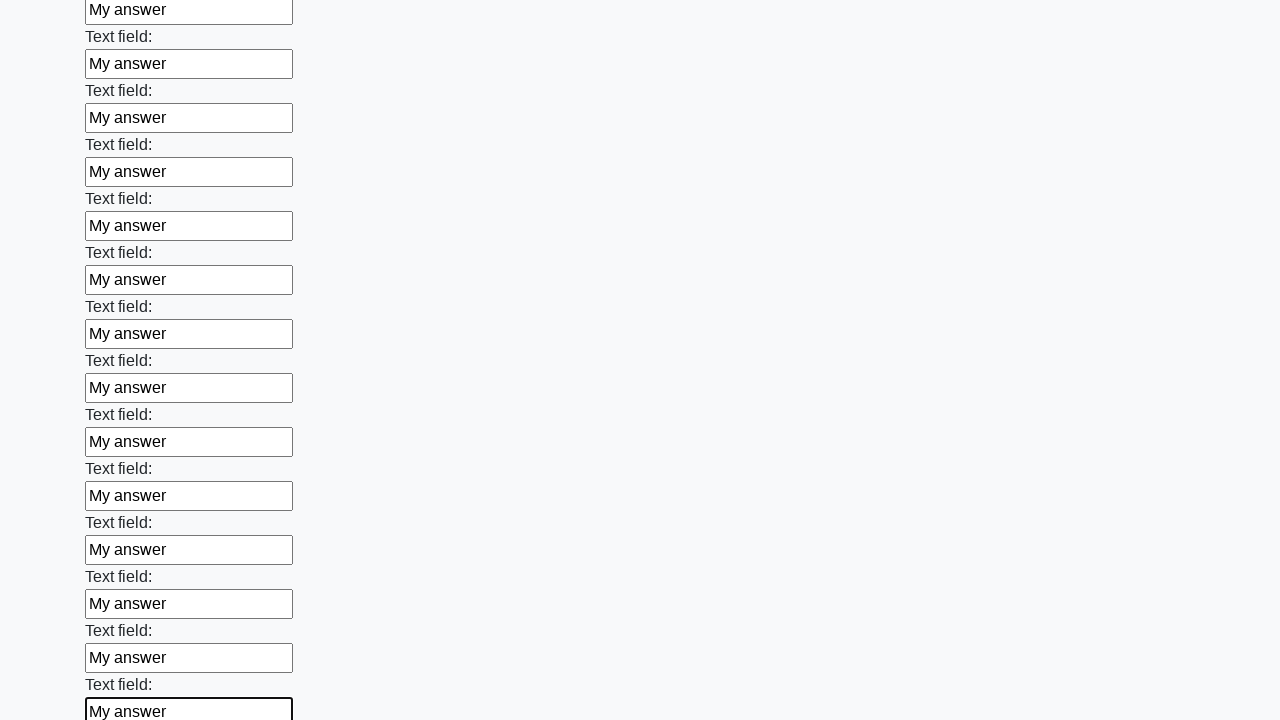

Filled an input field with 'My answer' on input >> nth=49
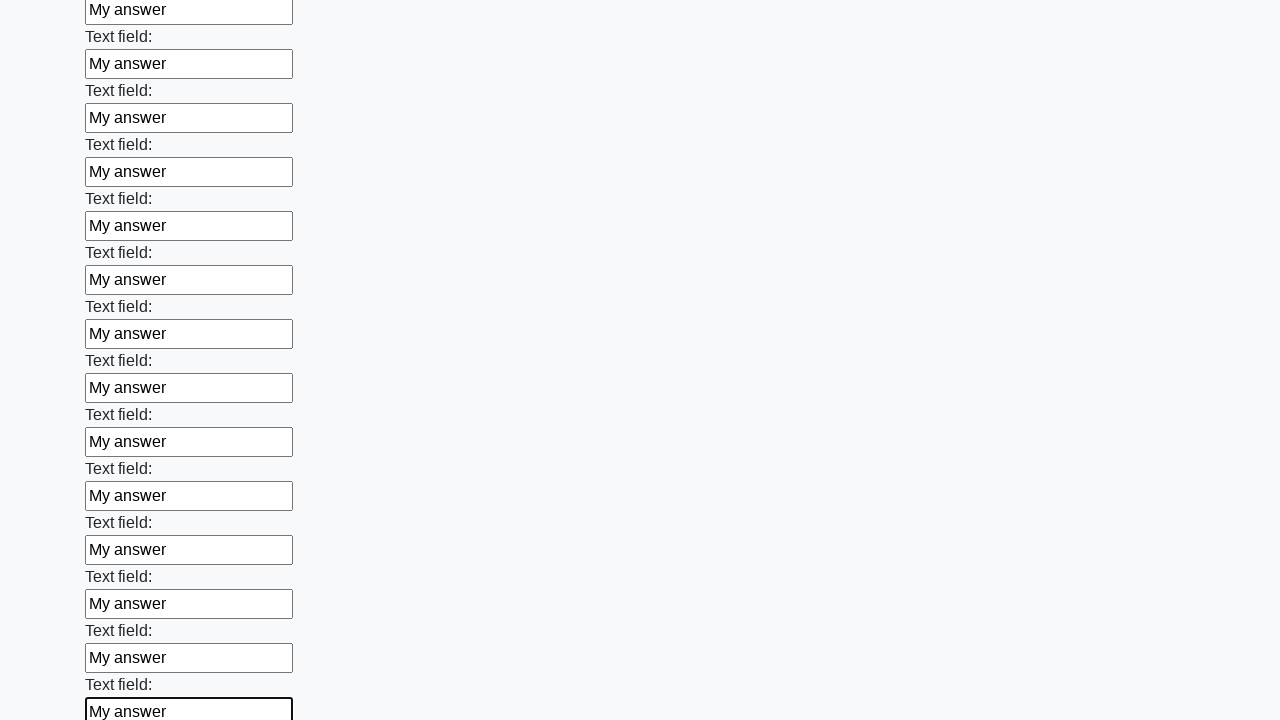

Filled an input field with 'My answer' on input >> nth=50
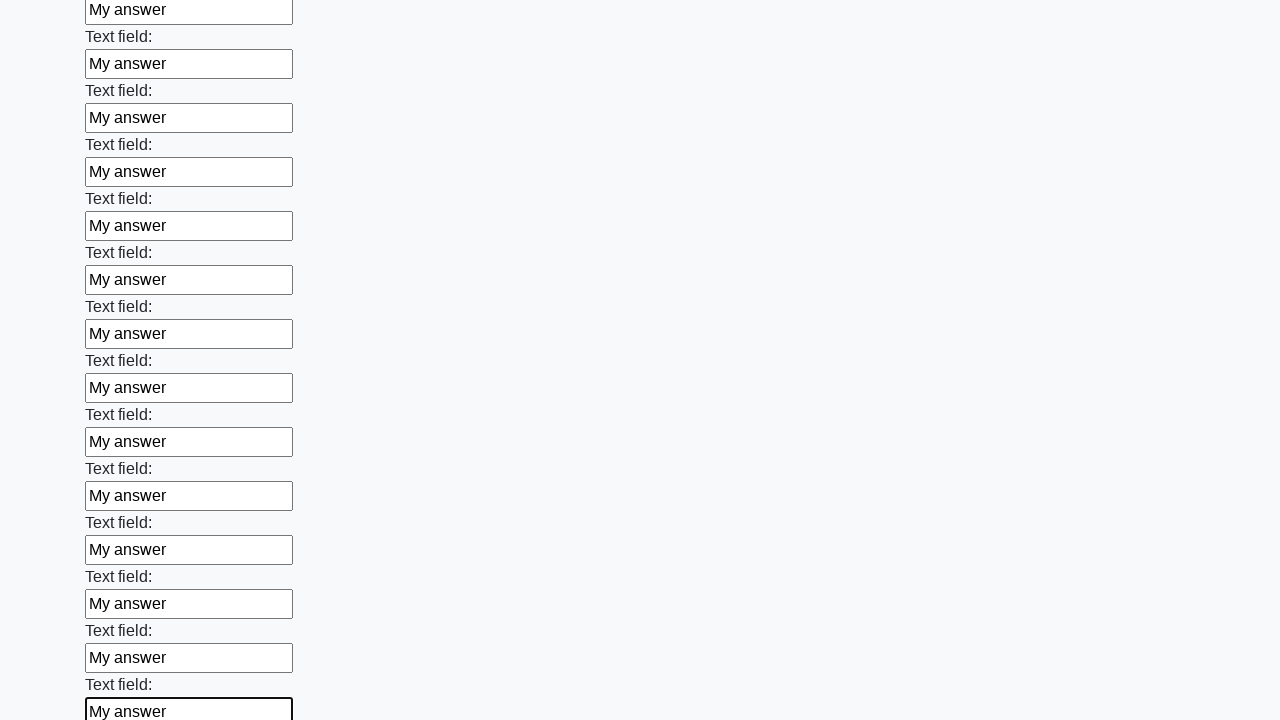

Filled an input field with 'My answer' on input >> nth=51
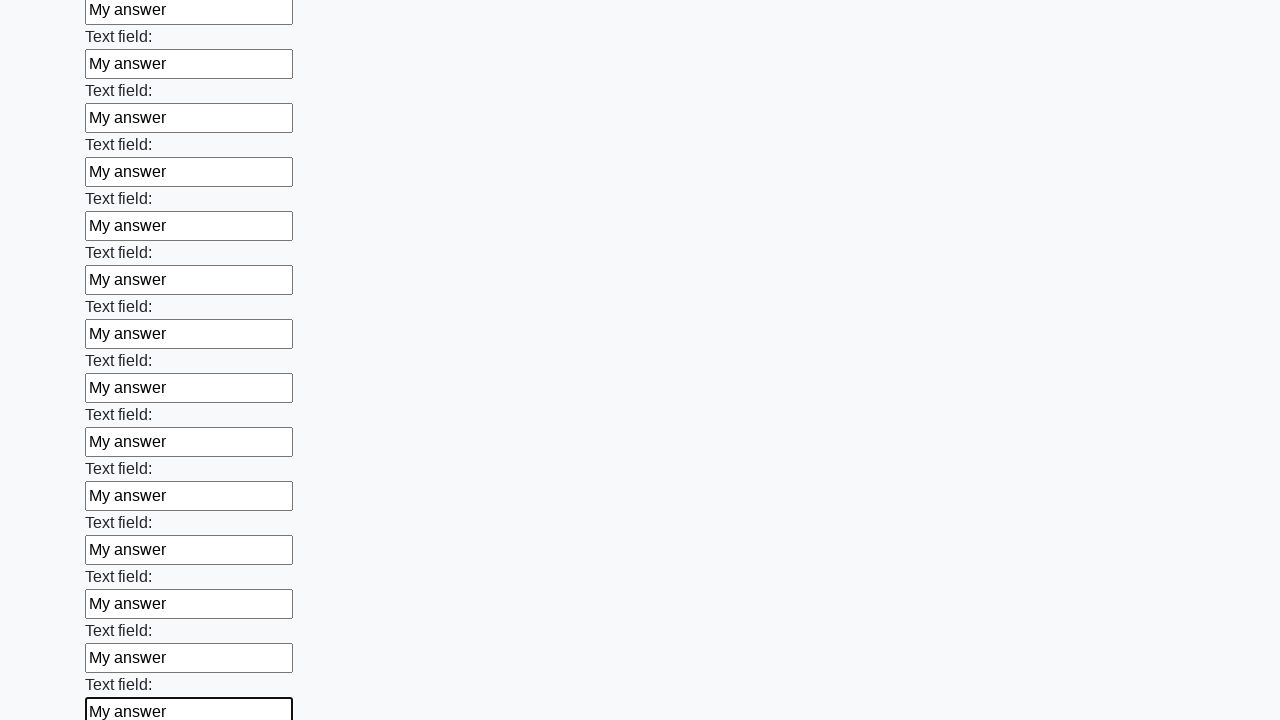

Filled an input field with 'My answer' on input >> nth=52
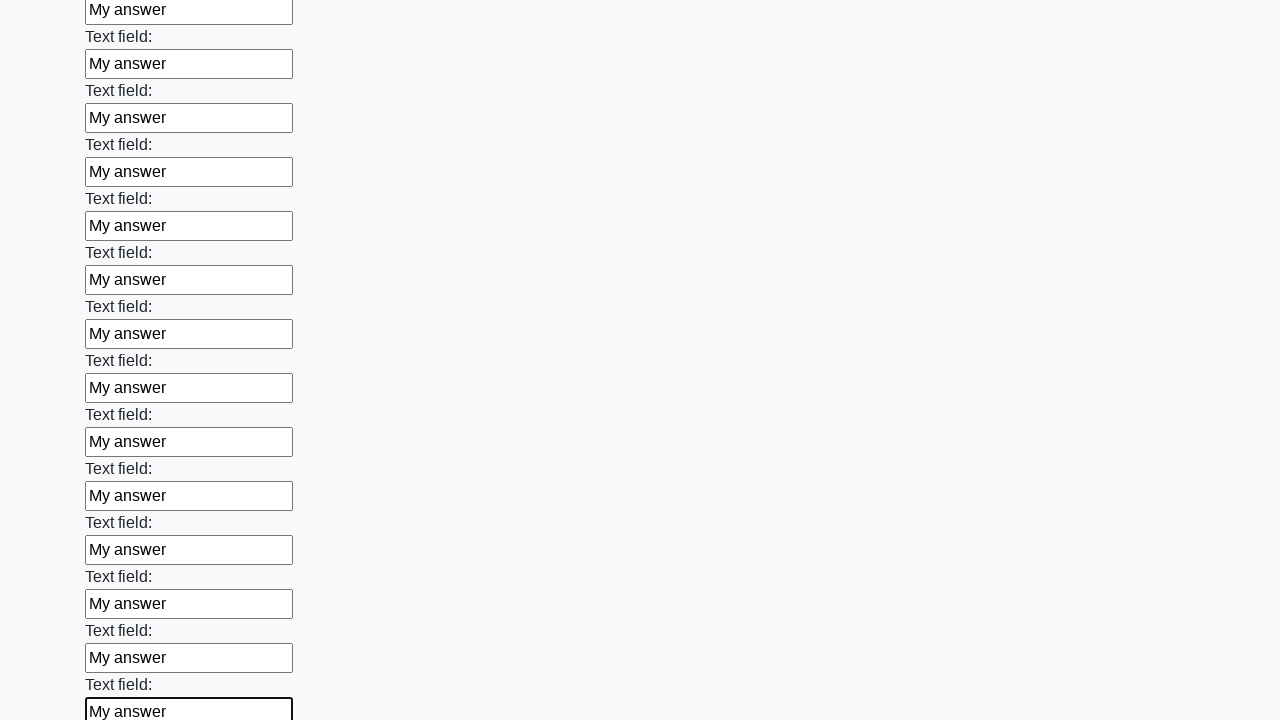

Filled an input field with 'My answer' on input >> nth=53
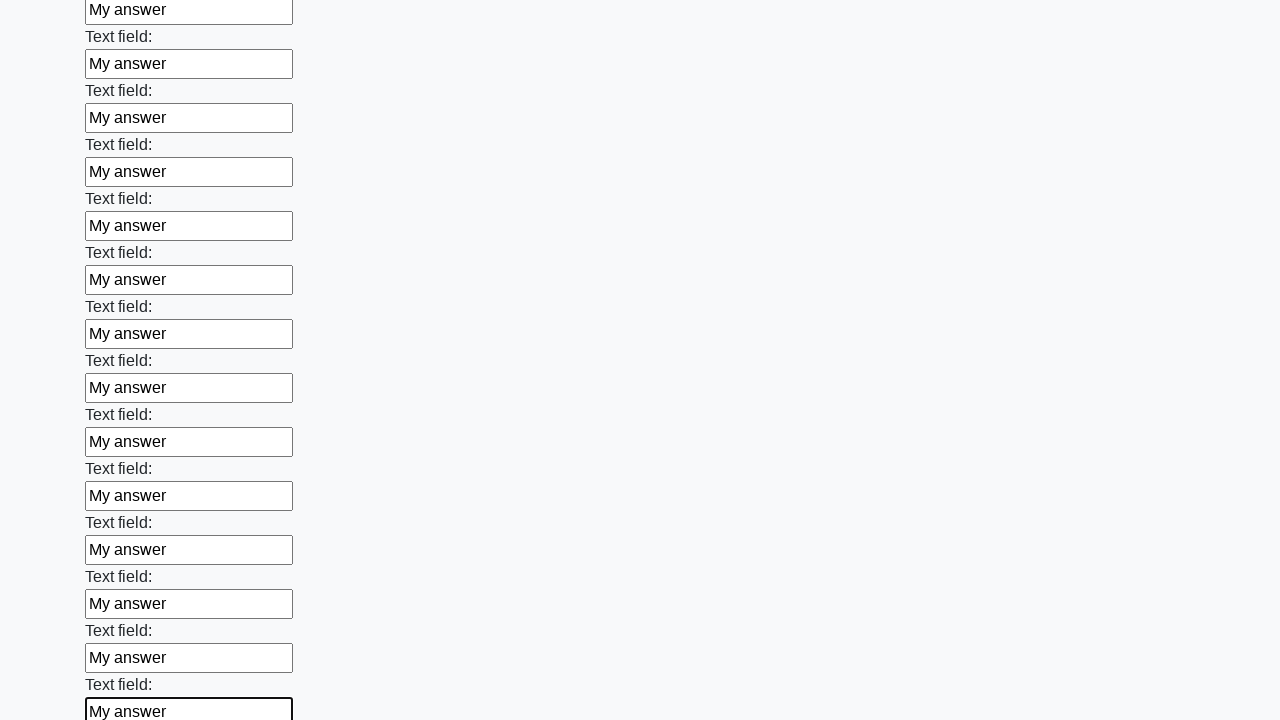

Filled an input field with 'My answer' on input >> nth=54
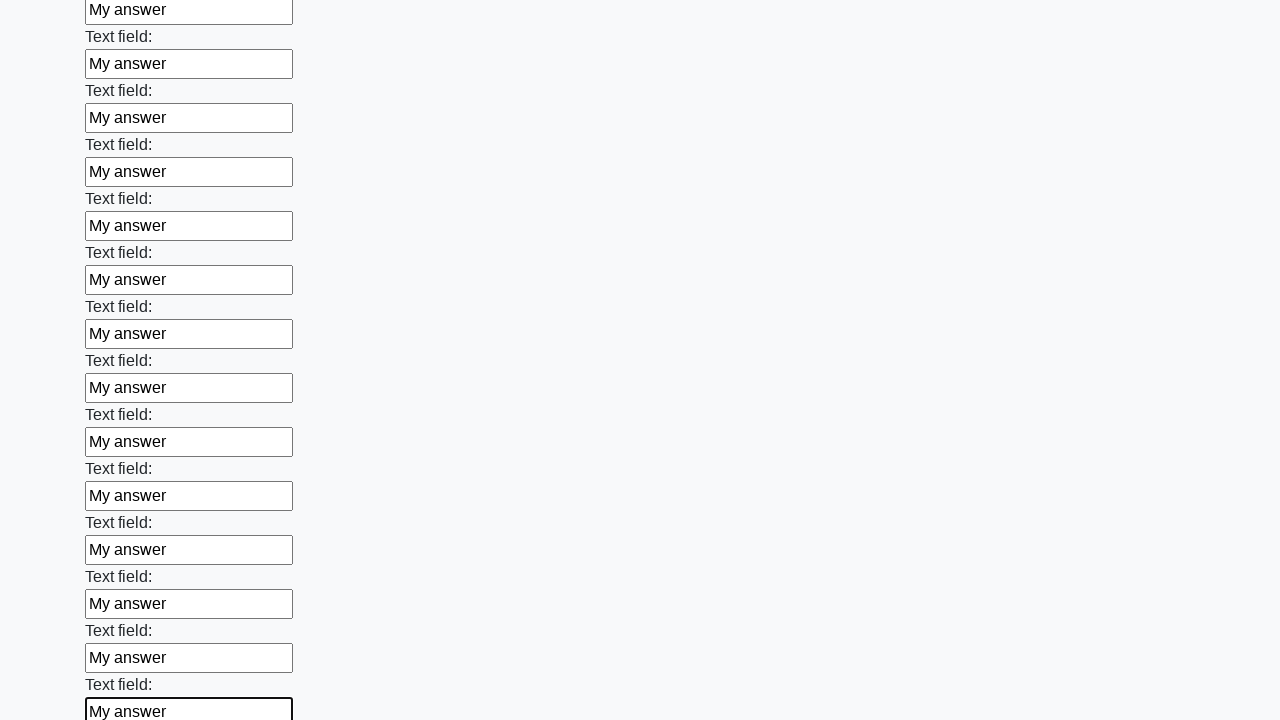

Filled an input field with 'My answer' on input >> nth=55
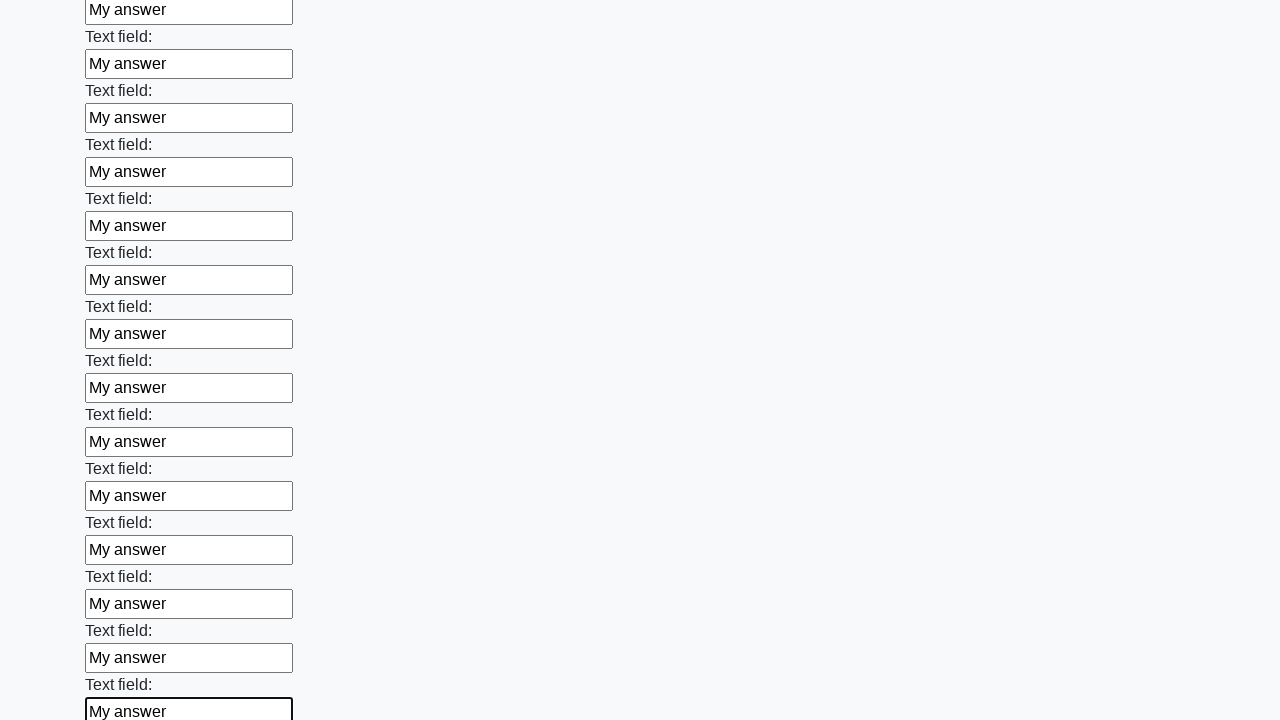

Filled an input field with 'My answer' on input >> nth=56
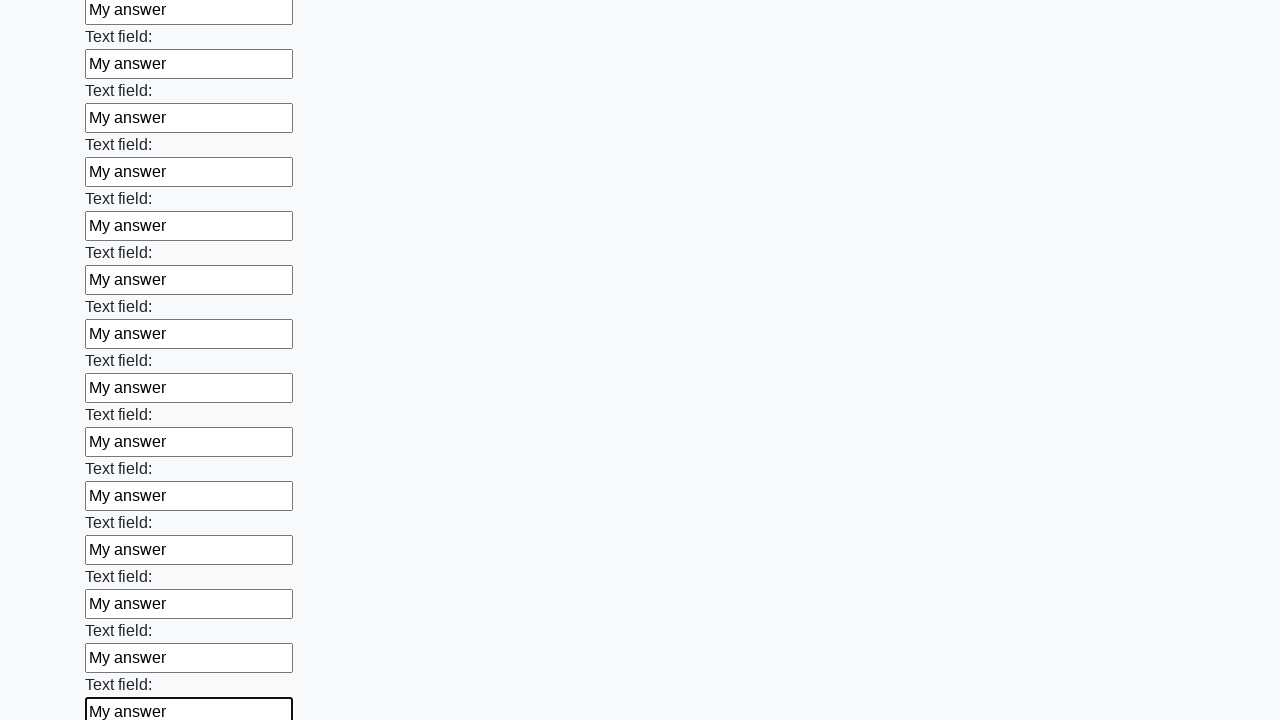

Filled an input field with 'My answer' on input >> nth=57
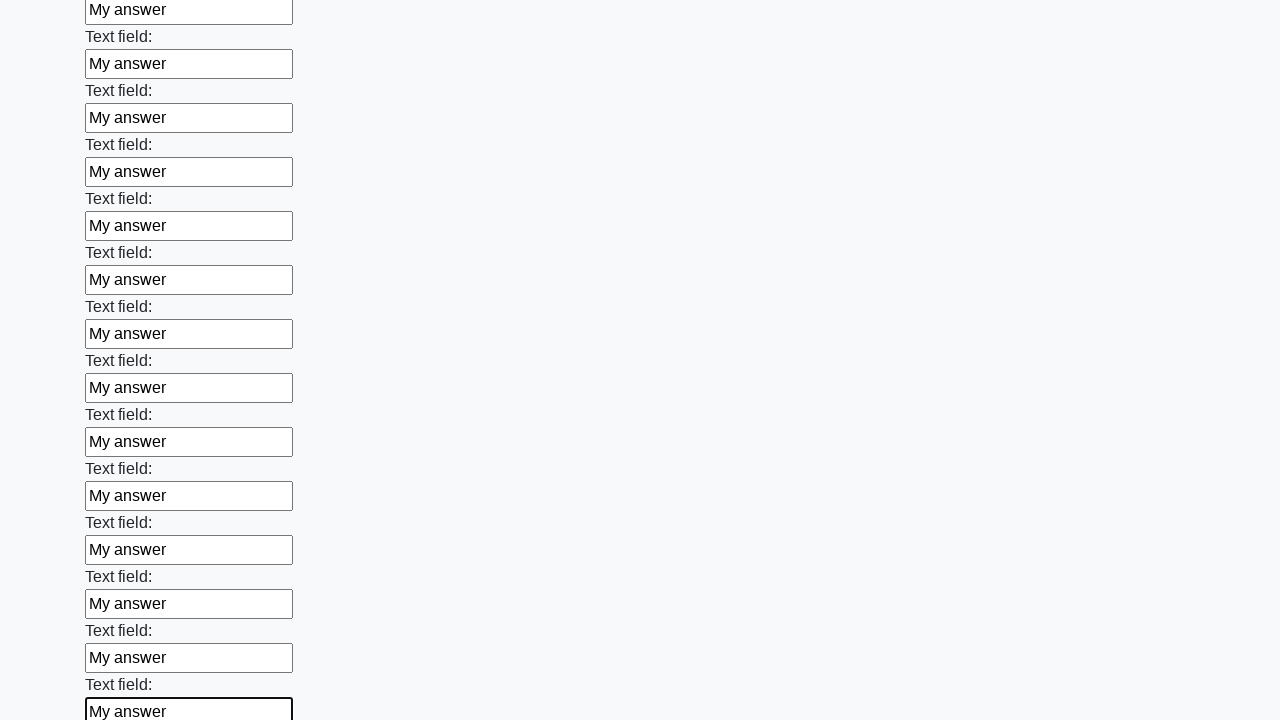

Filled an input field with 'My answer' on input >> nth=58
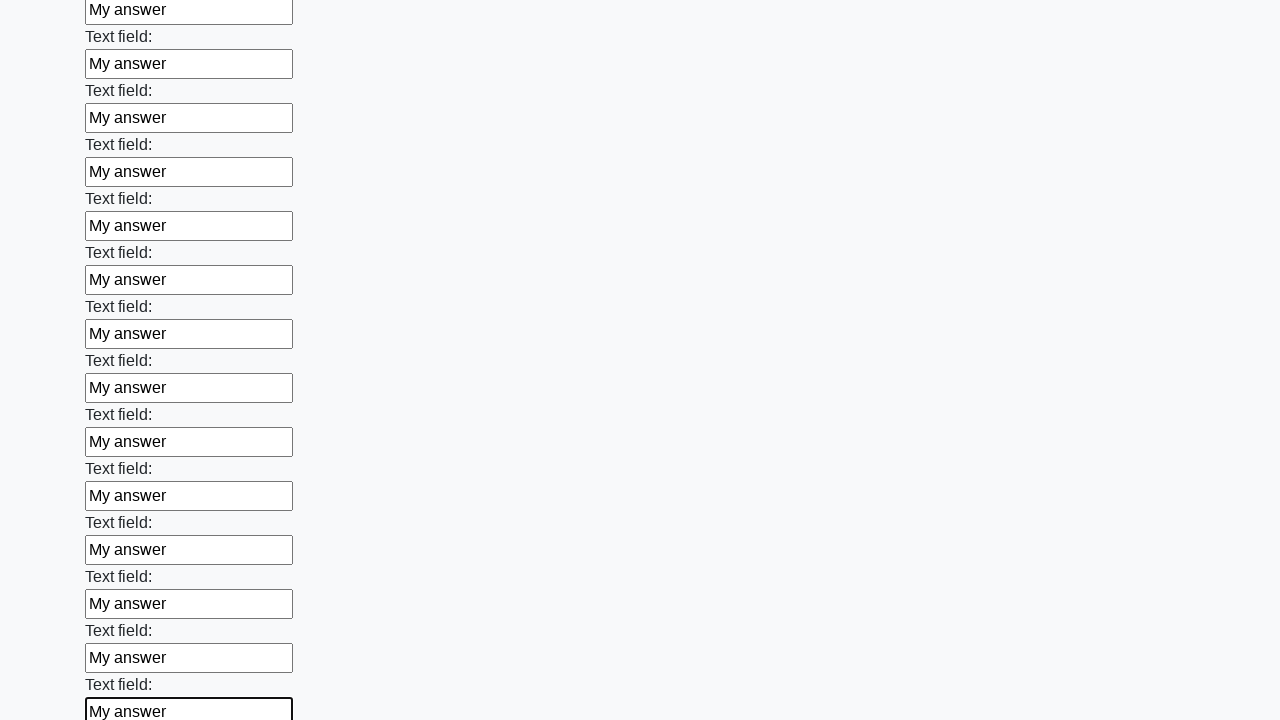

Filled an input field with 'My answer' on input >> nth=59
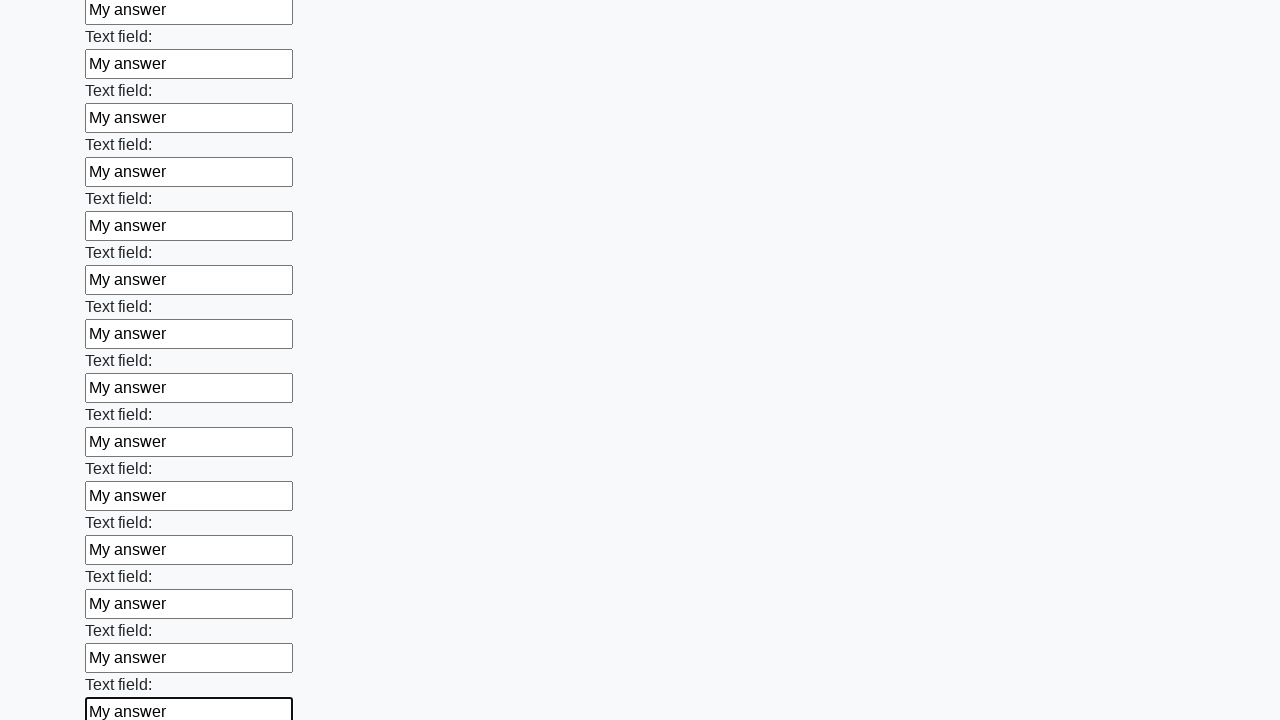

Filled an input field with 'My answer' on input >> nth=60
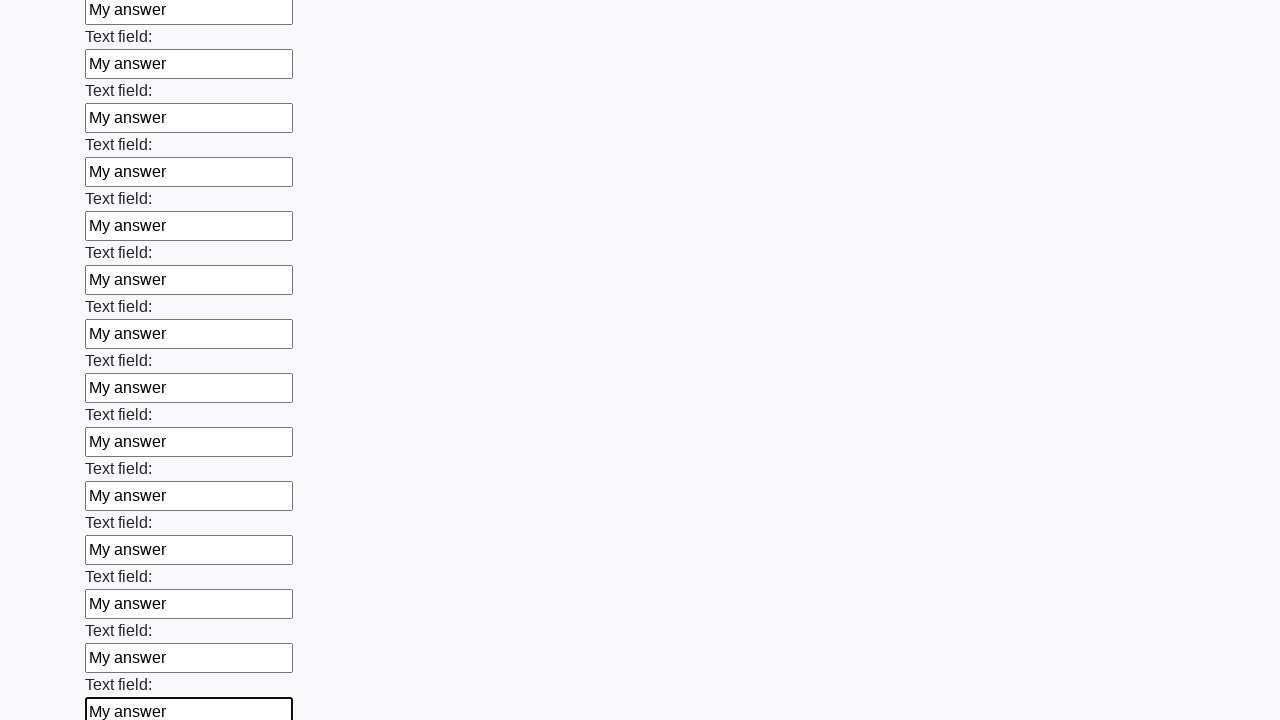

Filled an input field with 'My answer' on input >> nth=61
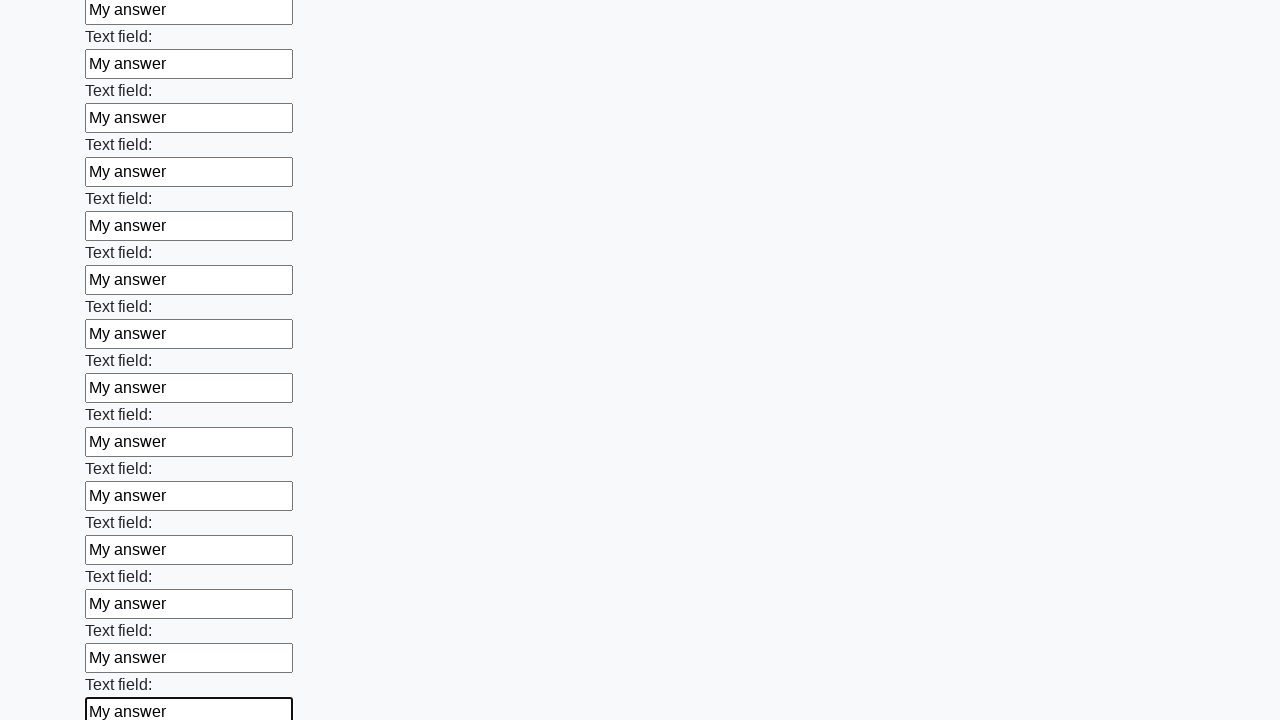

Filled an input field with 'My answer' on input >> nth=62
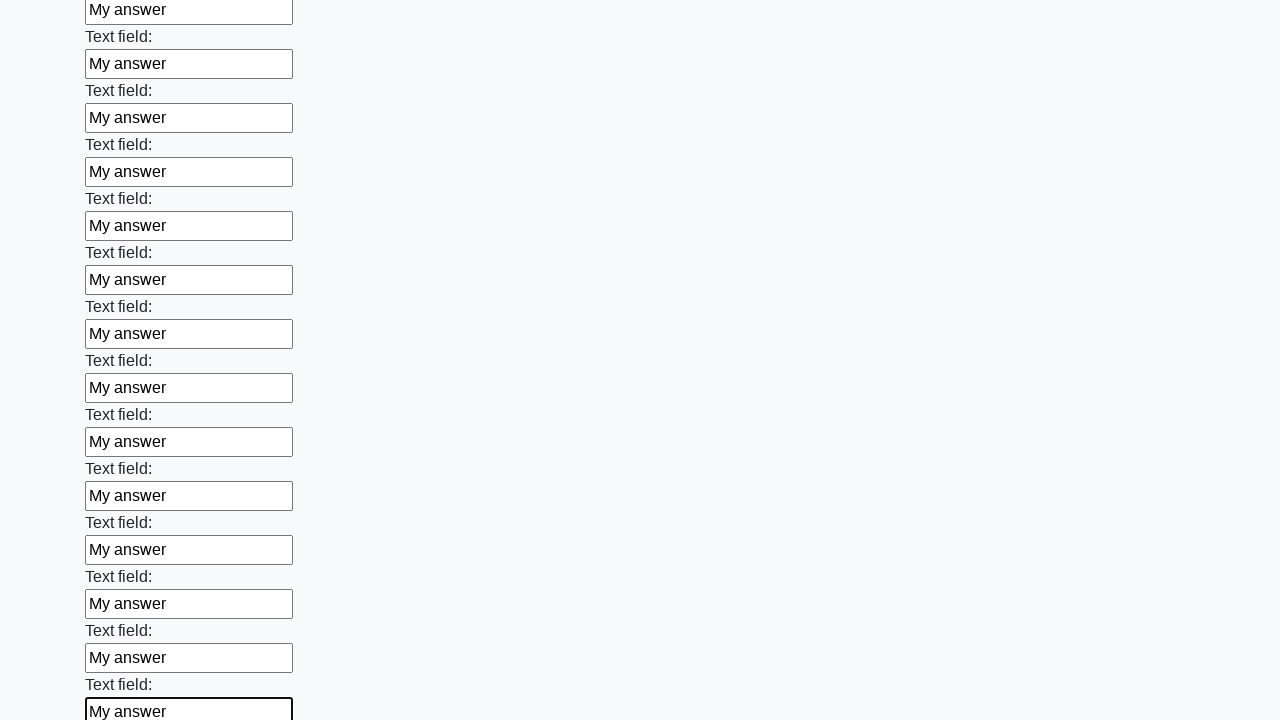

Filled an input field with 'My answer' on input >> nth=63
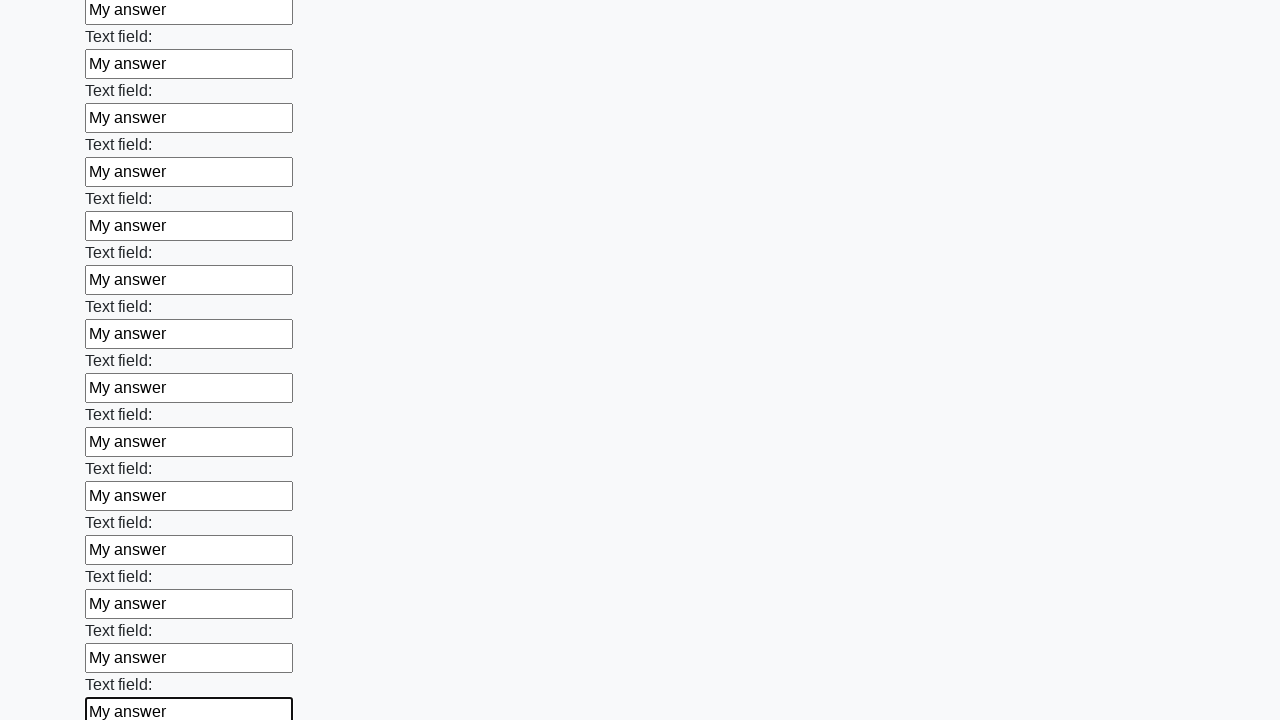

Filled an input field with 'My answer' on input >> nth=64
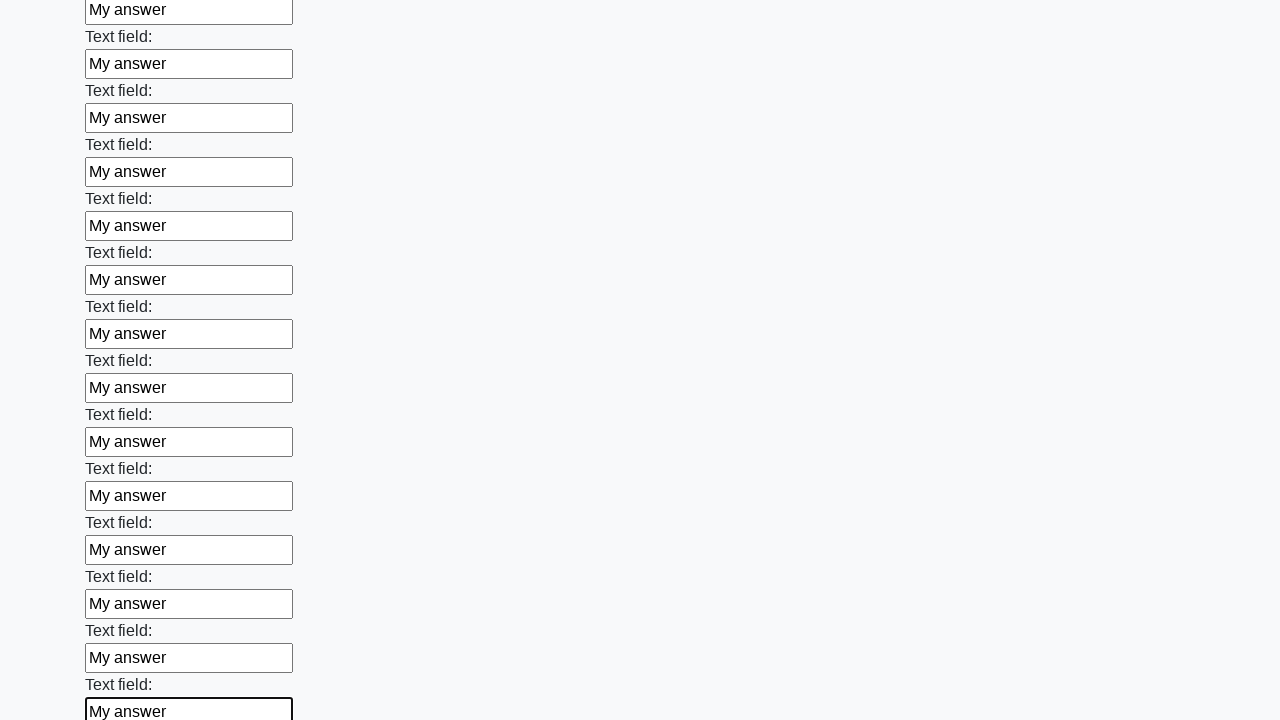

Filled an input field with 'My answer' on input >> nth=65
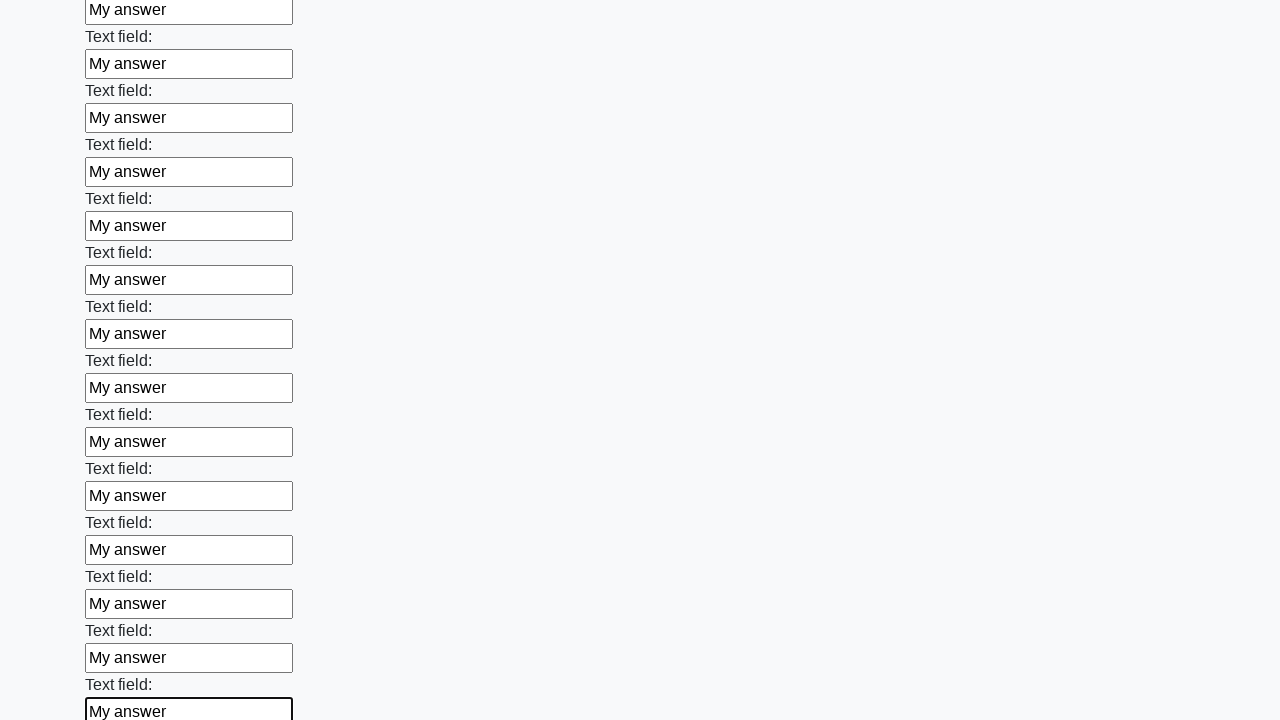

Filled an input field with 'My answer' on input >> nth=66
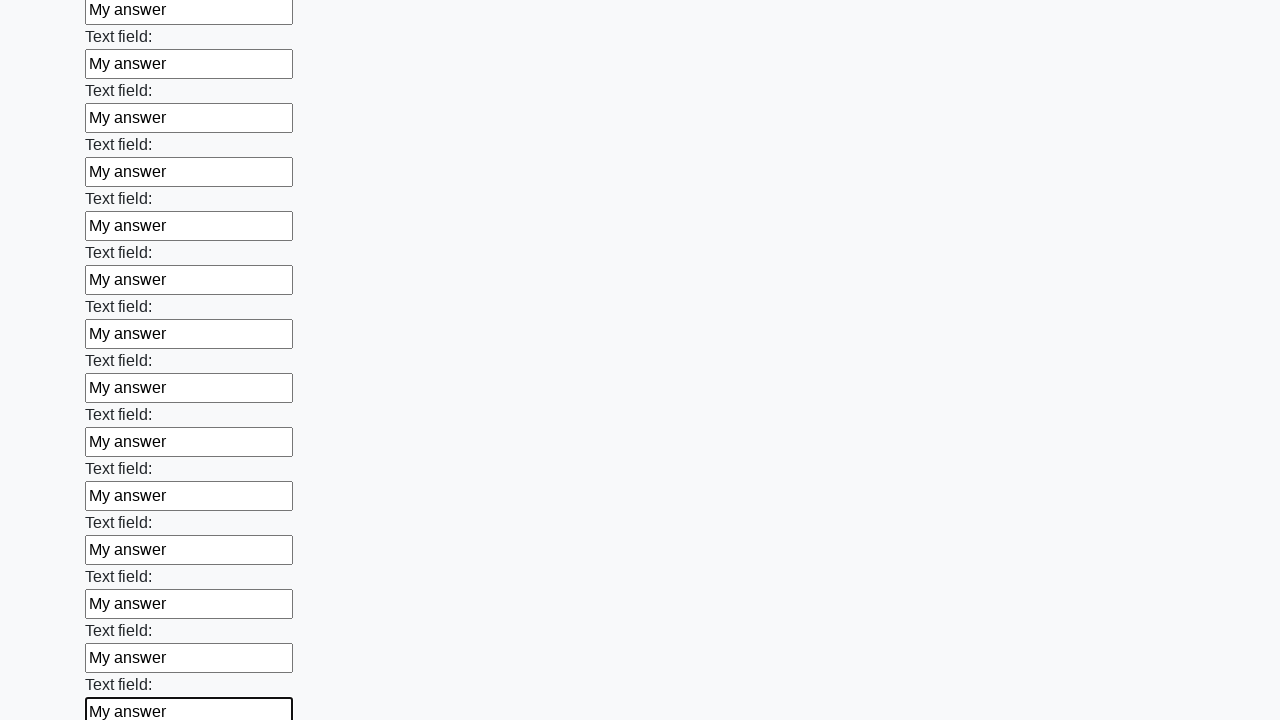

Filled an input field with 'My answer' on input >> nth=67
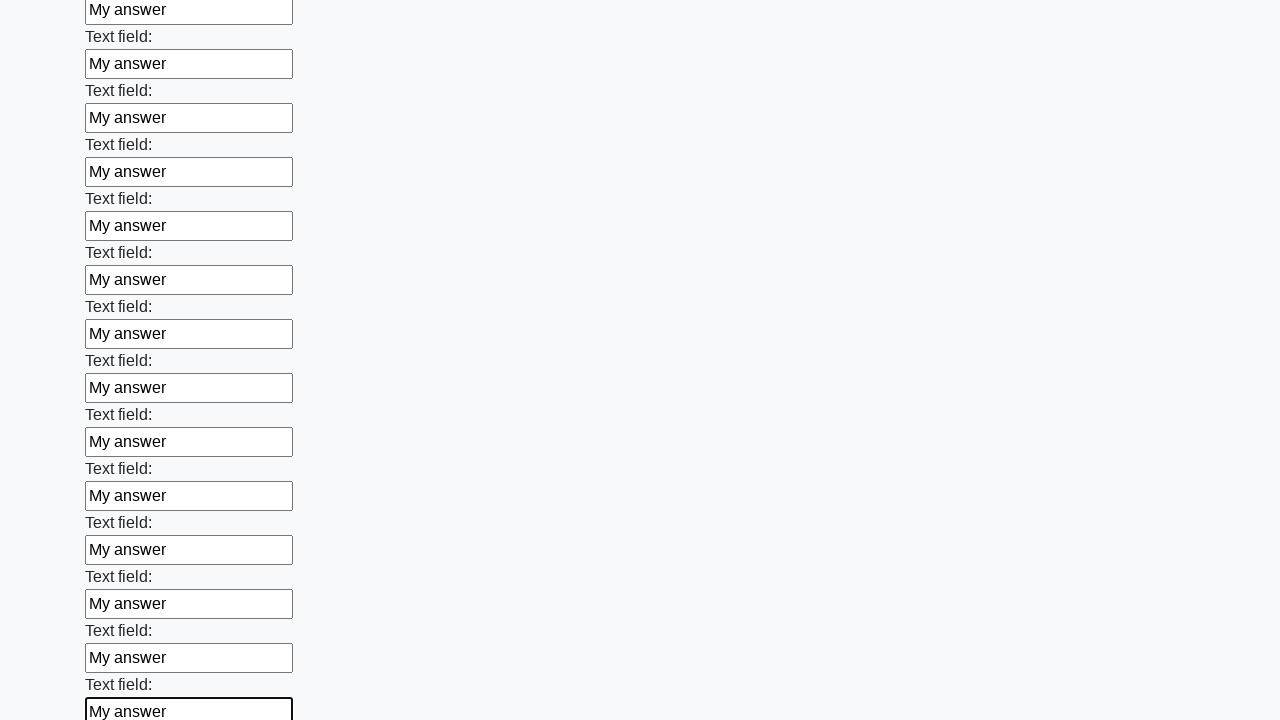

Filled an input field with 'My answer' on input >> nth=68
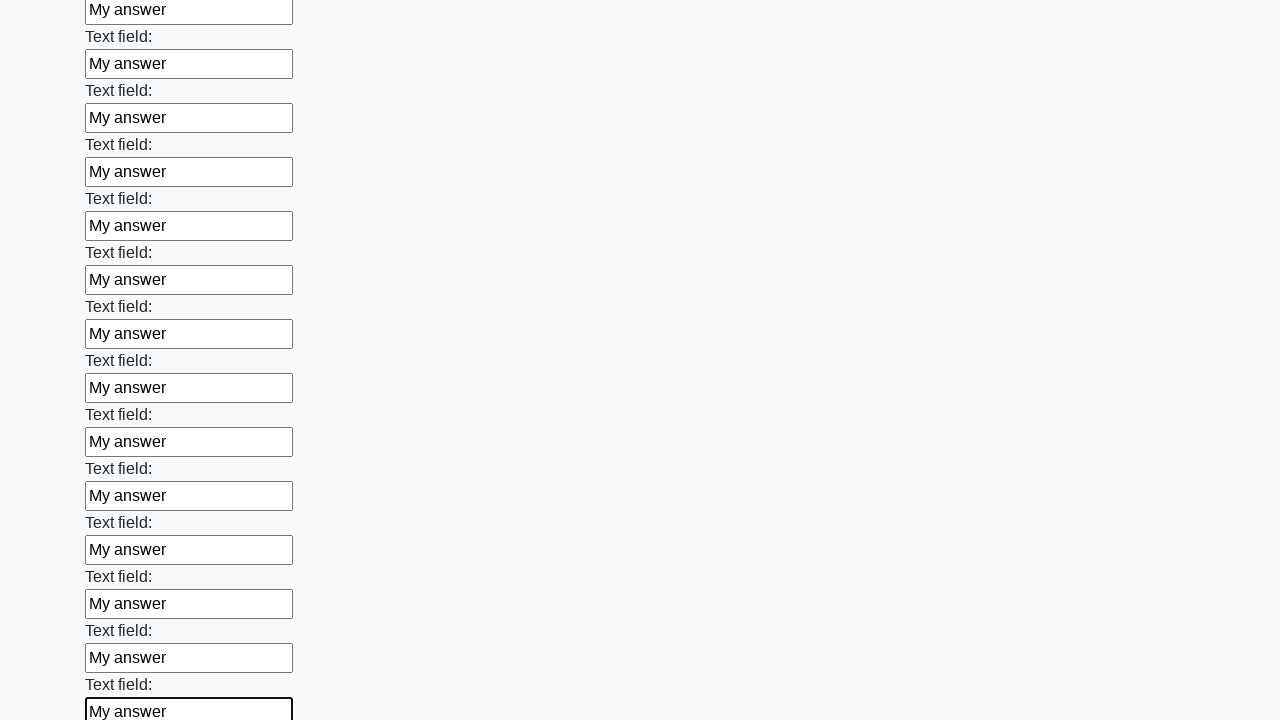

Filled an input field with 'My answer' on input >> nth=69
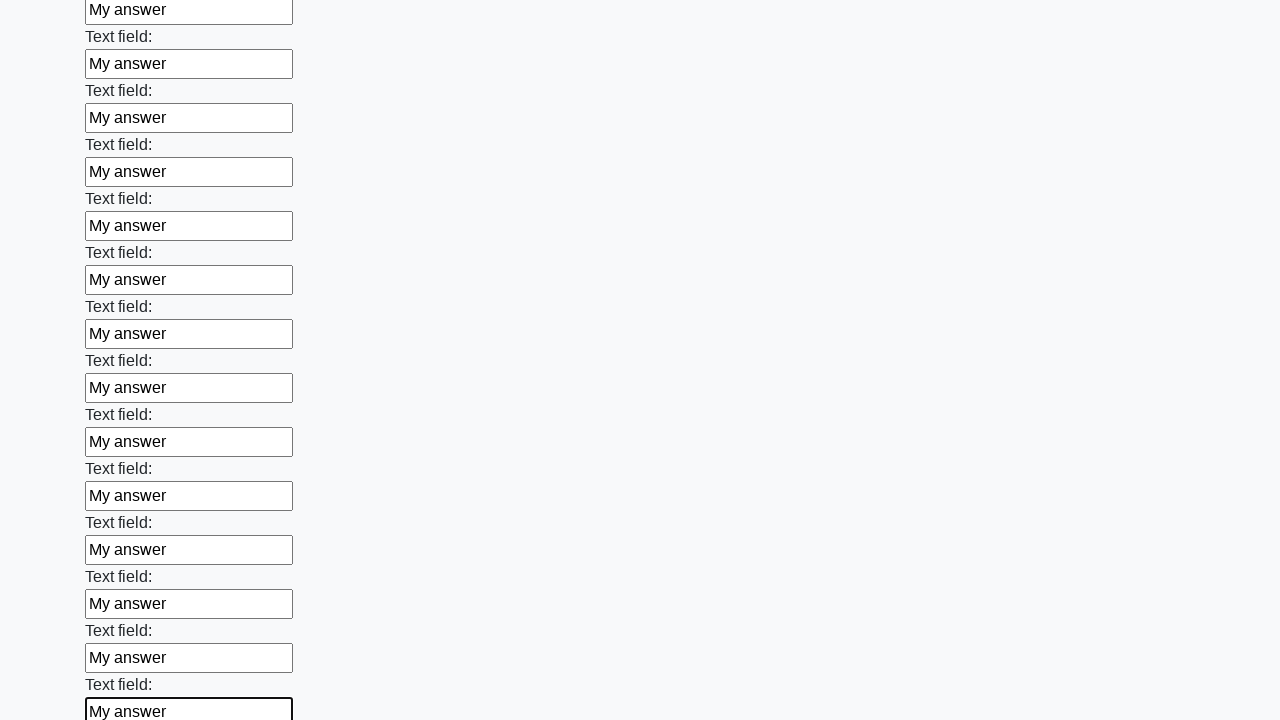

Filled an input field with 'My answer' on input >> nth=70
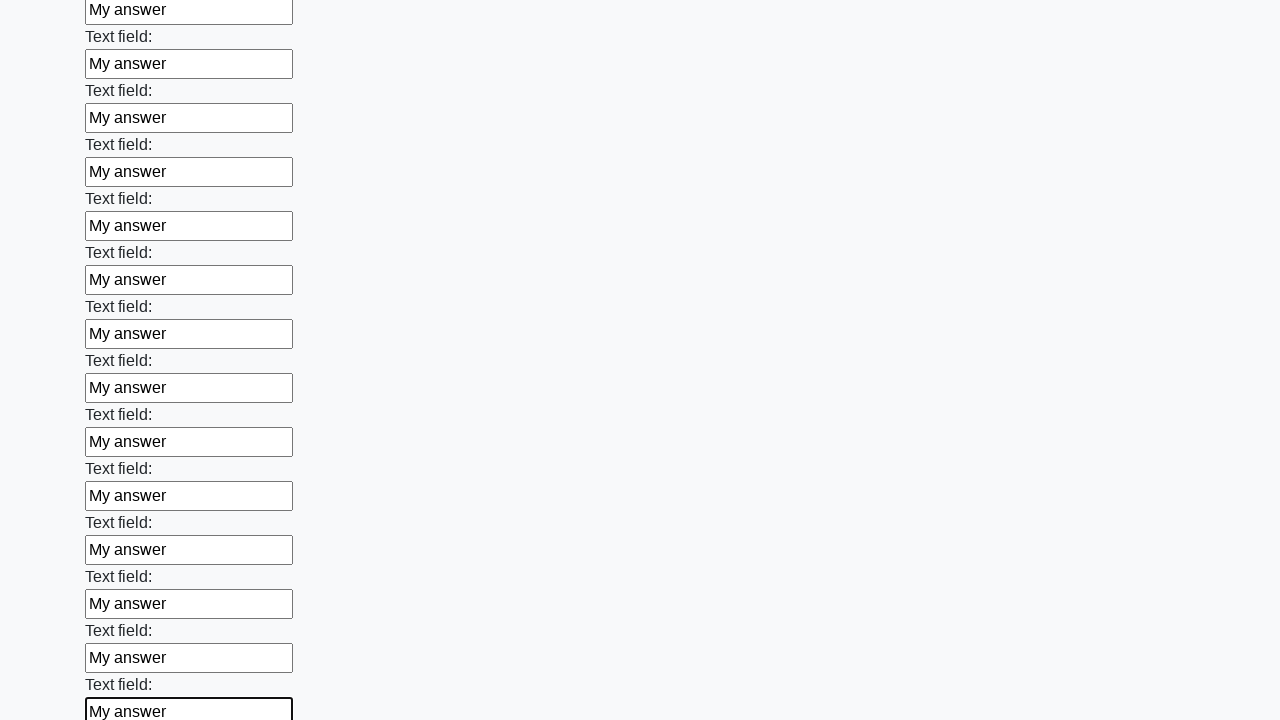

Filled an input field with 'My answer' on input >> nth=71
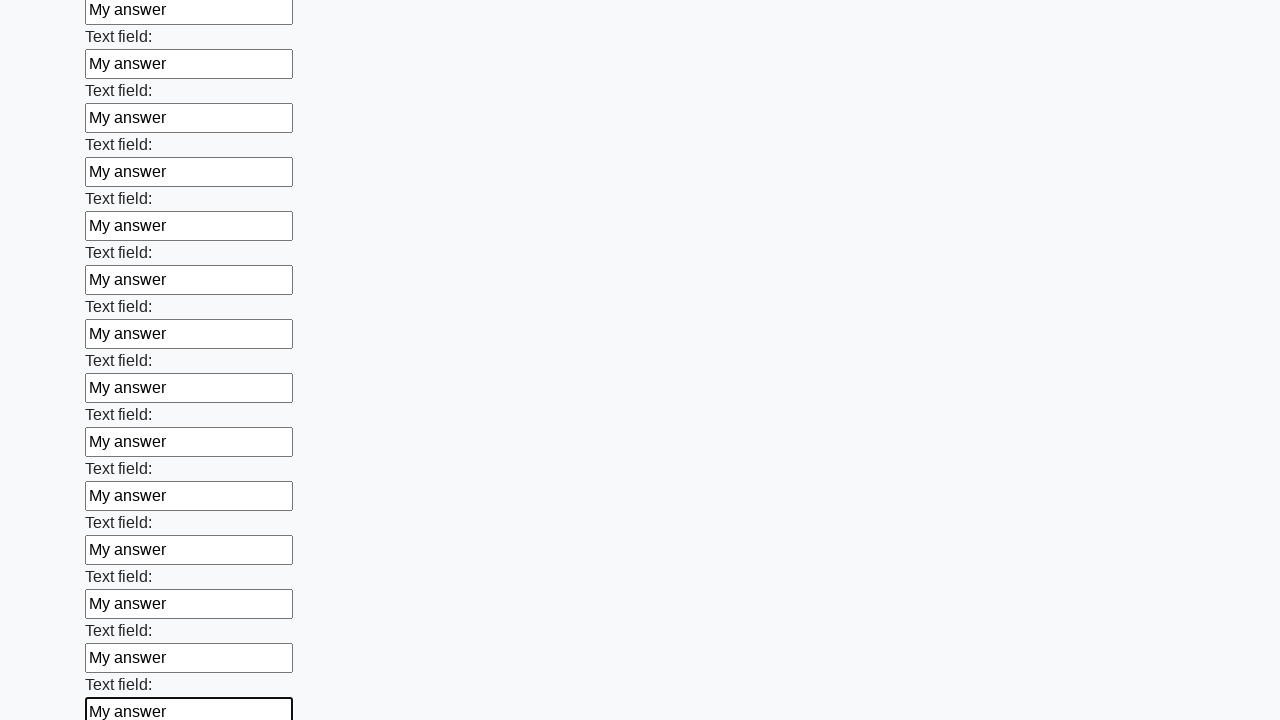

Filled an input field with 'My answer' on input >> nth=72
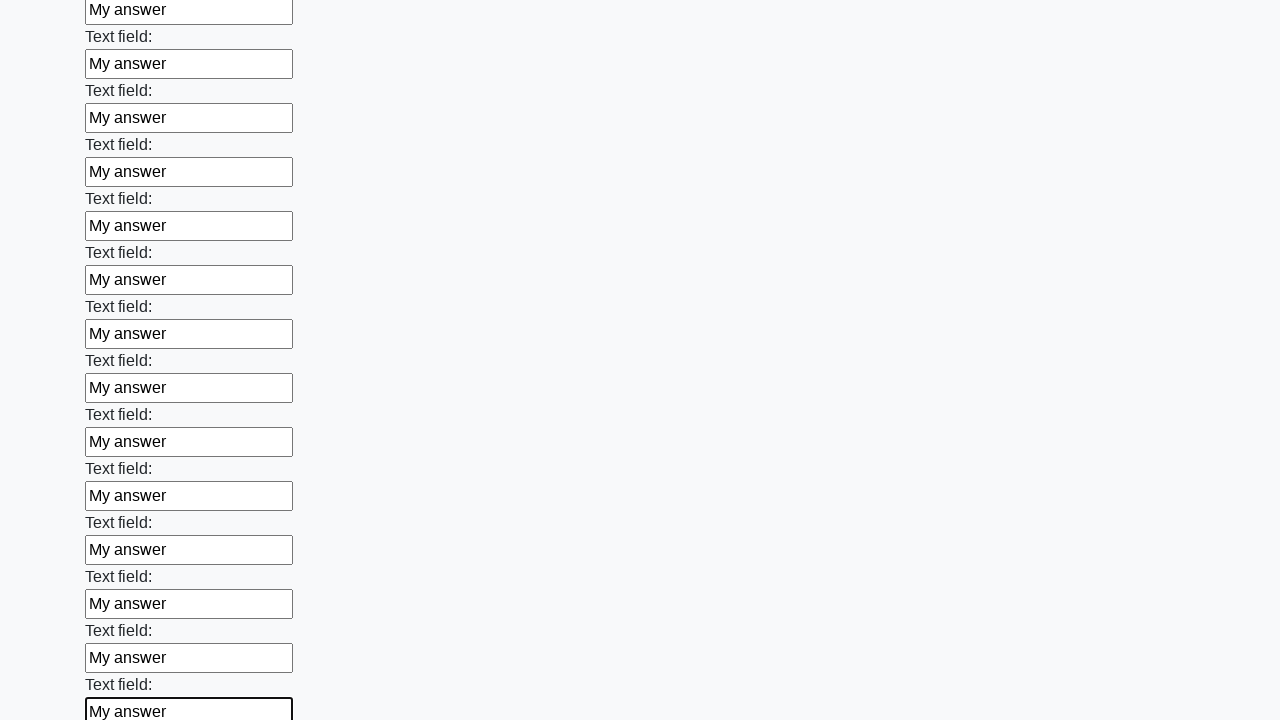

Filled an input field with 'My answer' on input >> nth=73
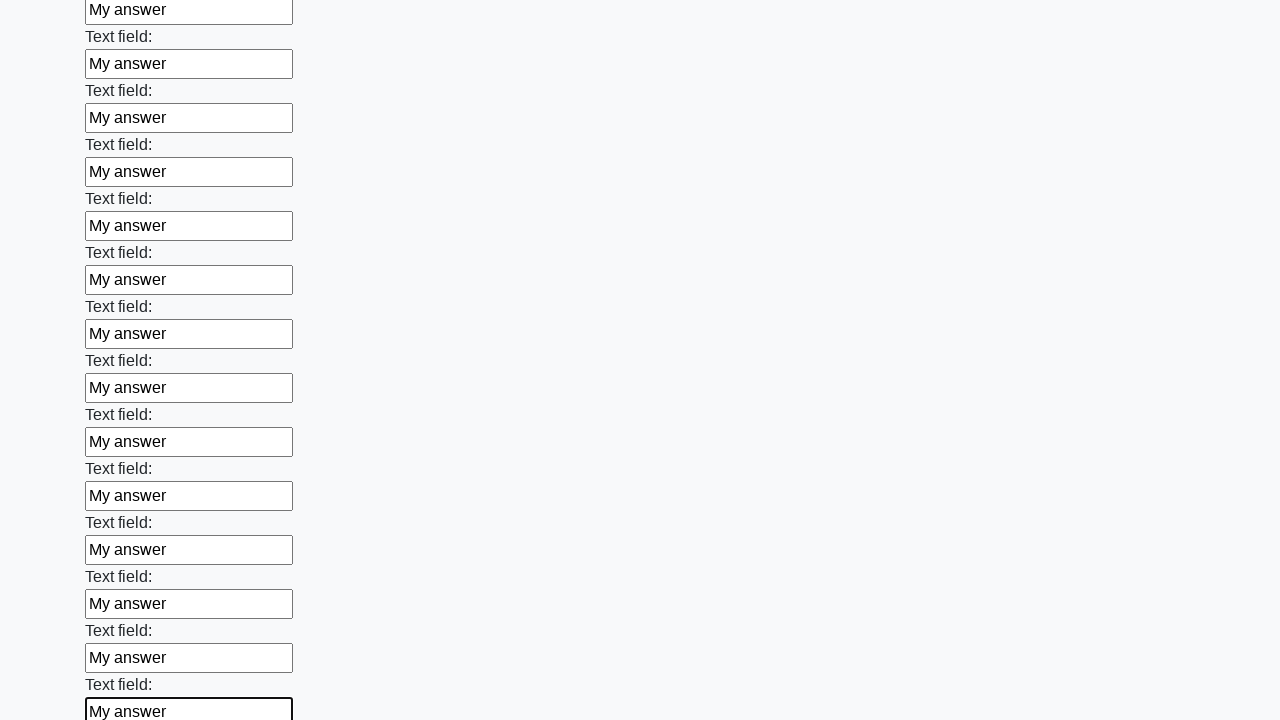

Filled an input field with 'My answer' on input >> nth=74
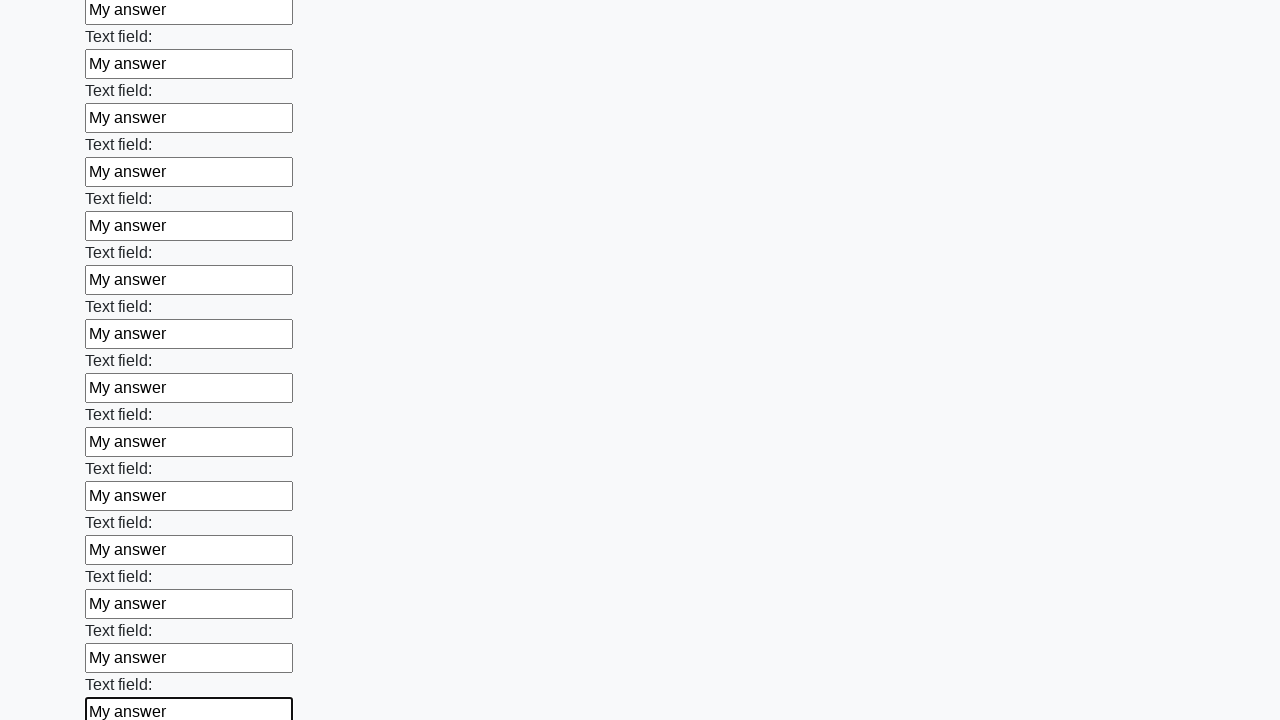

Filled an input field with 'My answer' on input >> nth=75
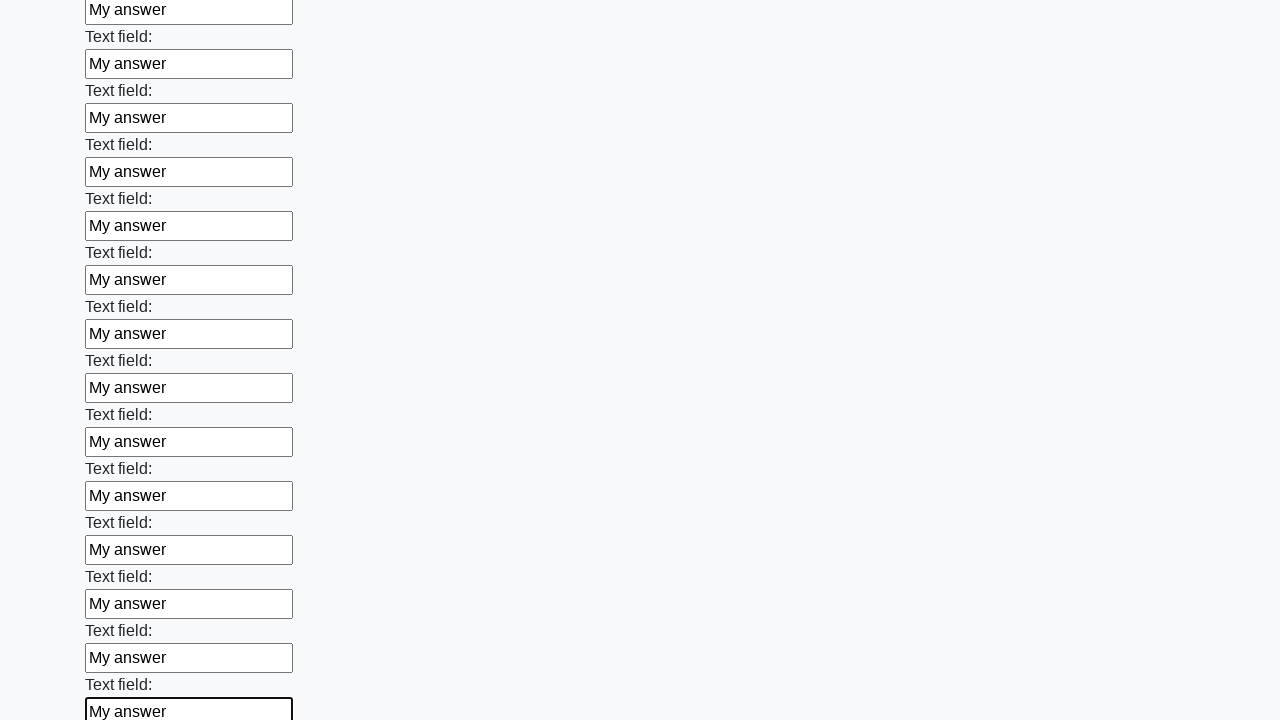

Filled an input field with 'My answer' on input >> nth=76
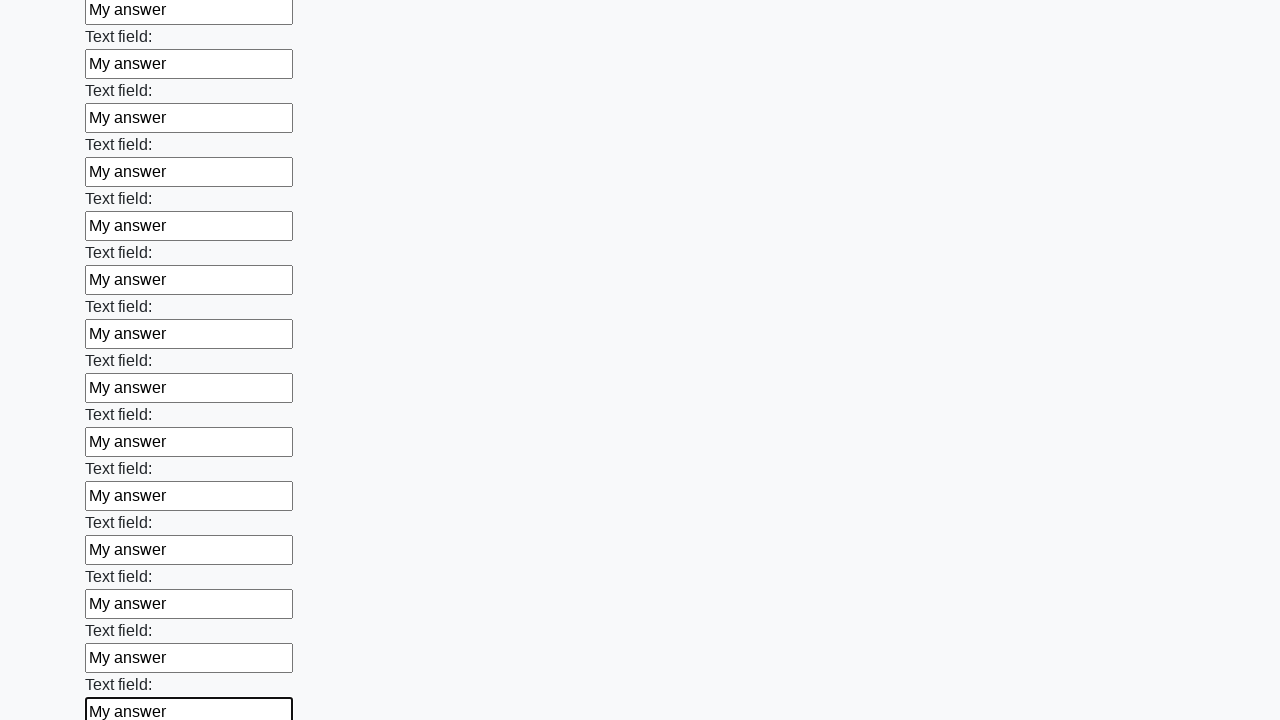

Filled an input field with 'My answer' on input >> nth=77
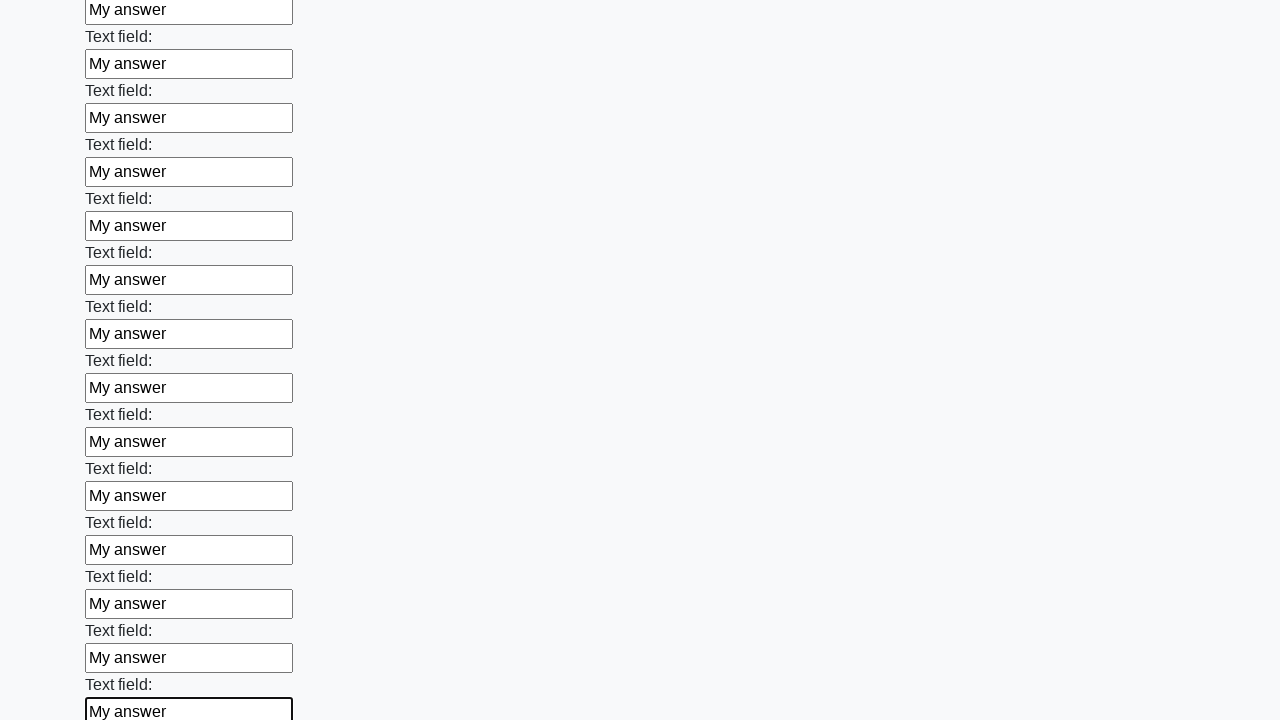

Filled an input field with 'My answer' on input >> nth=78
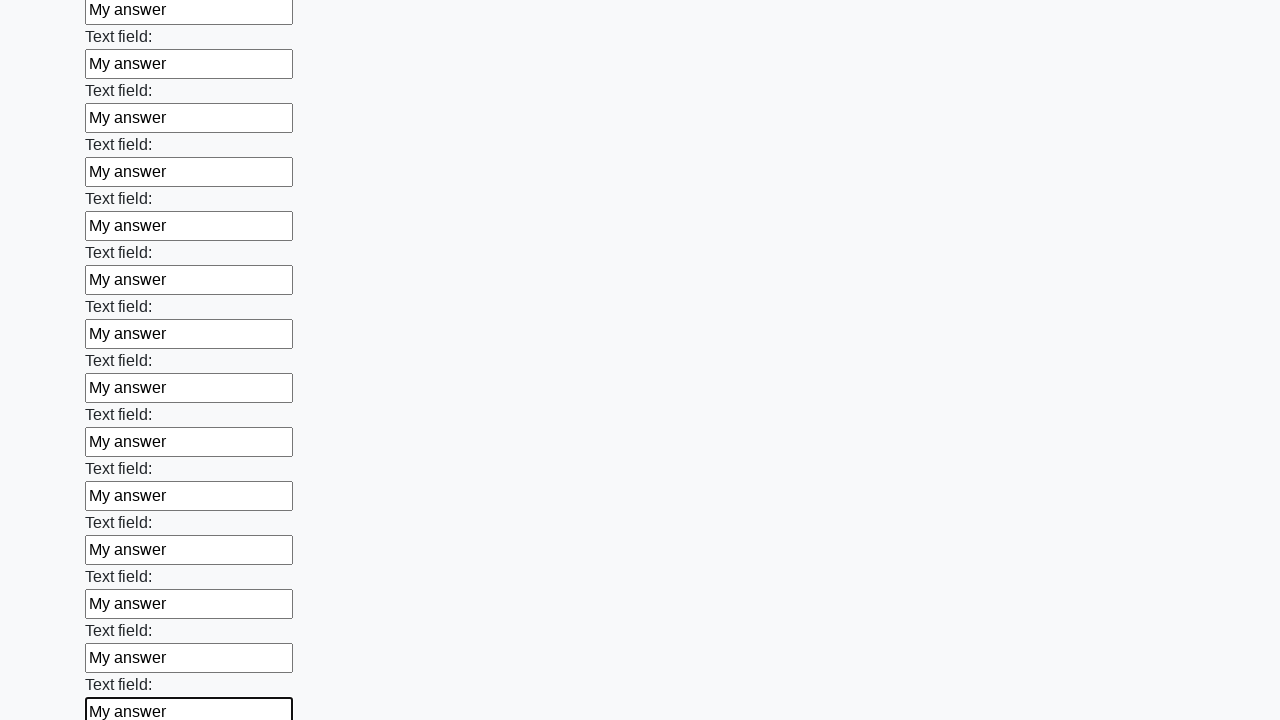

Filled an input field with 'My answer' on input >> nth=79
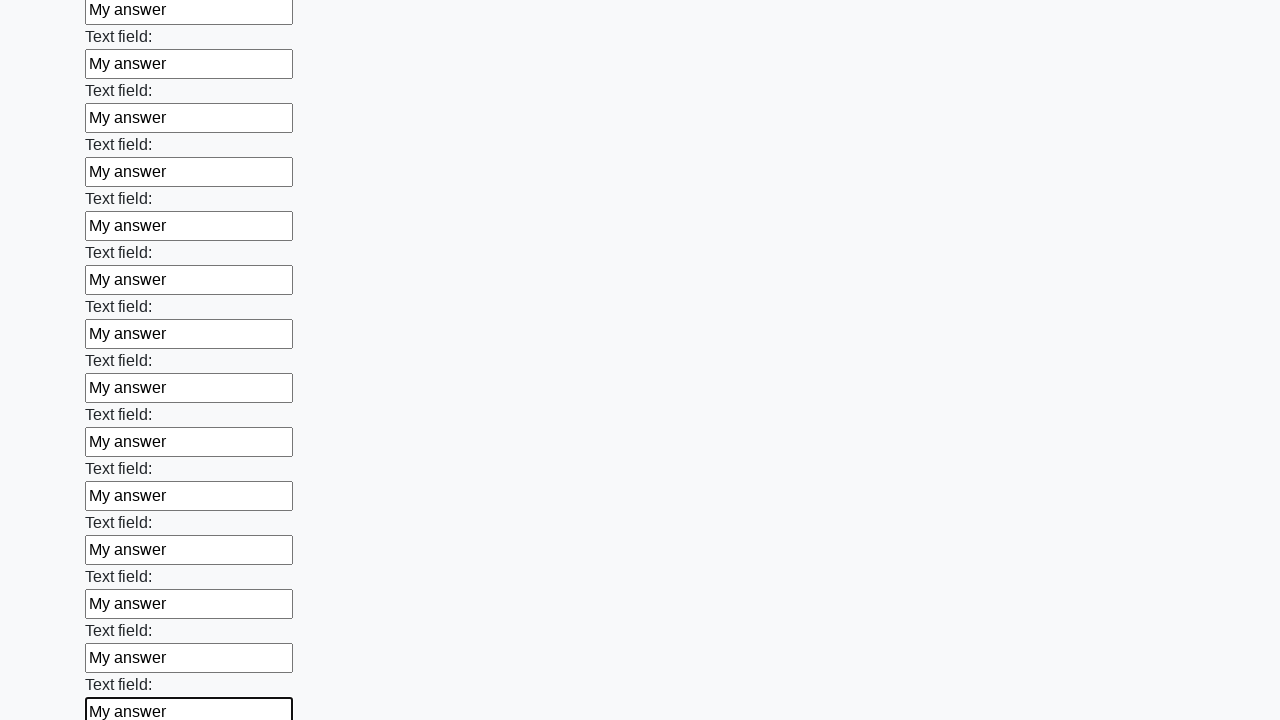

Filled an input field with 'My answer' on input >> nth=80
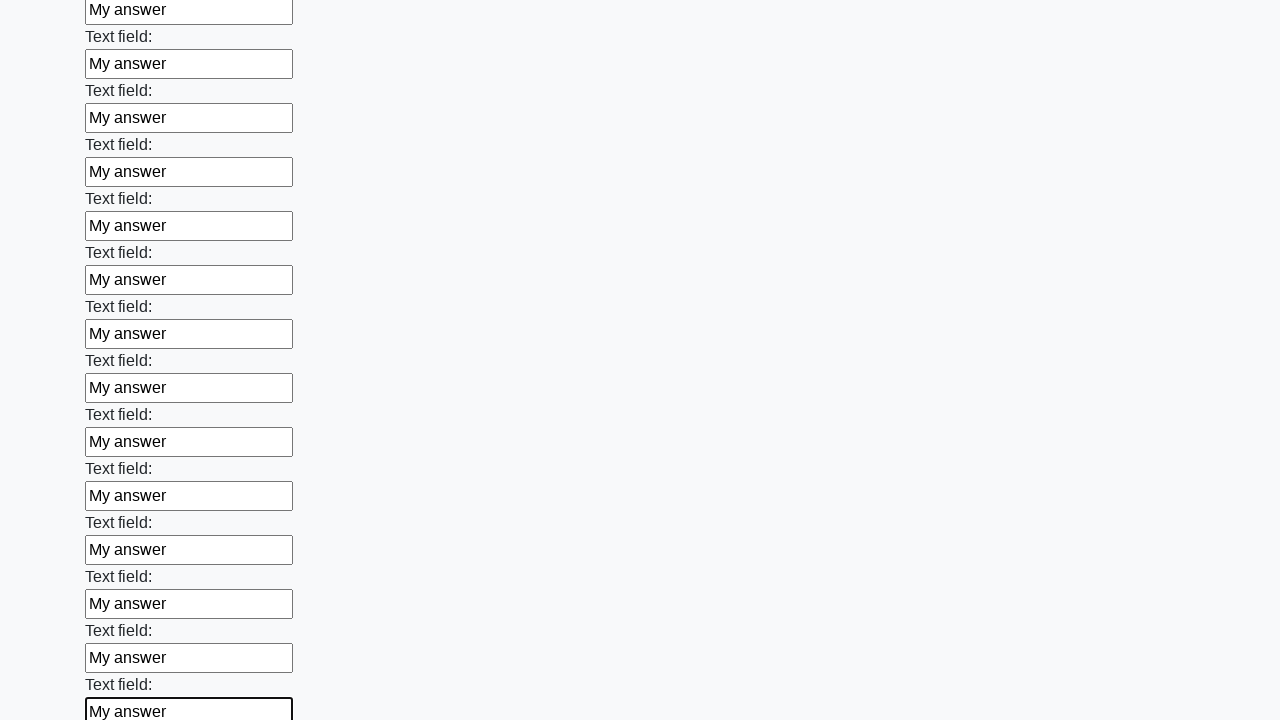

Filled an input field with 'My answer' on input >> nth=81
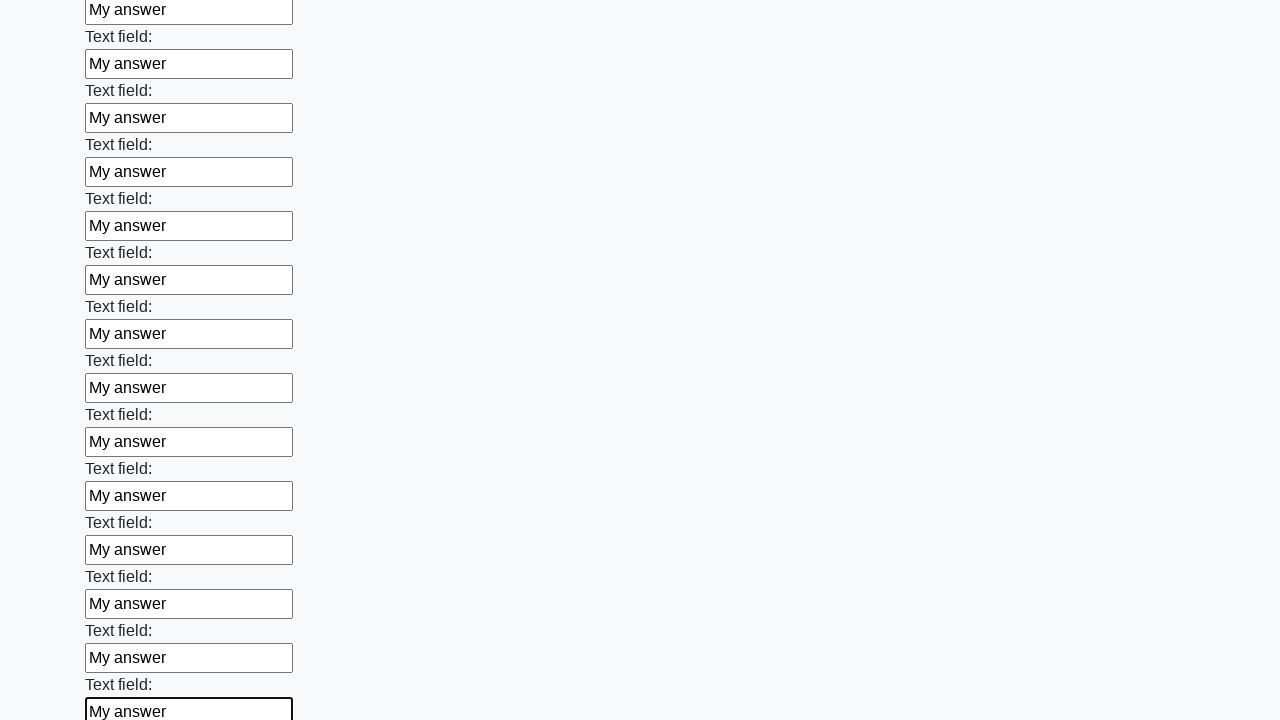

Filled an input field with 'My answer' on input >> nth=82
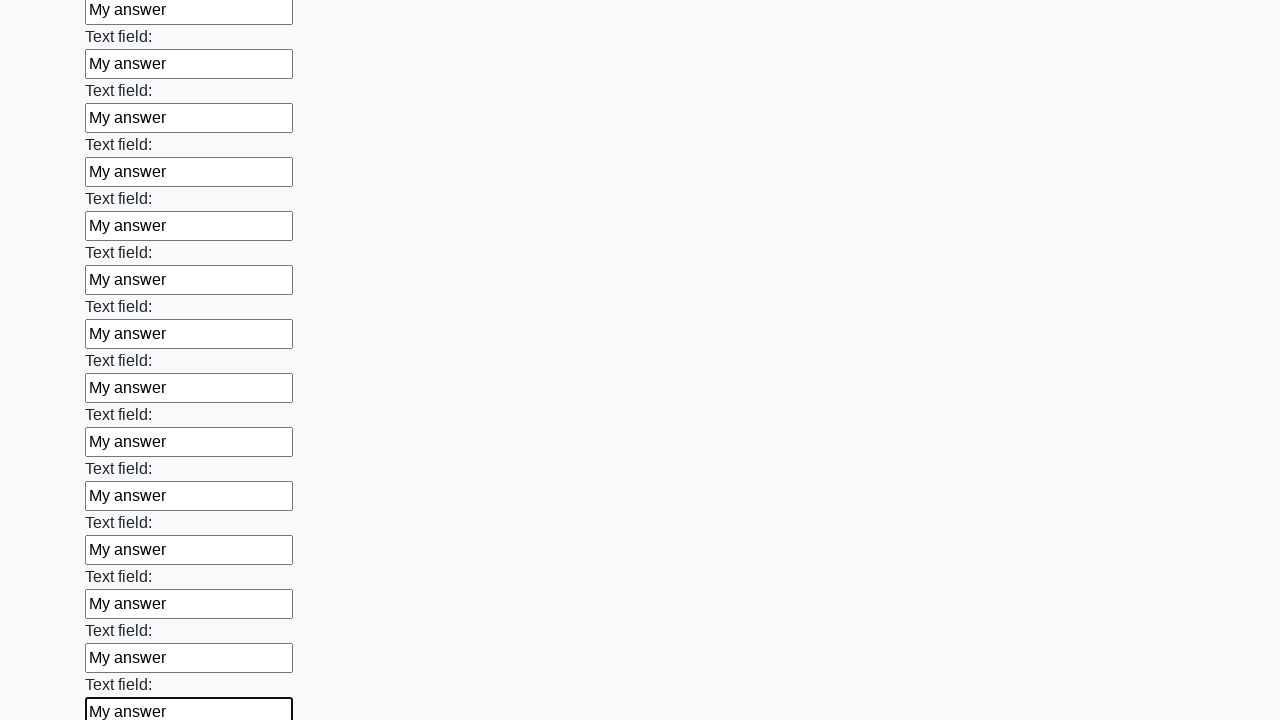

Filled an input field with 'My answer' on input >> nth=83
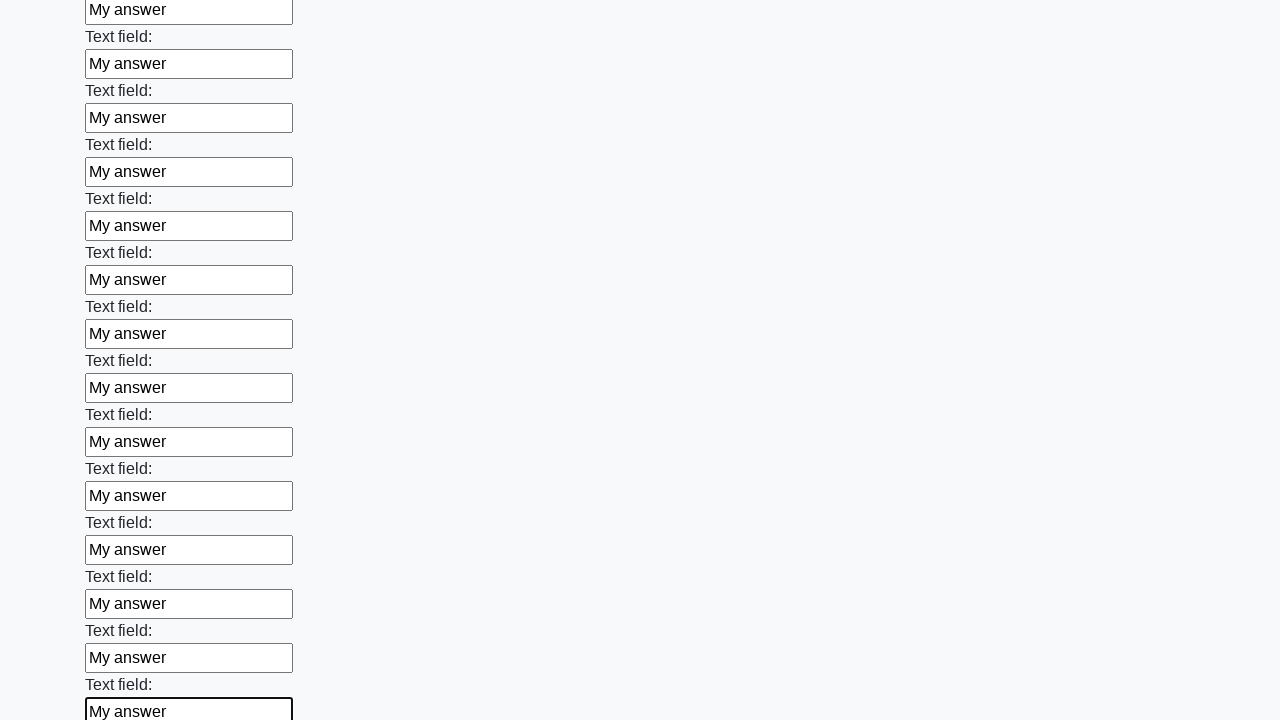

Filled an input field with 'My answer' on input >> nth=84
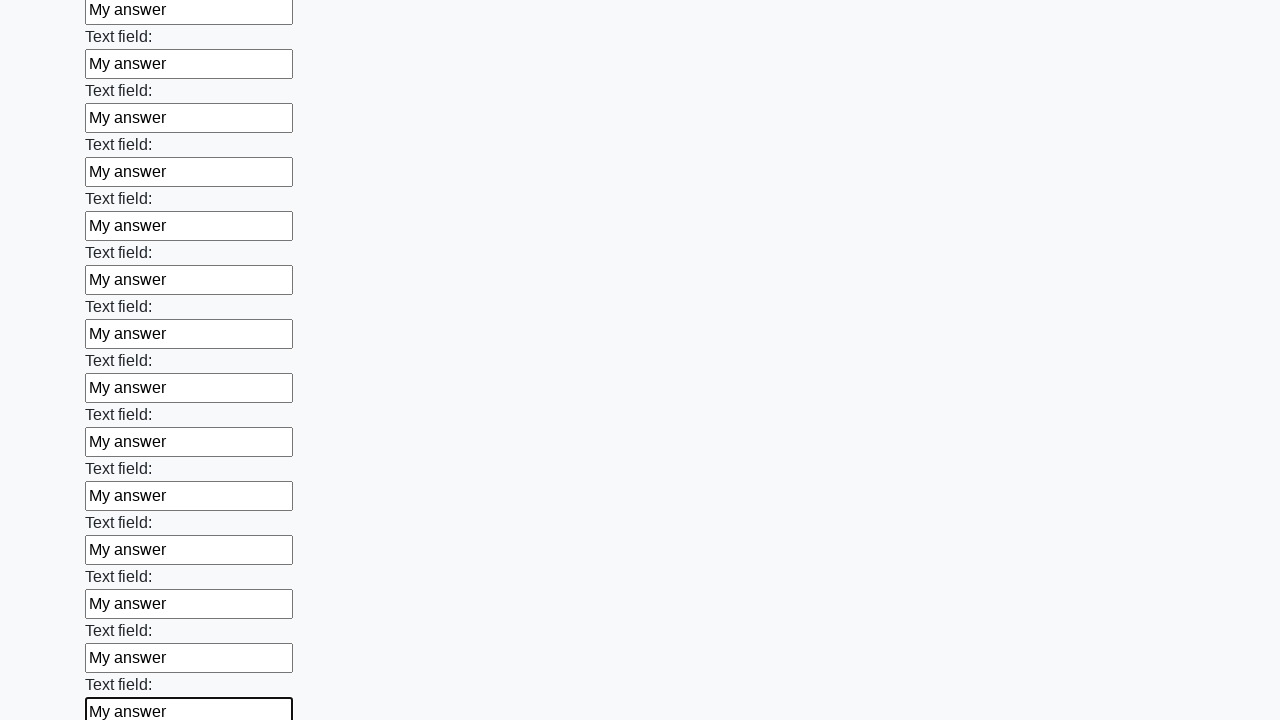

Filled an input field with 'My answer' on input >> nth=85
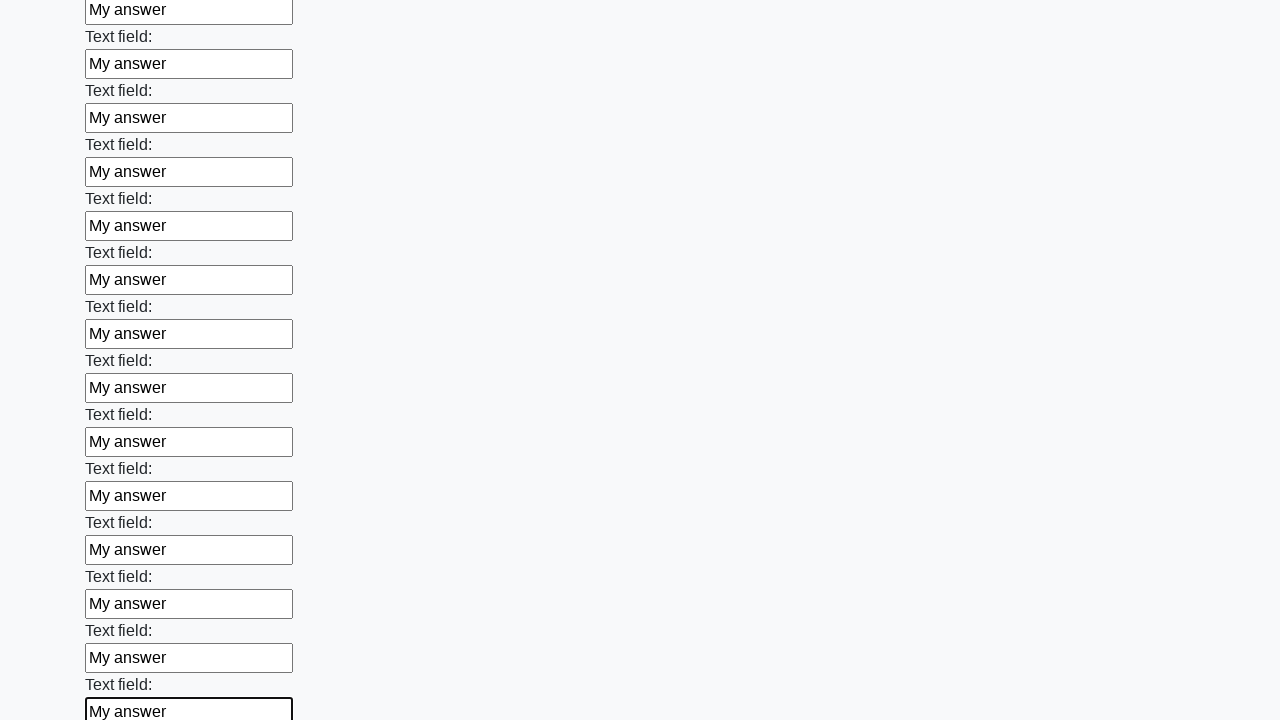

Filled an input field with 'My answer' on input >> nth=86
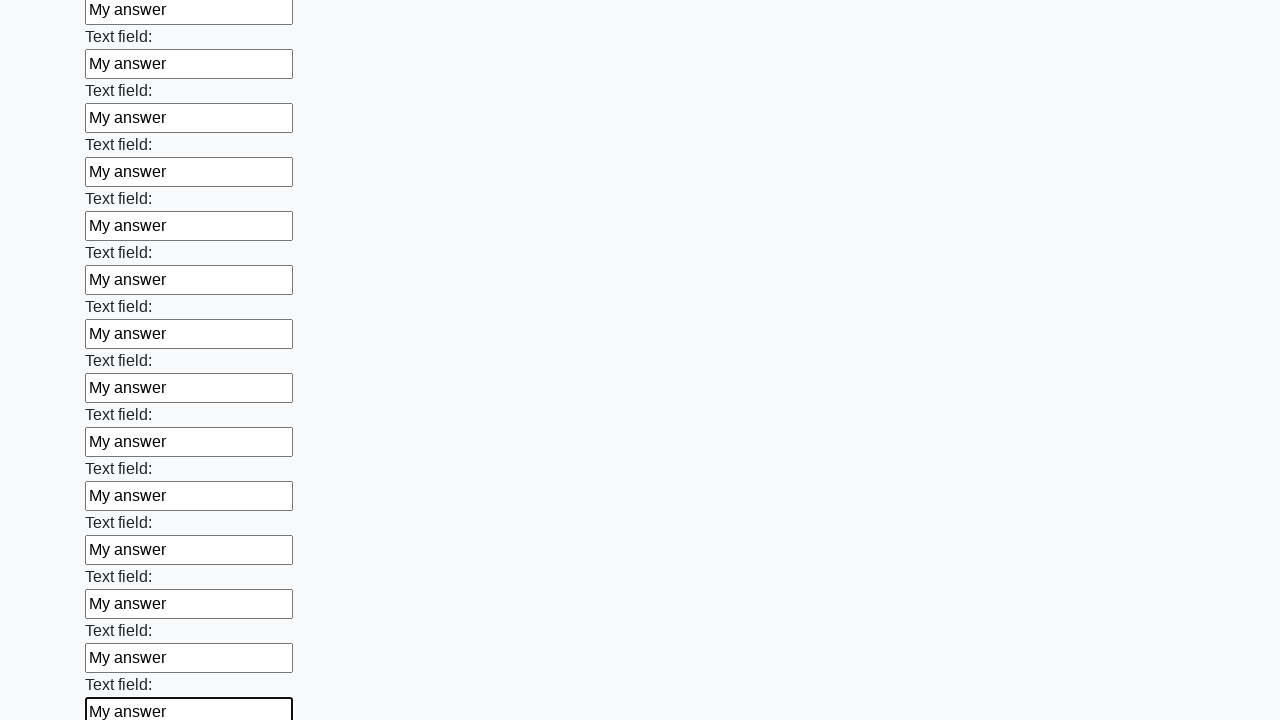

Filled an input field with 'My answer' on input >> nth=87
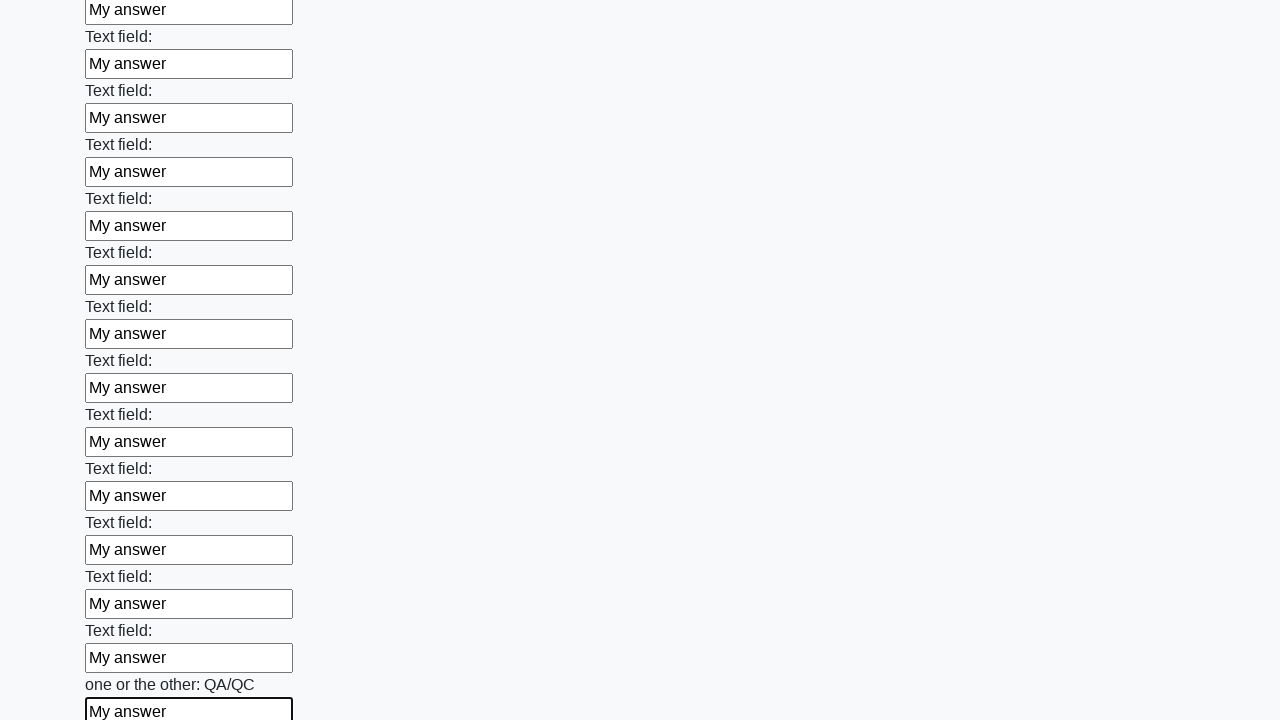

Filled an input field with 'My answer' on input >> nth=88
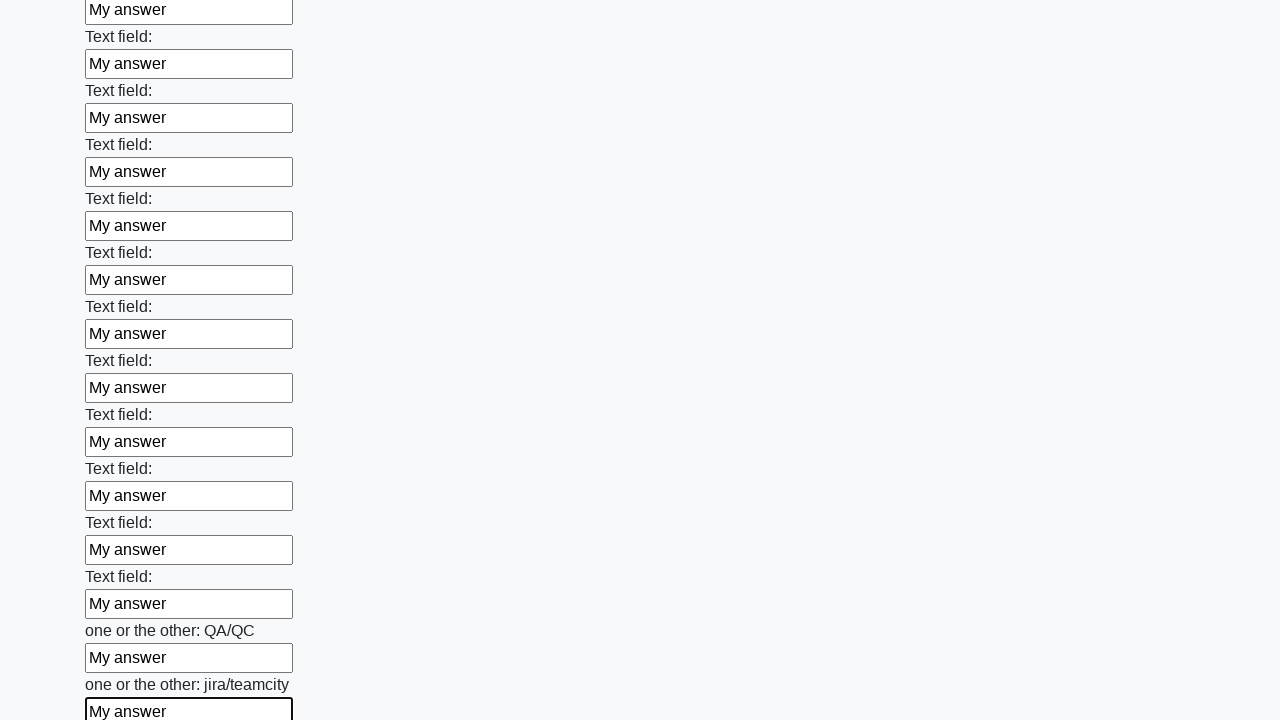

Filled an input field with 'My answer' on input >> nth=89
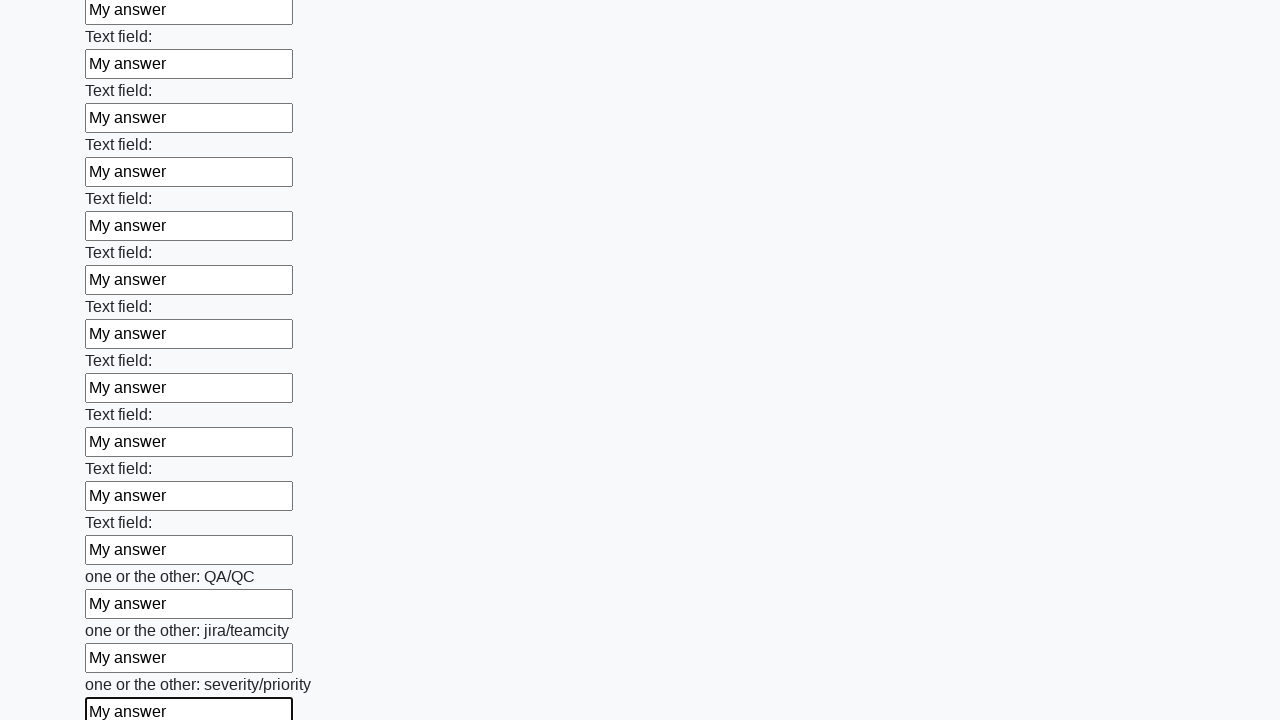

Filled an input field with 'My answer' on input >> nth=90
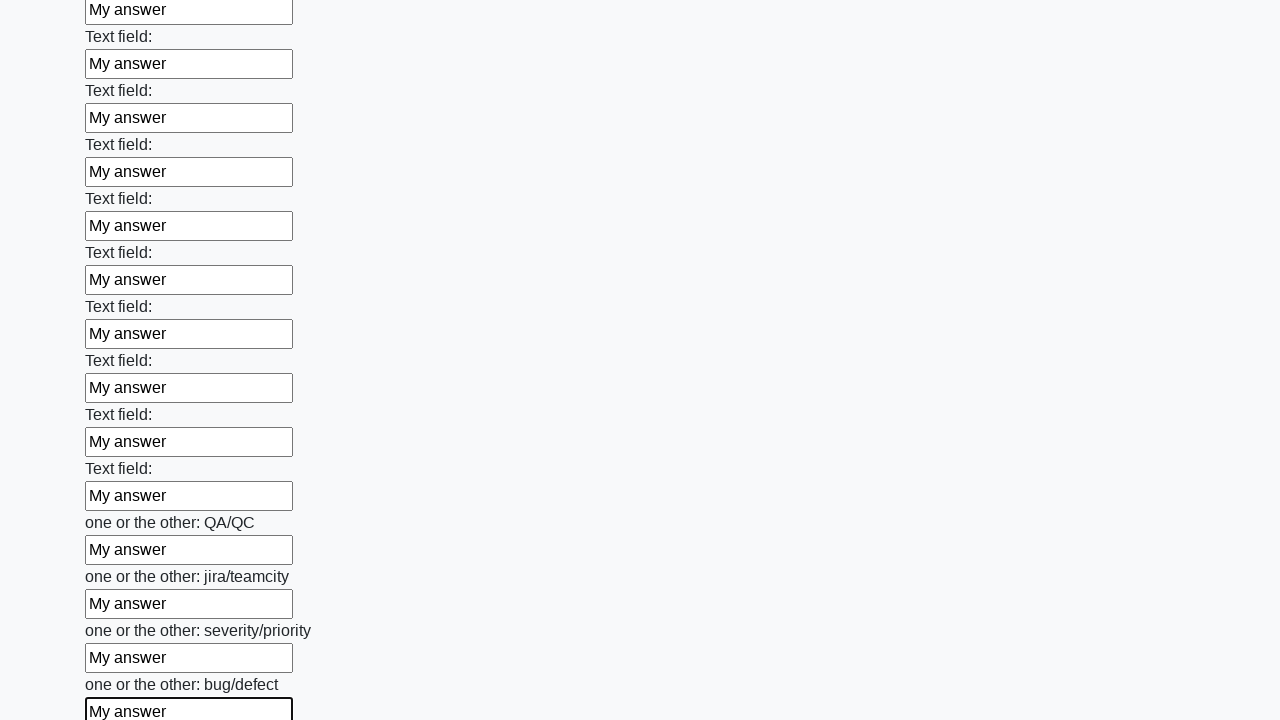

Filled an input field with 'My answer' on input >> nth=91
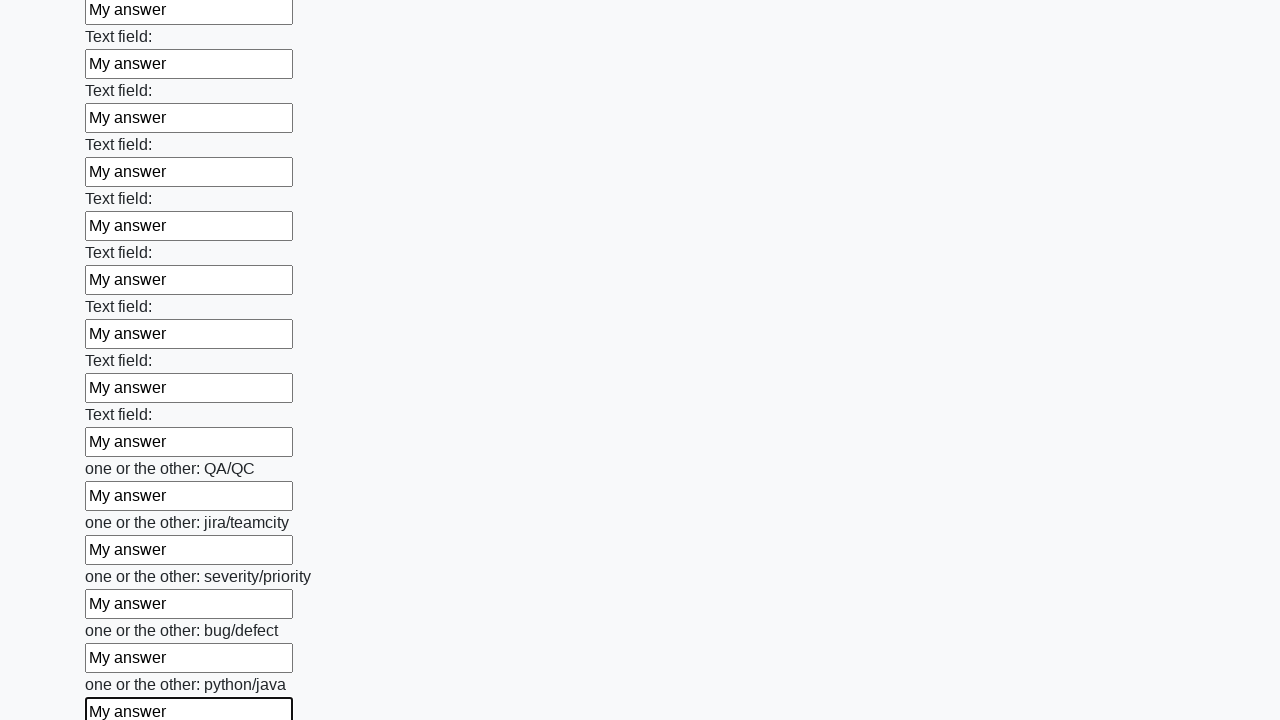

Filled an input field with 'My answer' on input >> nth=92
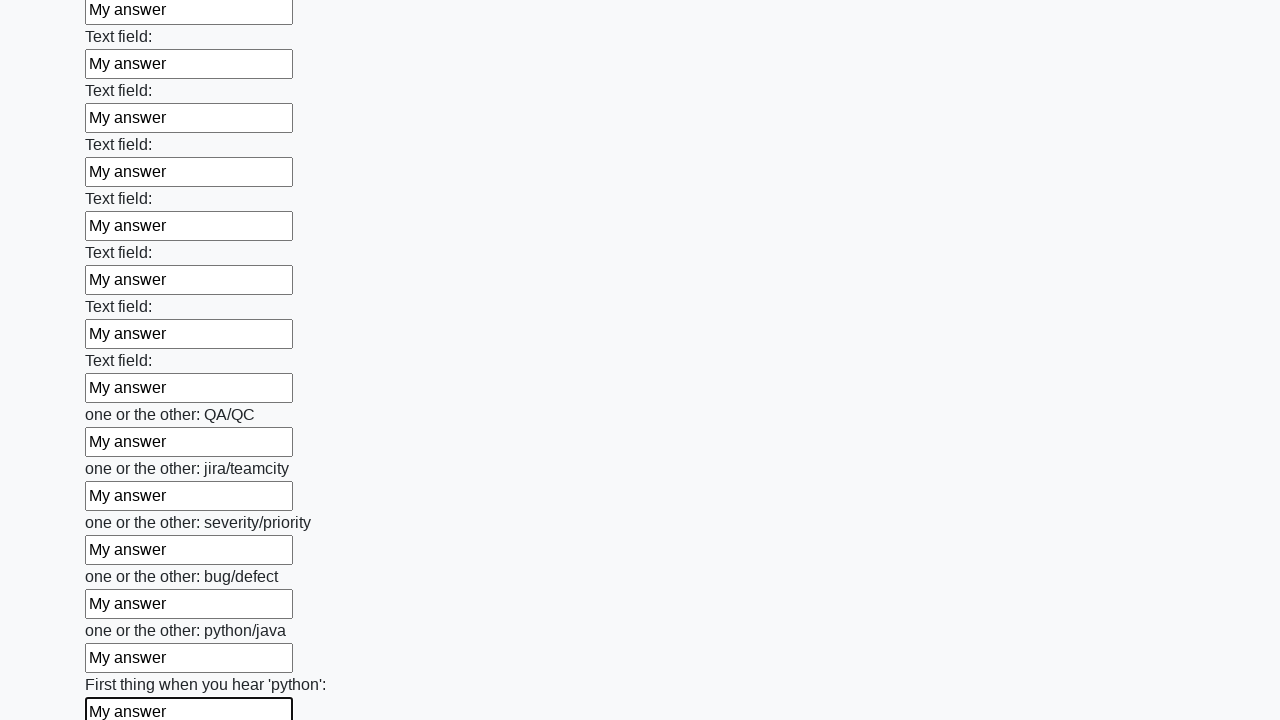

Filled an input field with 'My answer' on input >> nth=93
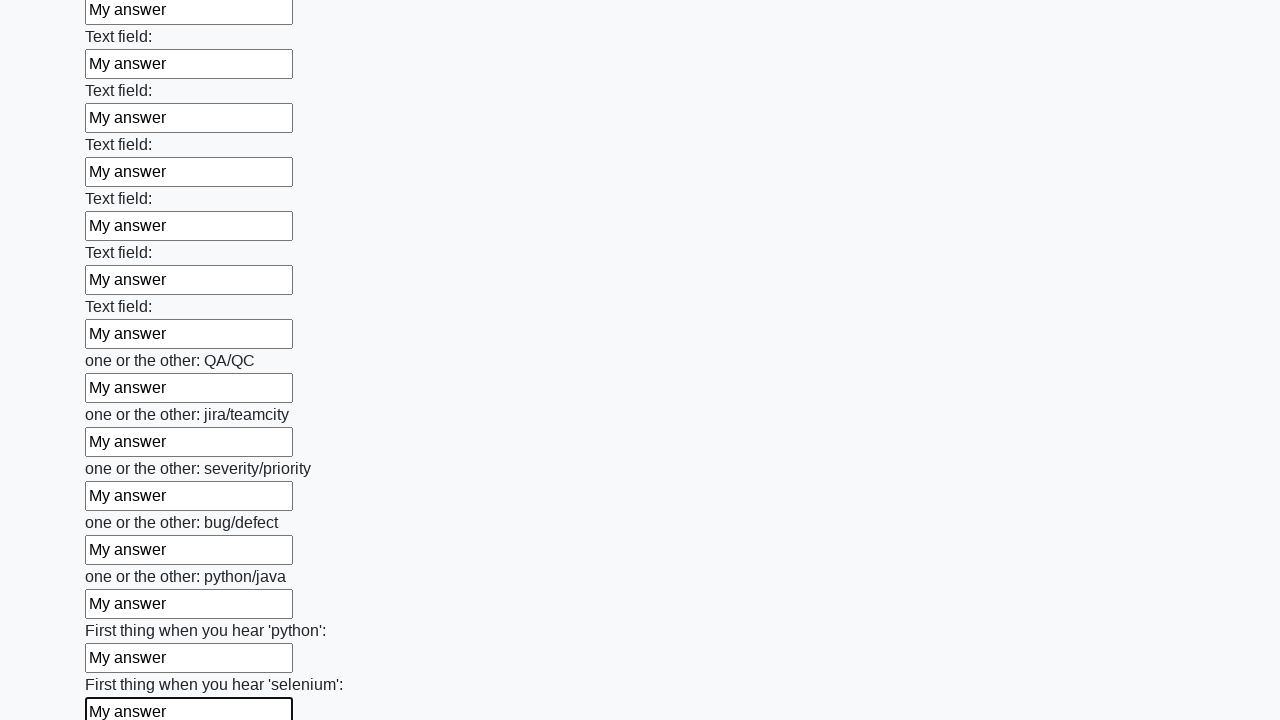

Filled an input field with 'My answer' on input >> nth=94
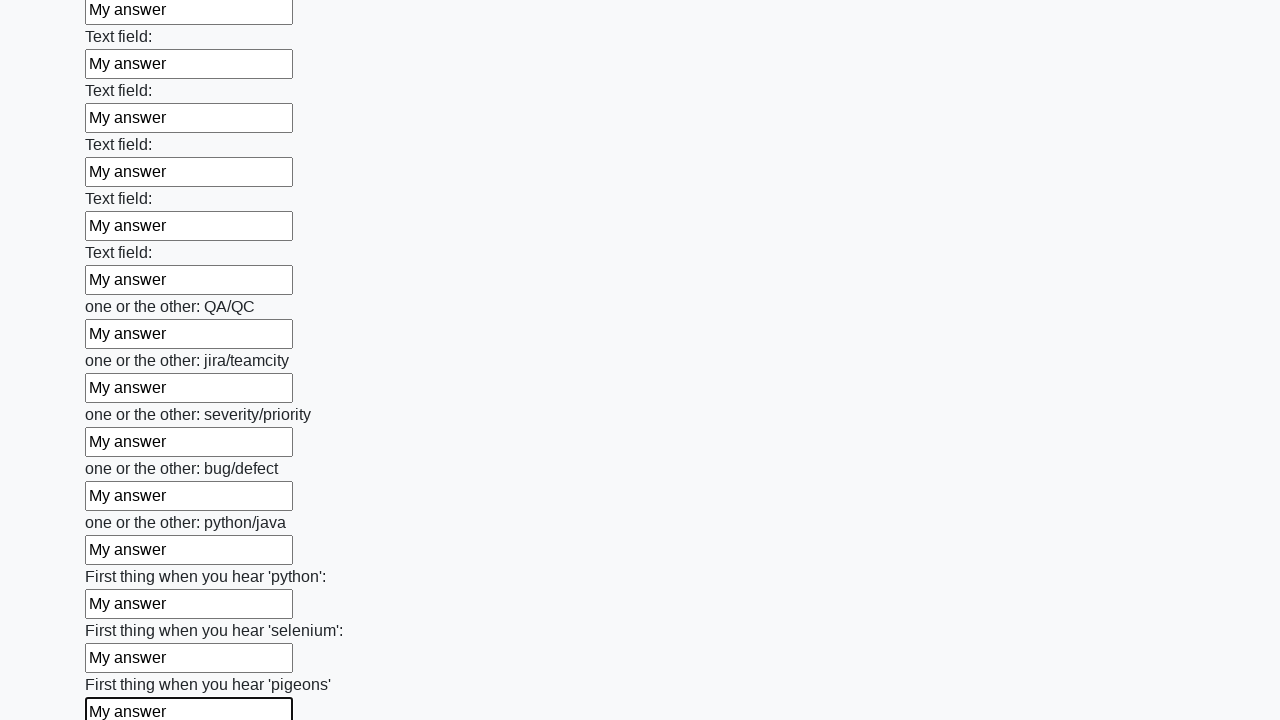

Filled an input field with 'My answer' on input >> nth=95
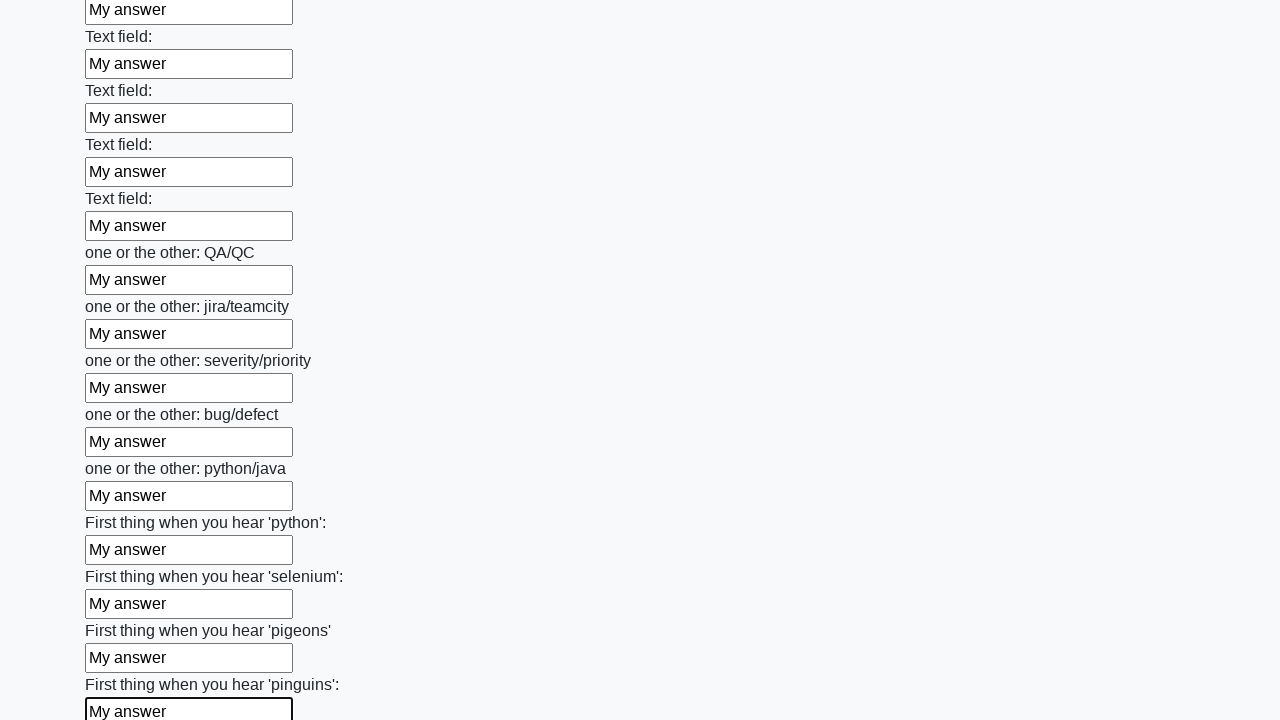

Filled an input field with 'My answer' on input >> nth=96
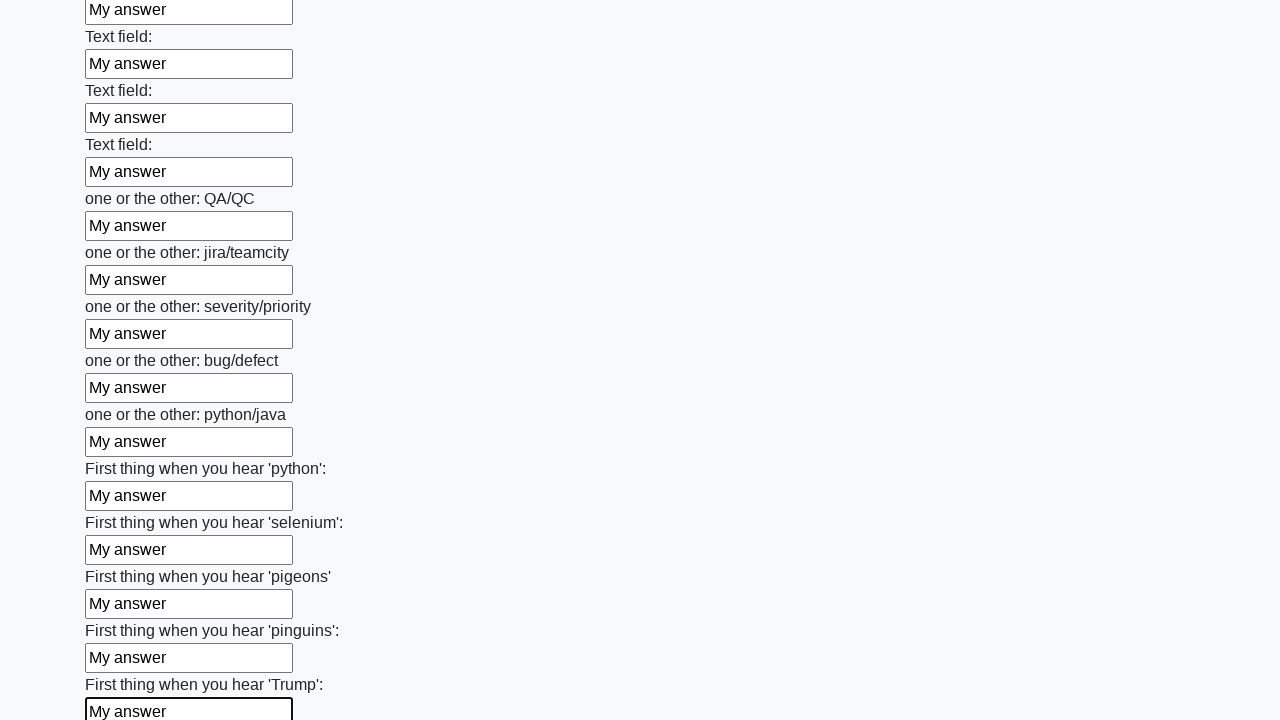

Filled an input field with 'My answer' on input >> nth=97
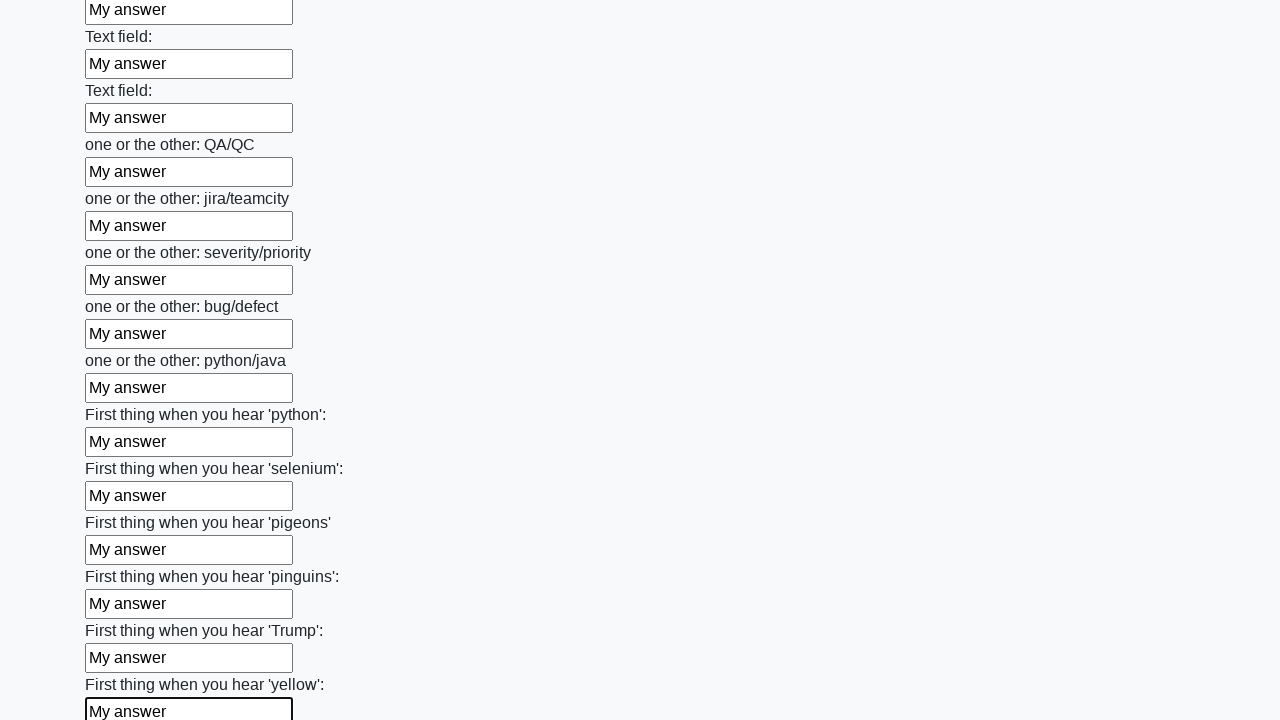

Filled an input field with 'My answer' on input >> nth=98
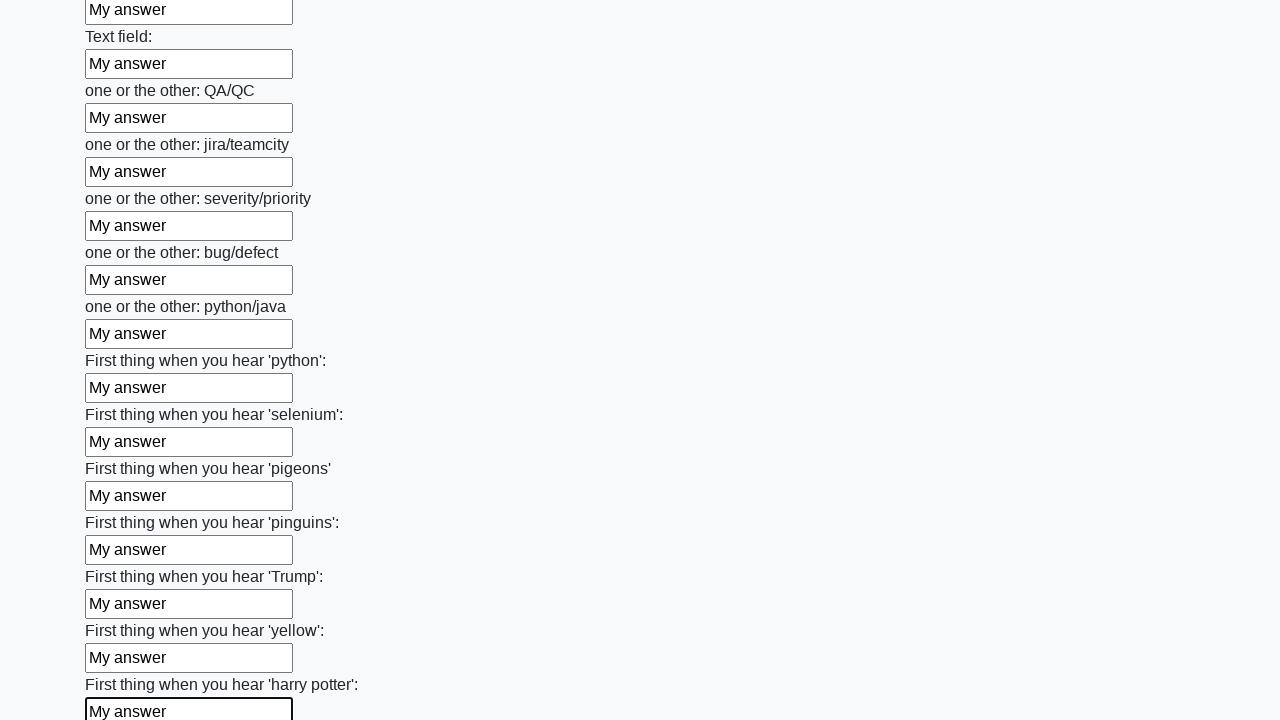

Filled an input field with 'My answer' on input >> nth=99
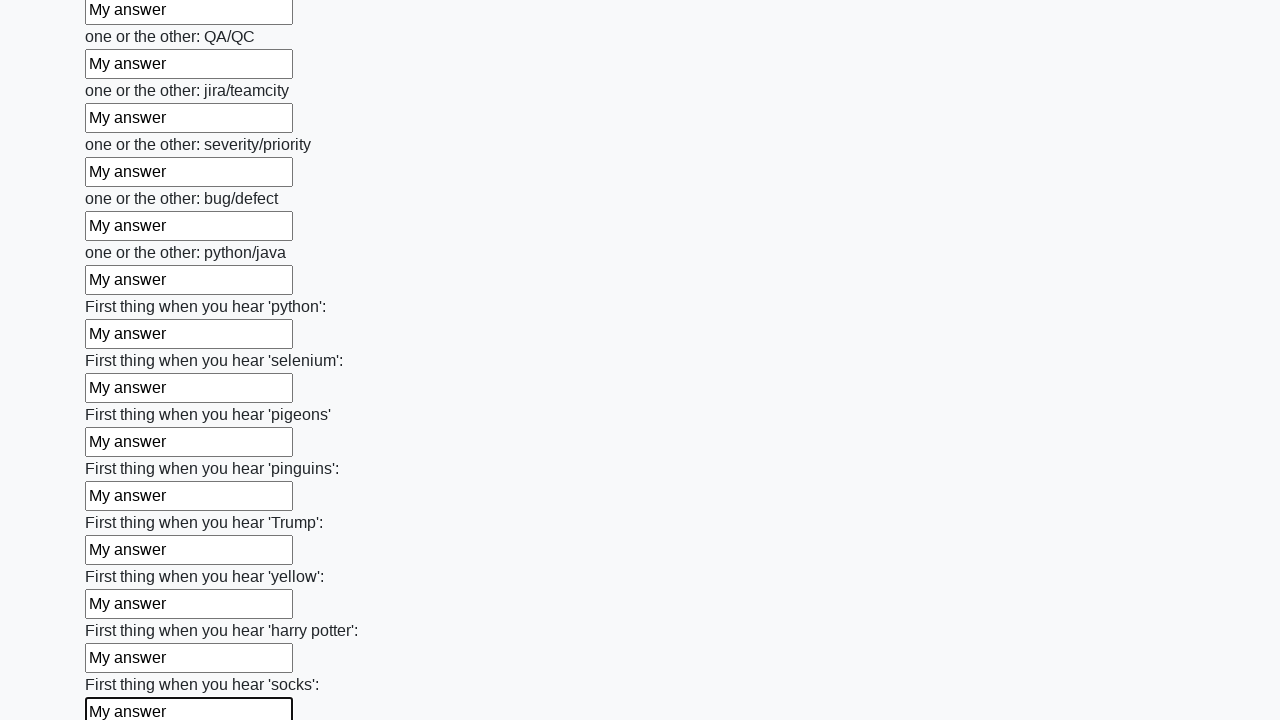

Clicked the submit button to submit the form at (123, 611) on button.btn
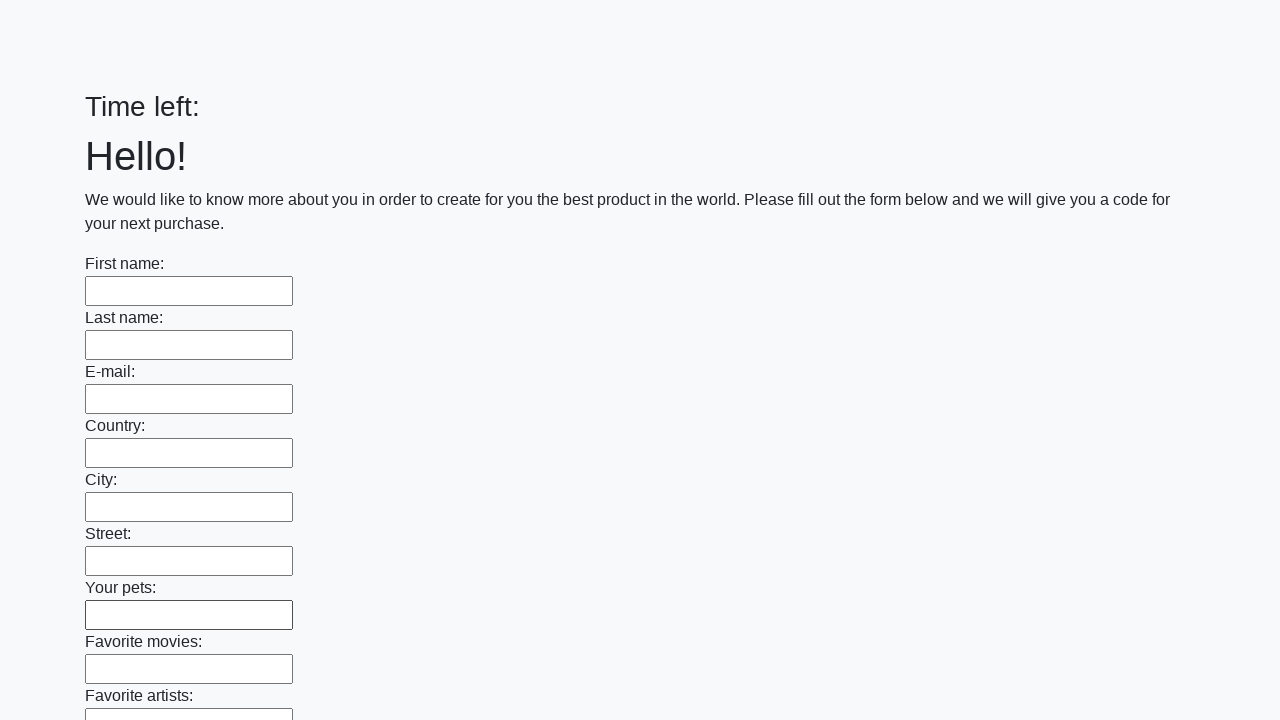

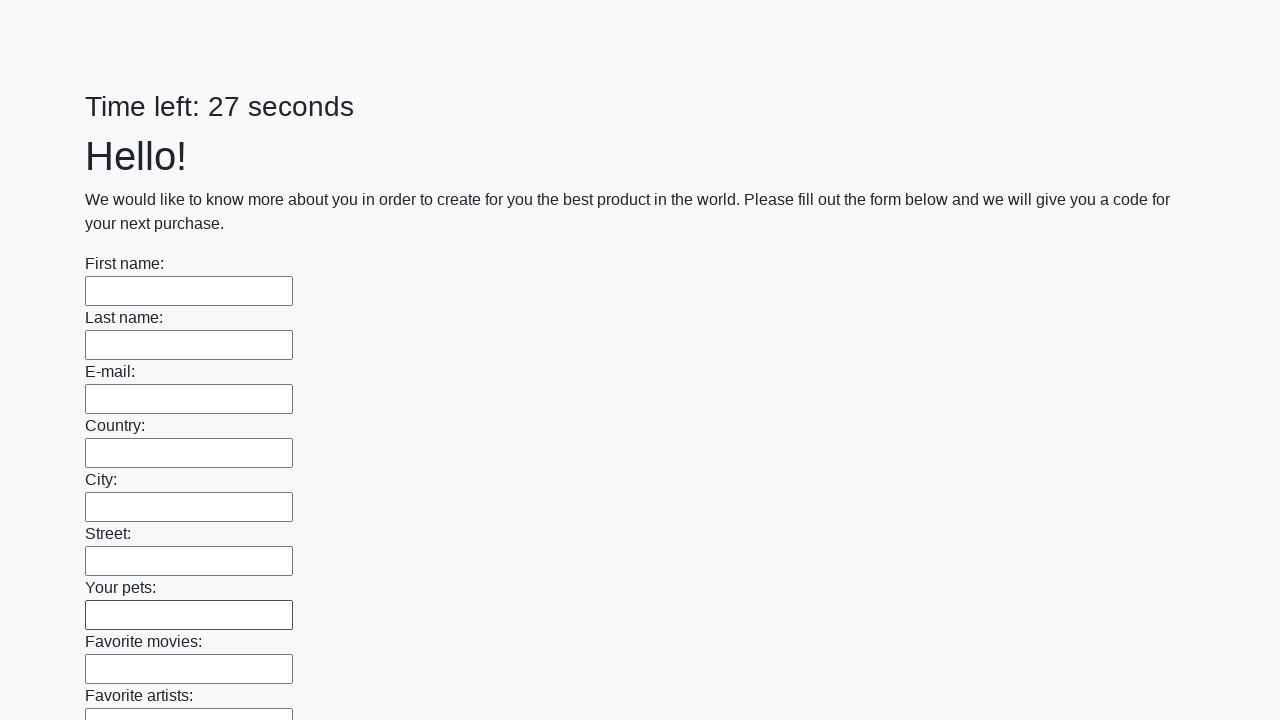